Fills out a large form with 100 input fields by finding all input elements and filling them with text, then submits the form

Starting URL: http://suninjuly.github.io/huge_form.html

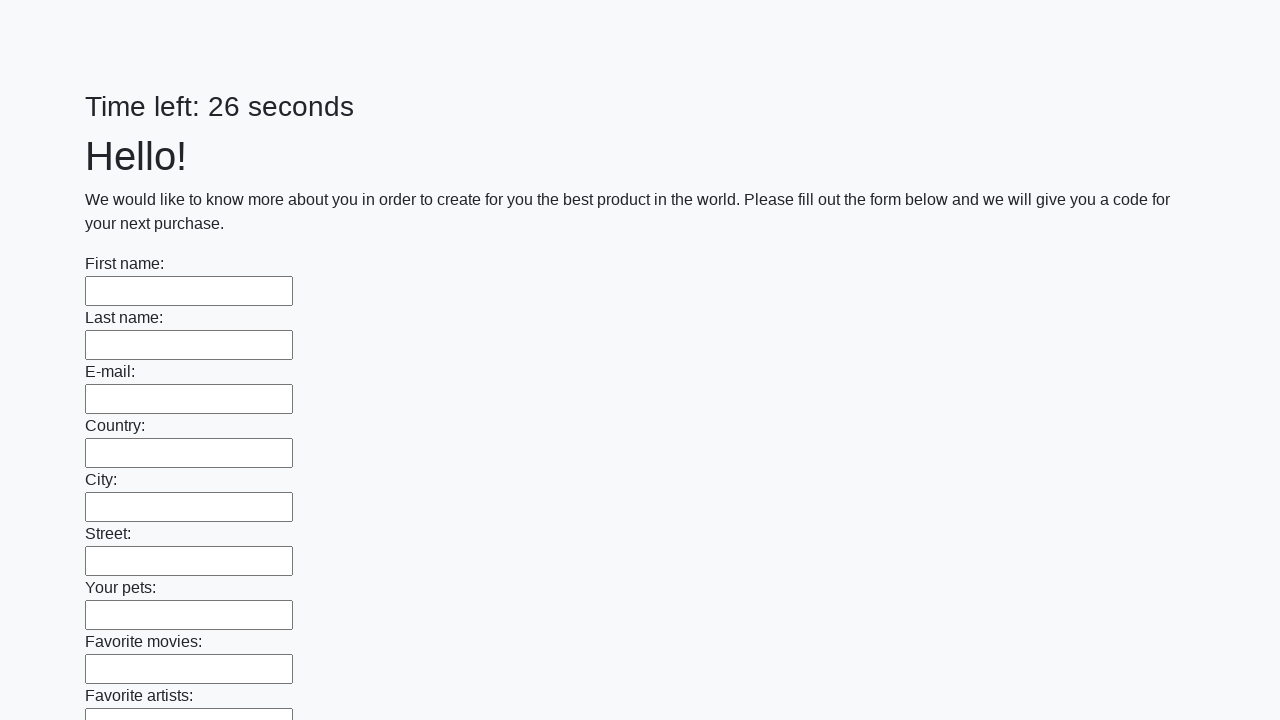

Navigated to huge form page
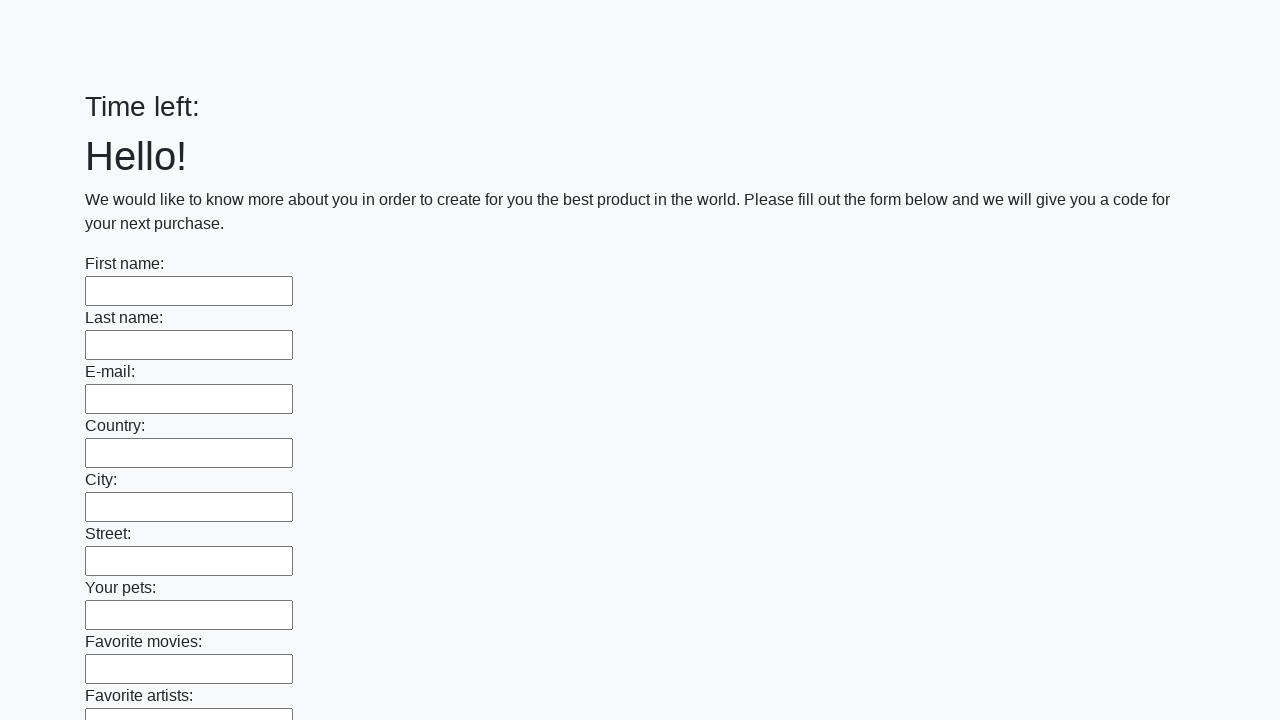

Located all 100 input fields on the form
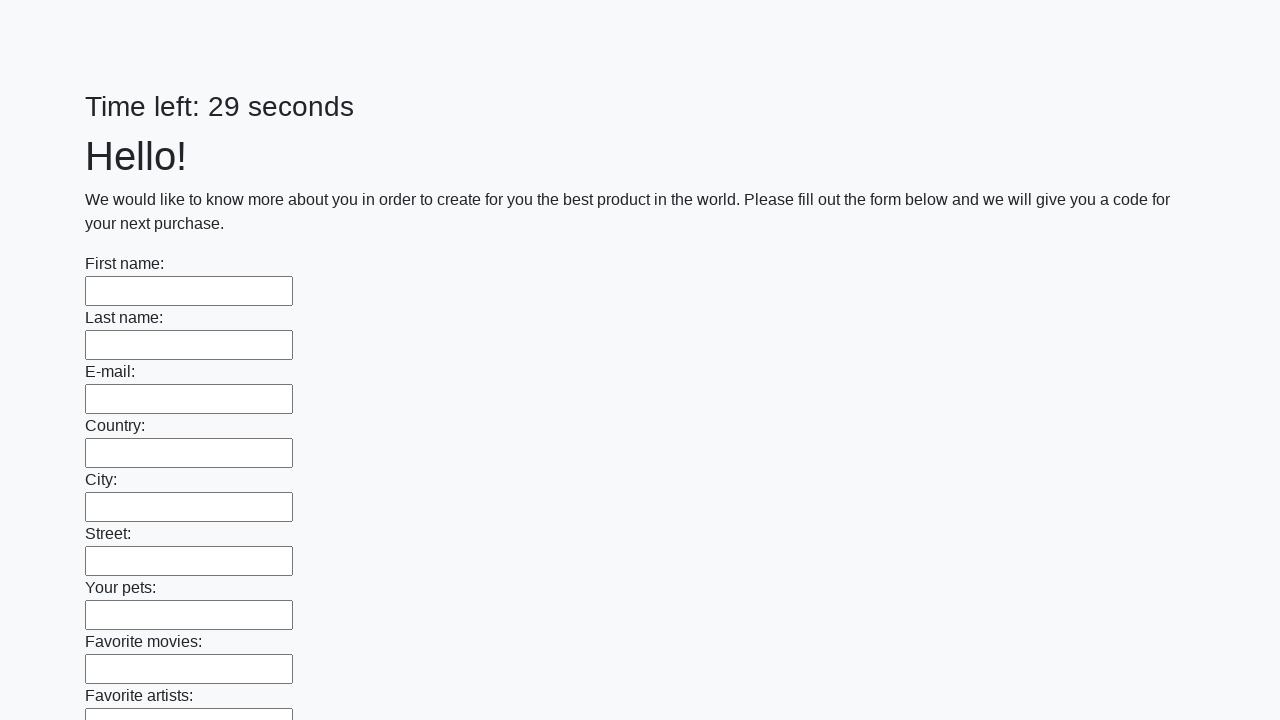

Filled an input field with 'My answer' on input >> nth=0
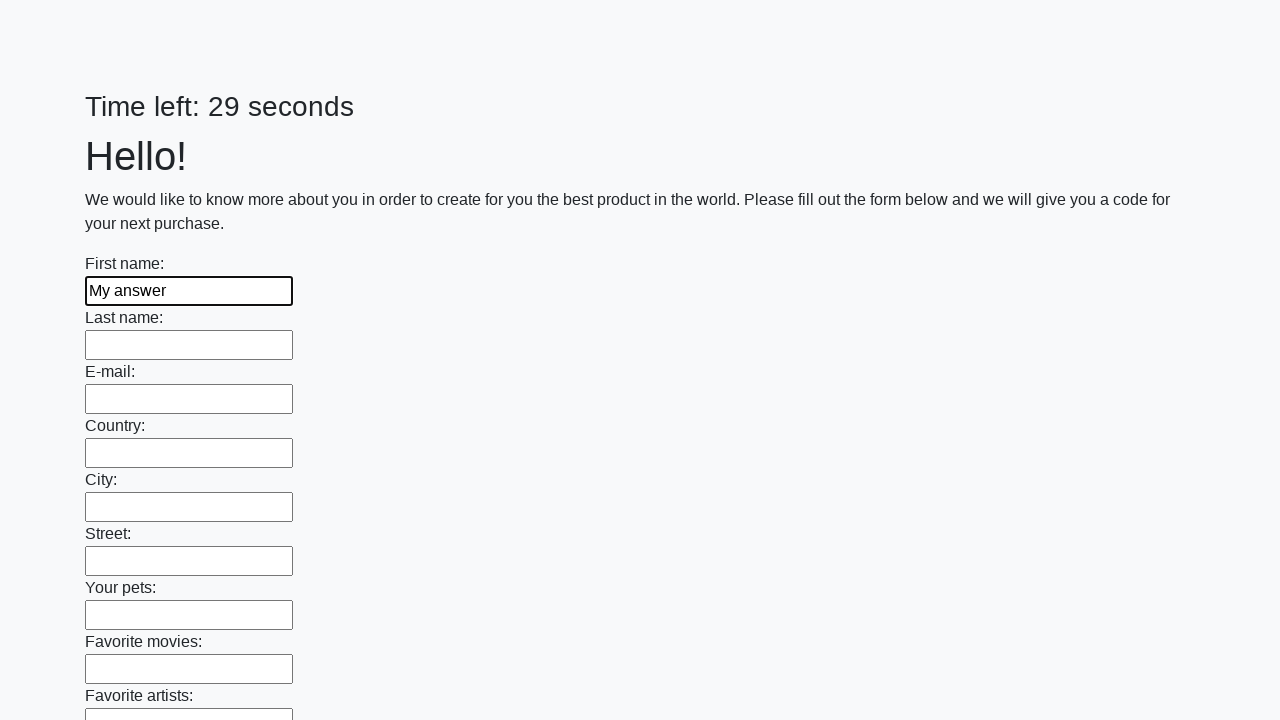

Filled an input field with 'My answer' on input >> nth=1
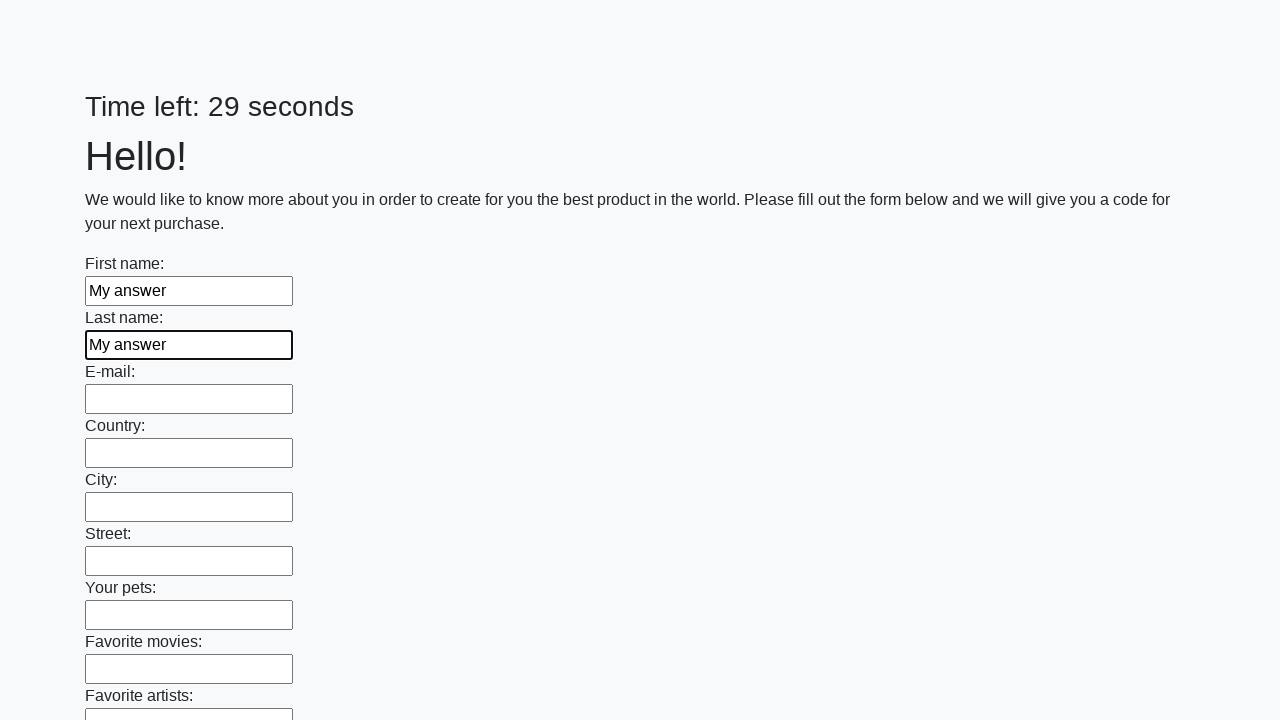

Filled an input field with 'My answer' on input >> nth=2
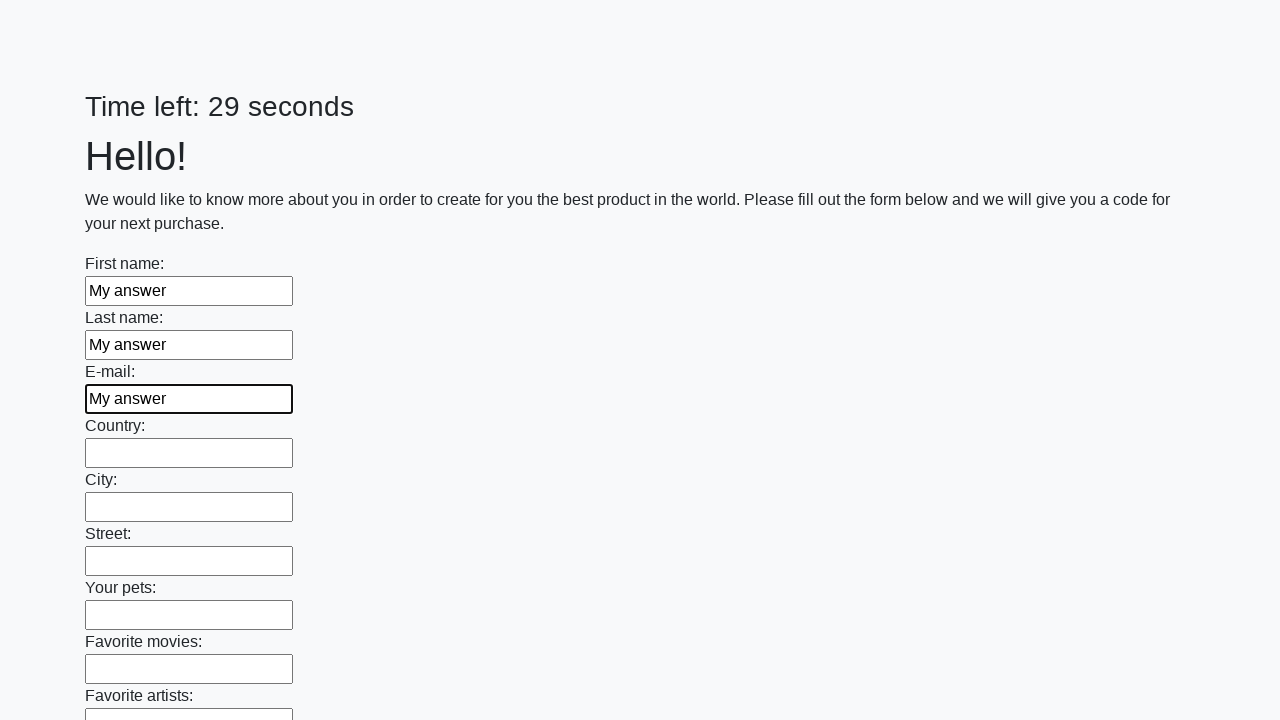

Filled an input field with 'My answer' on input >> nth=3
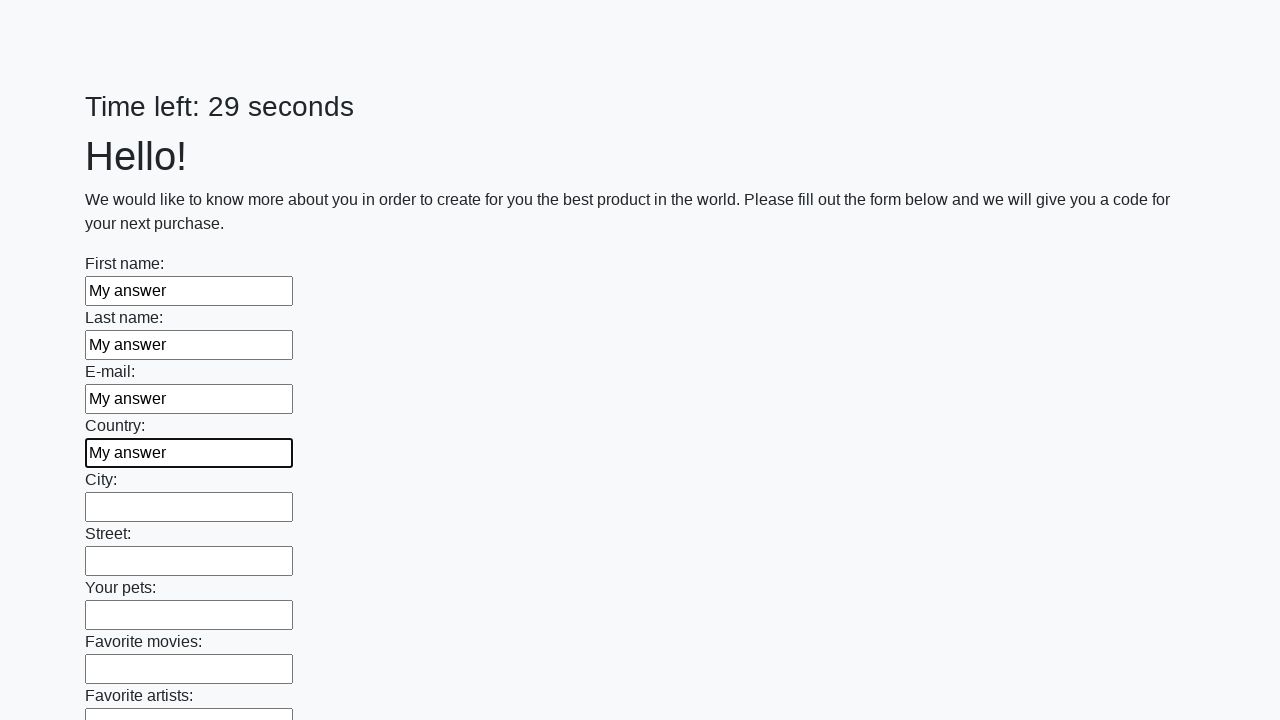

Filled an input field with 'My answer' on input >> nth=4
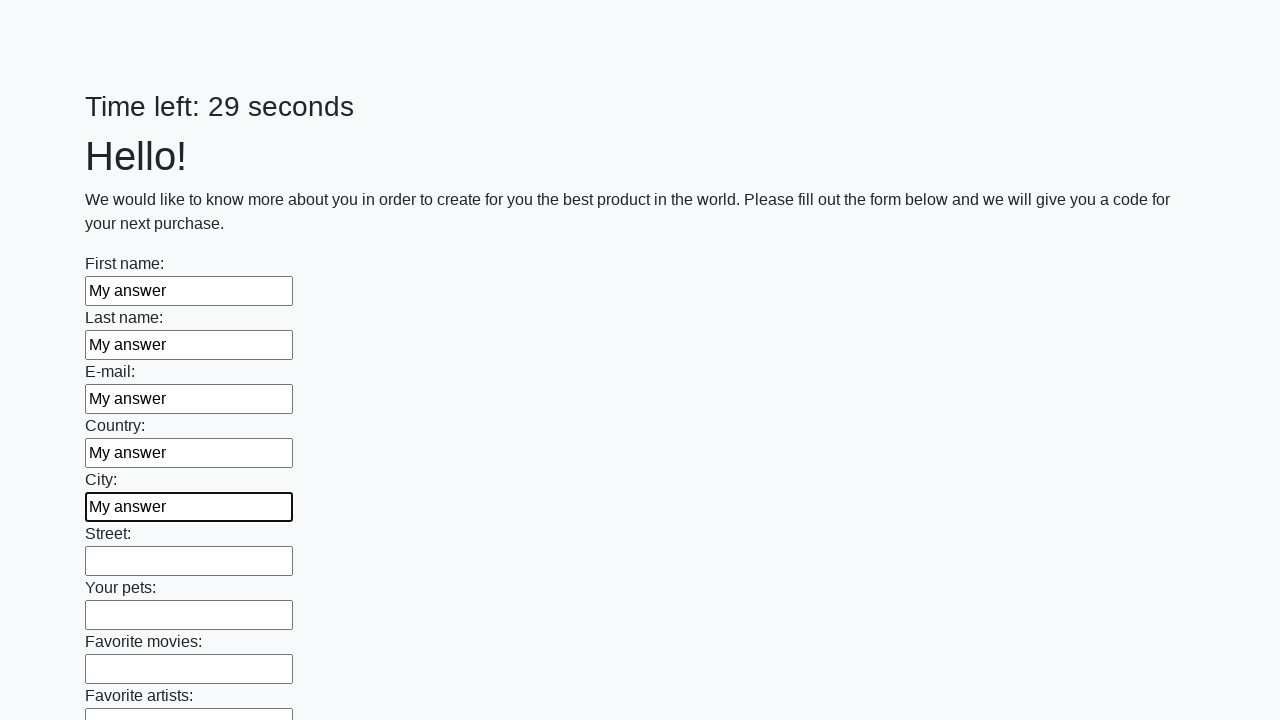

Filled an input field with 'My answer' on input >> nth=5
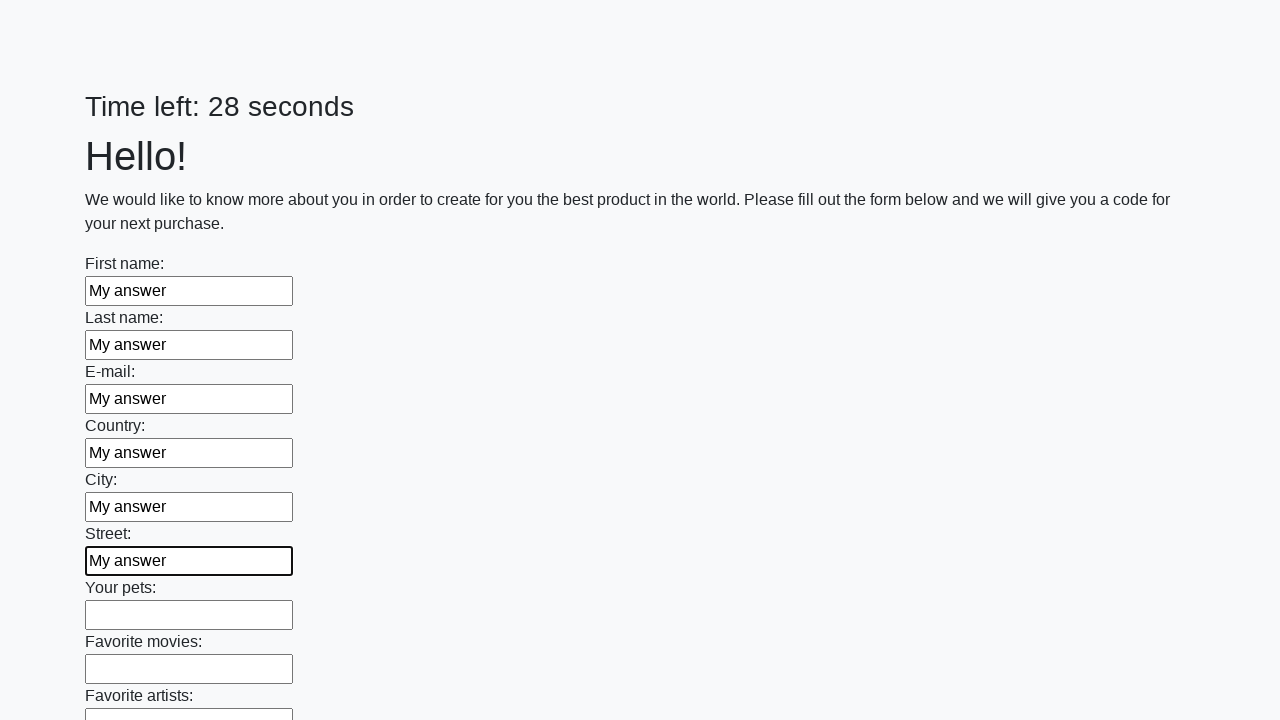

Filled an input field with 'My answer' on input >> nth=6
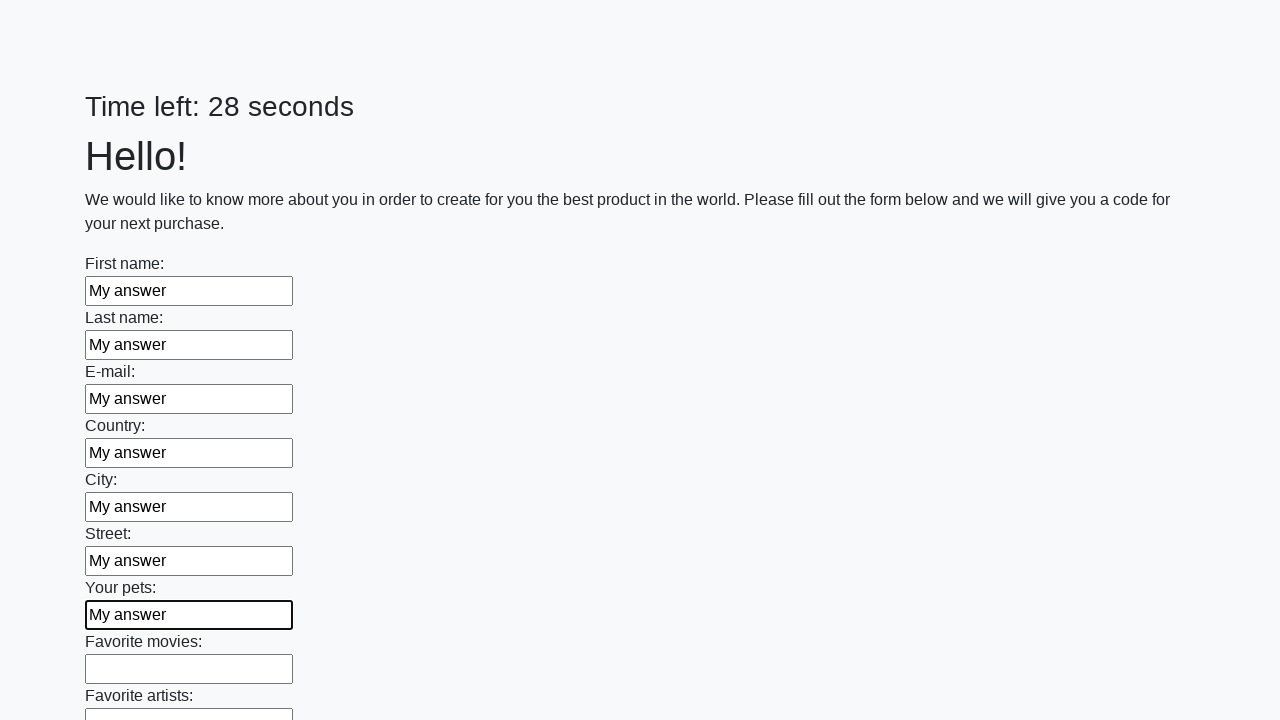

Filled an input field with 'My answer' on input >> nth=7
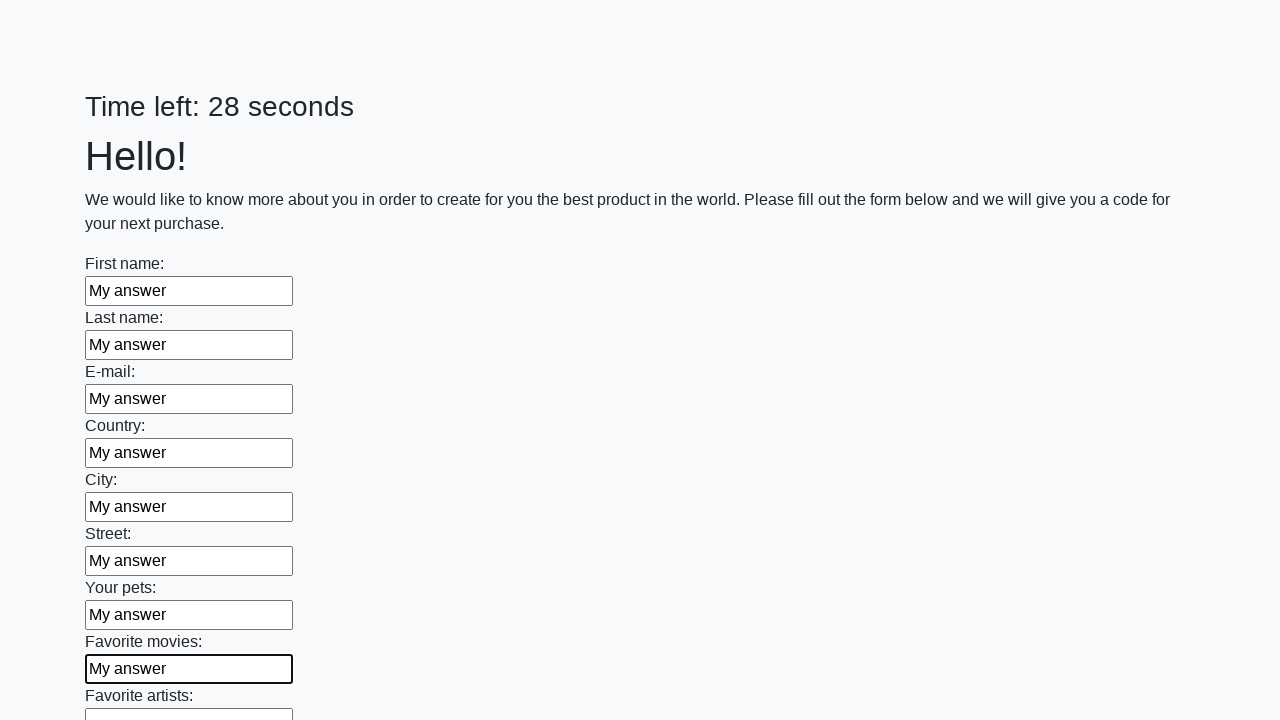

Filled an input field with 'My answer' on input >> nth=8
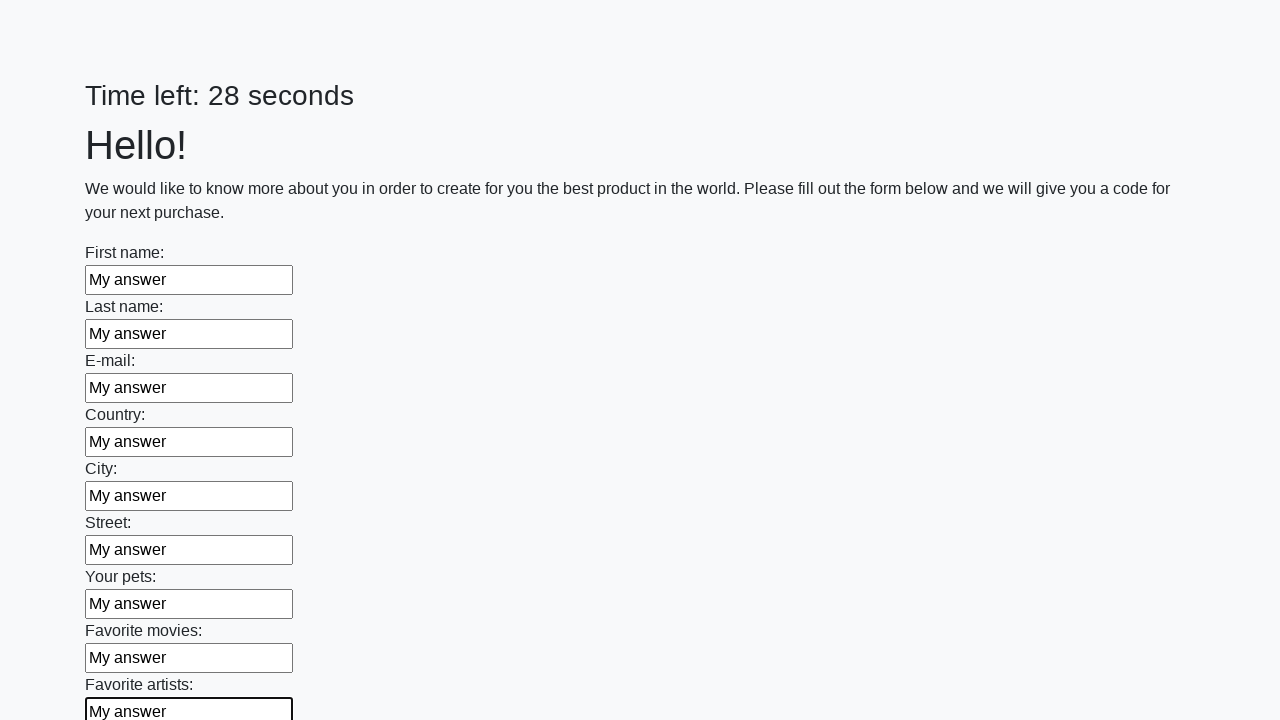

Filled an input field with 'My answer' on input >> nth=9
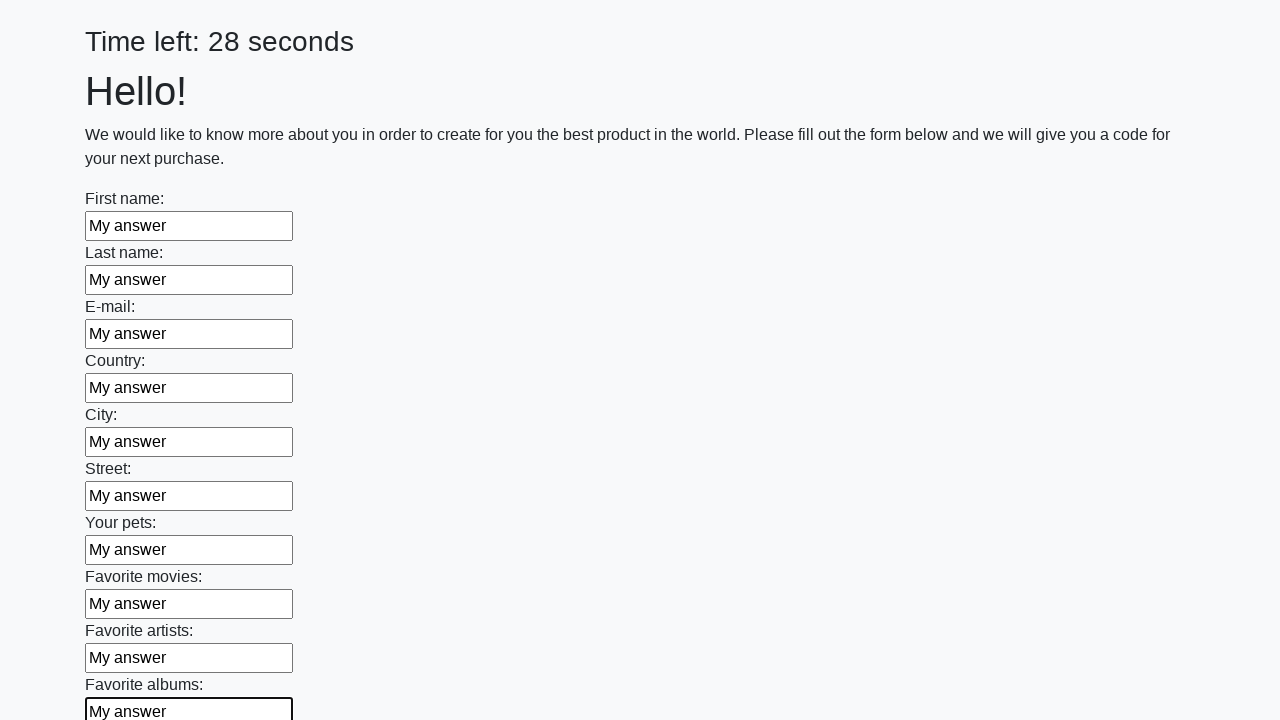

Filled an input field with 'My answer' on input >> nth=10
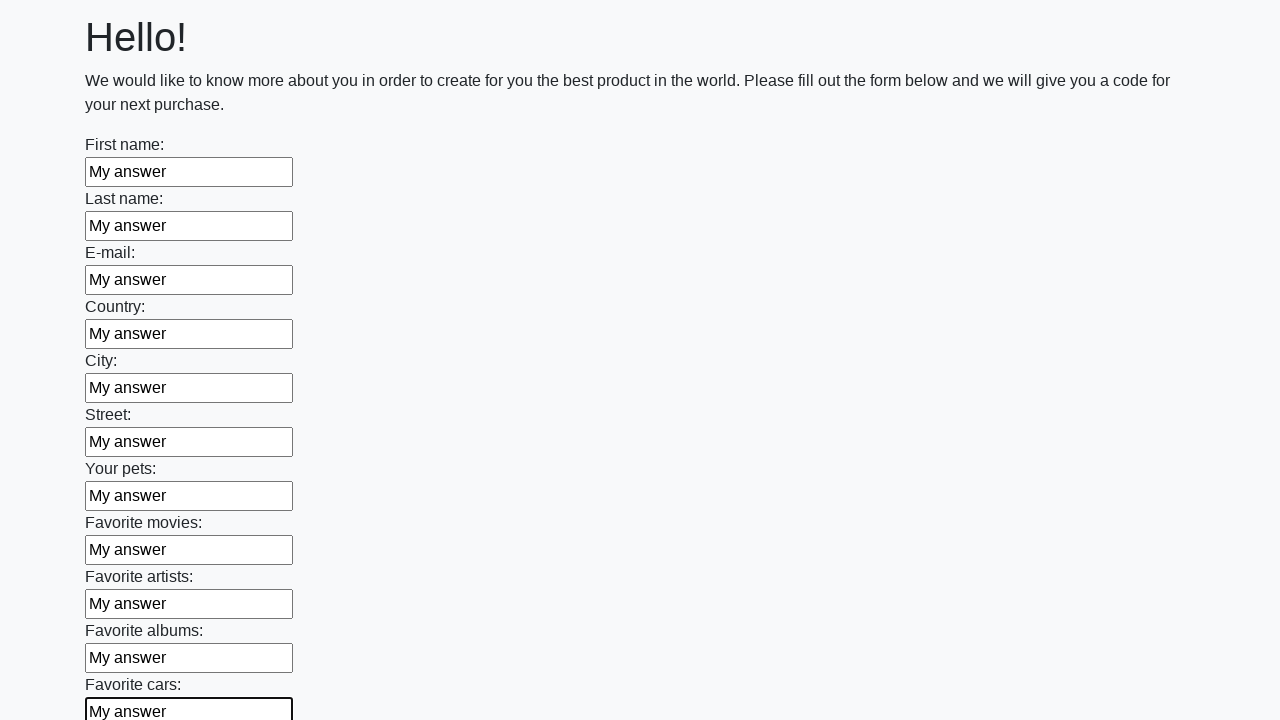

Filled an input field with 'My answer' on input >> nth=11
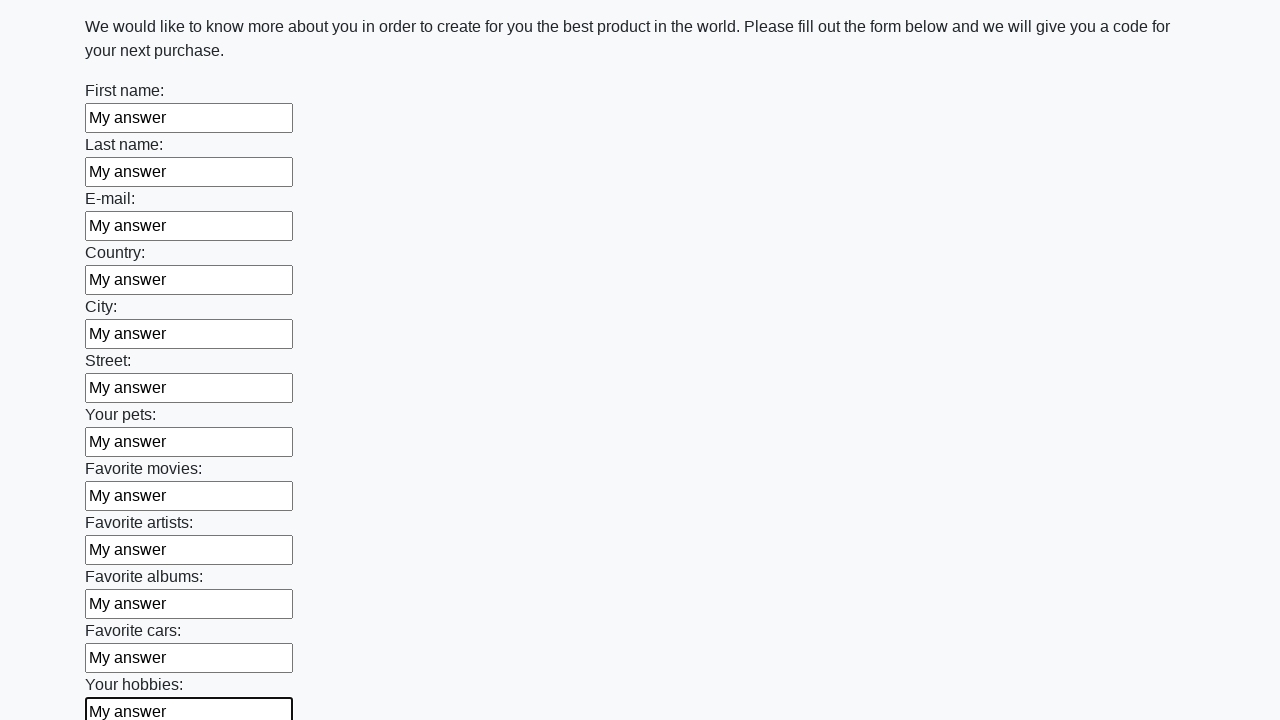

Filled an input field with 'My answer' on input >> nth=12
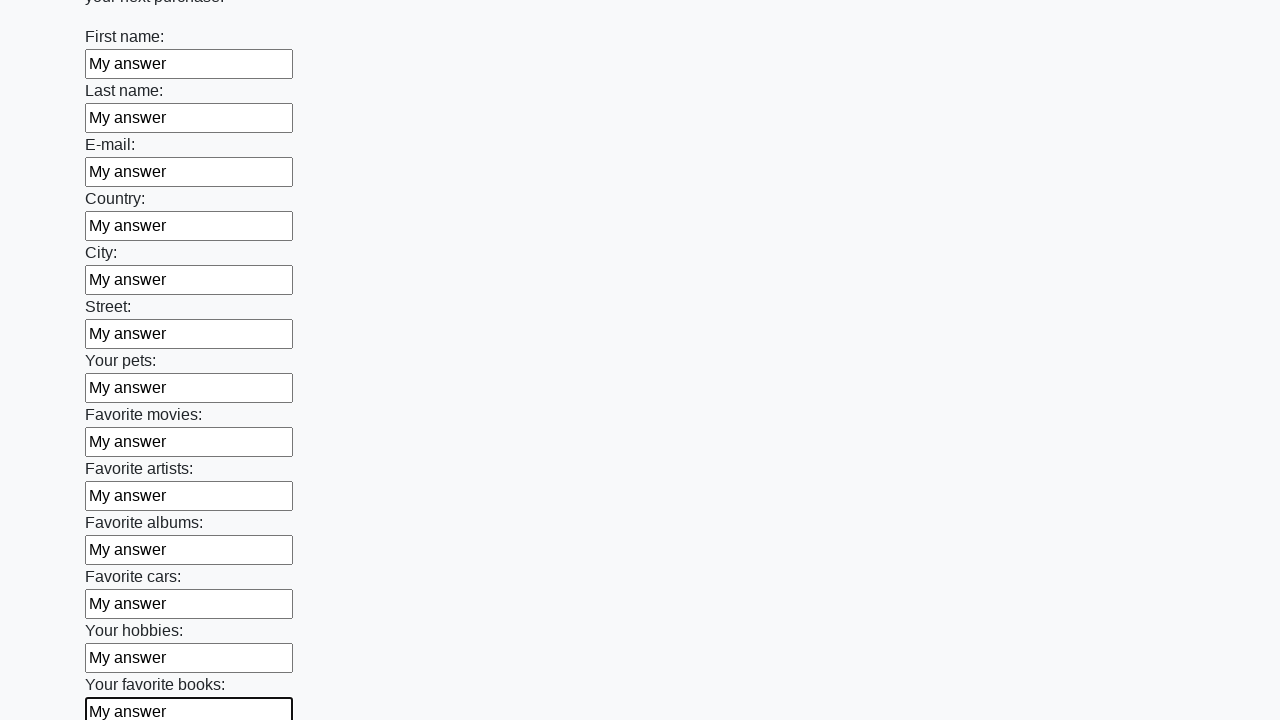

Filled an input field with 'My answer' on input >> nth=13
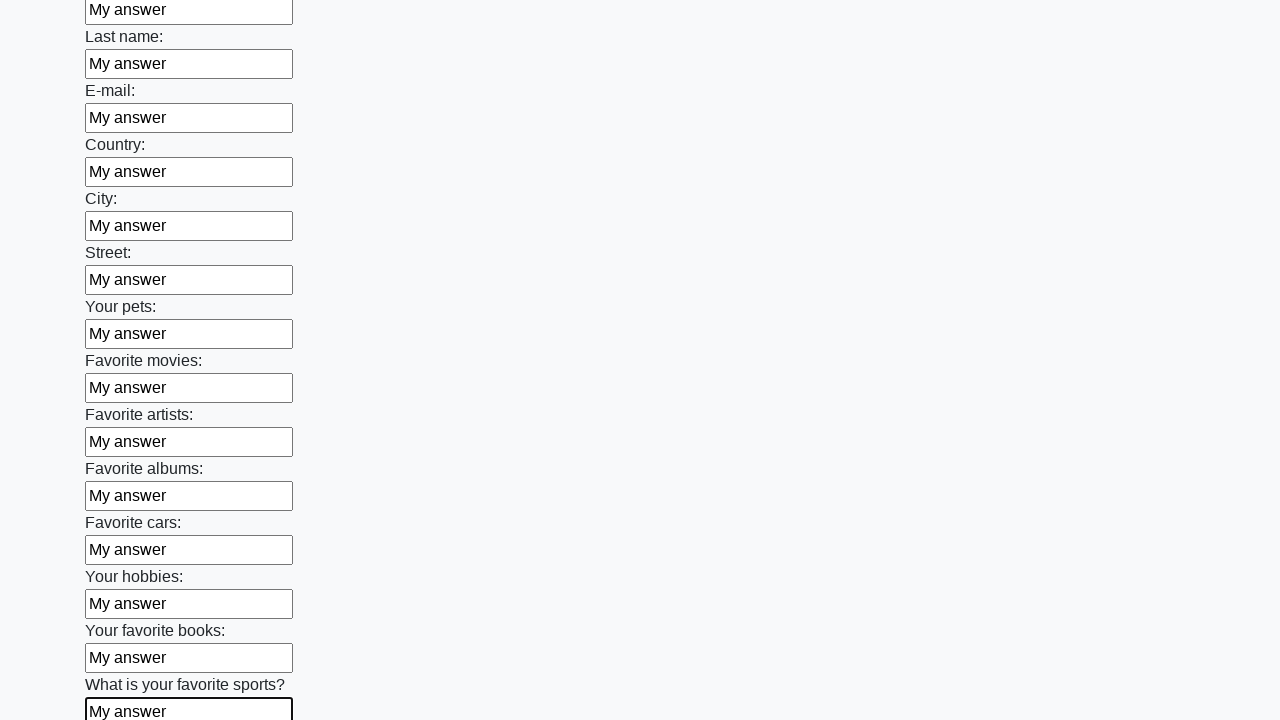

Filled an input field with 'My answer' on input >> nth=14
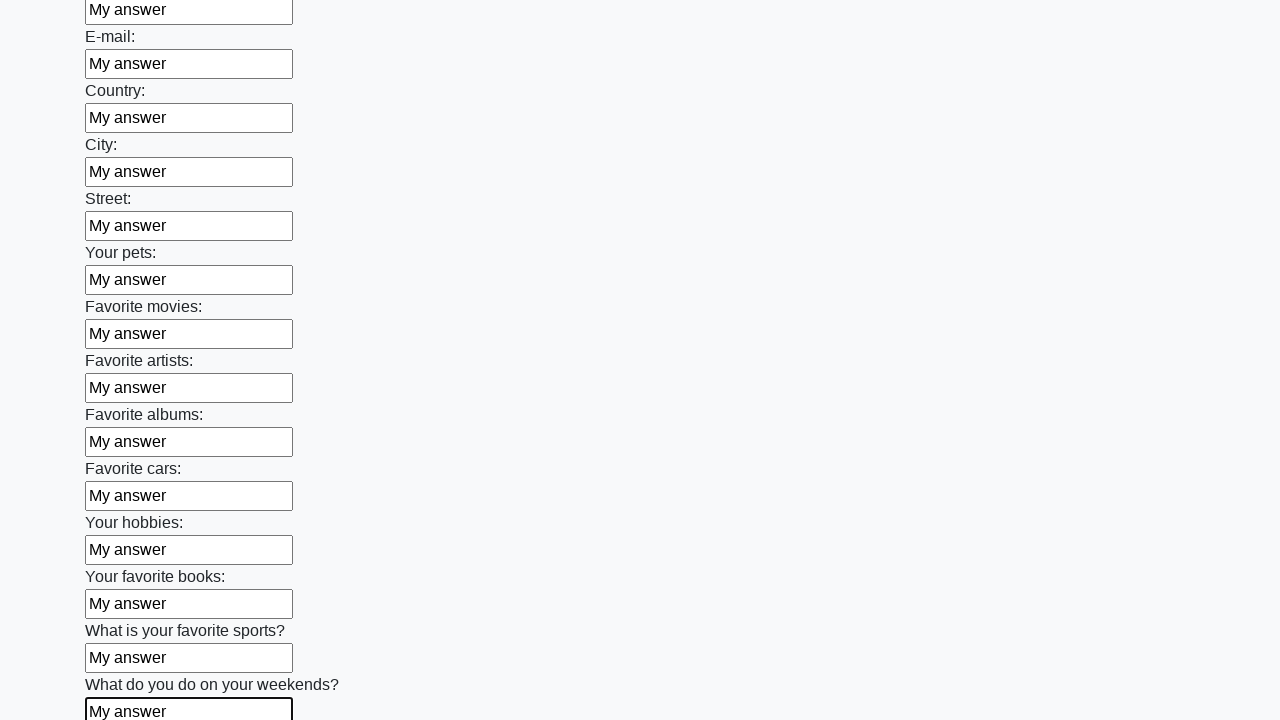

Filled an input field with 'My answer' on input >> nth=15
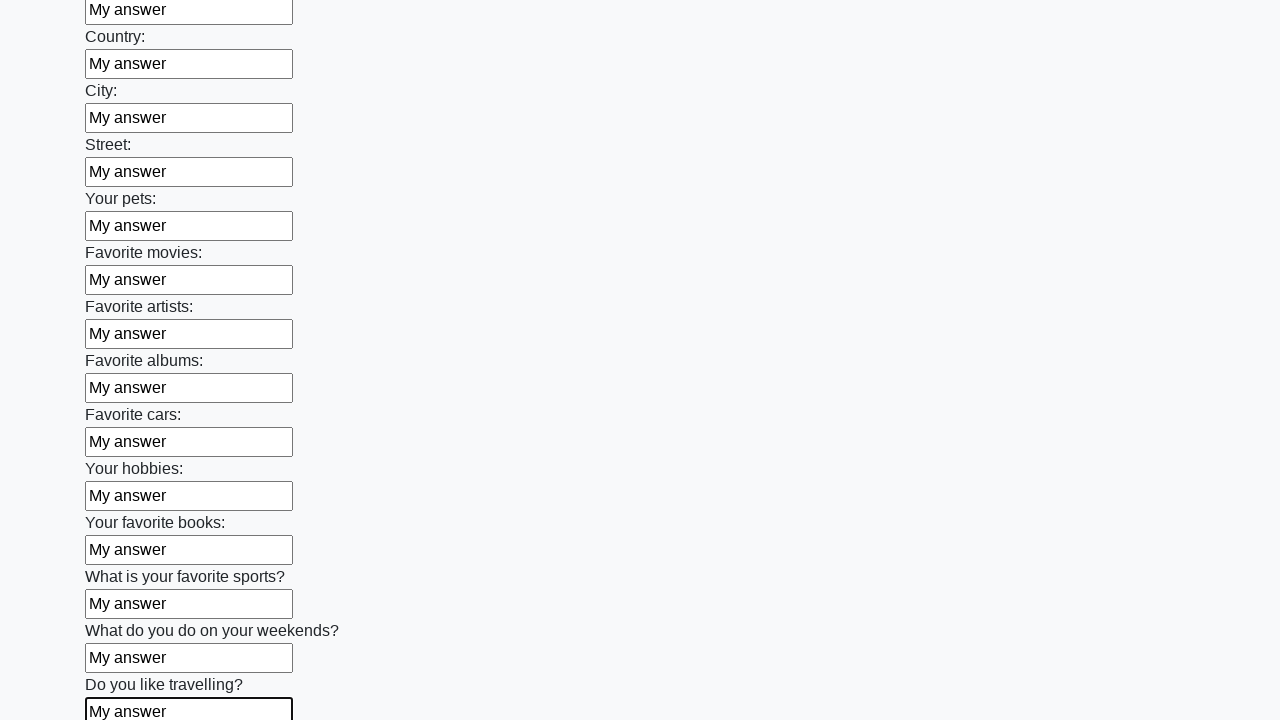

Filled an input field with 'My answer' on input >> nth=16
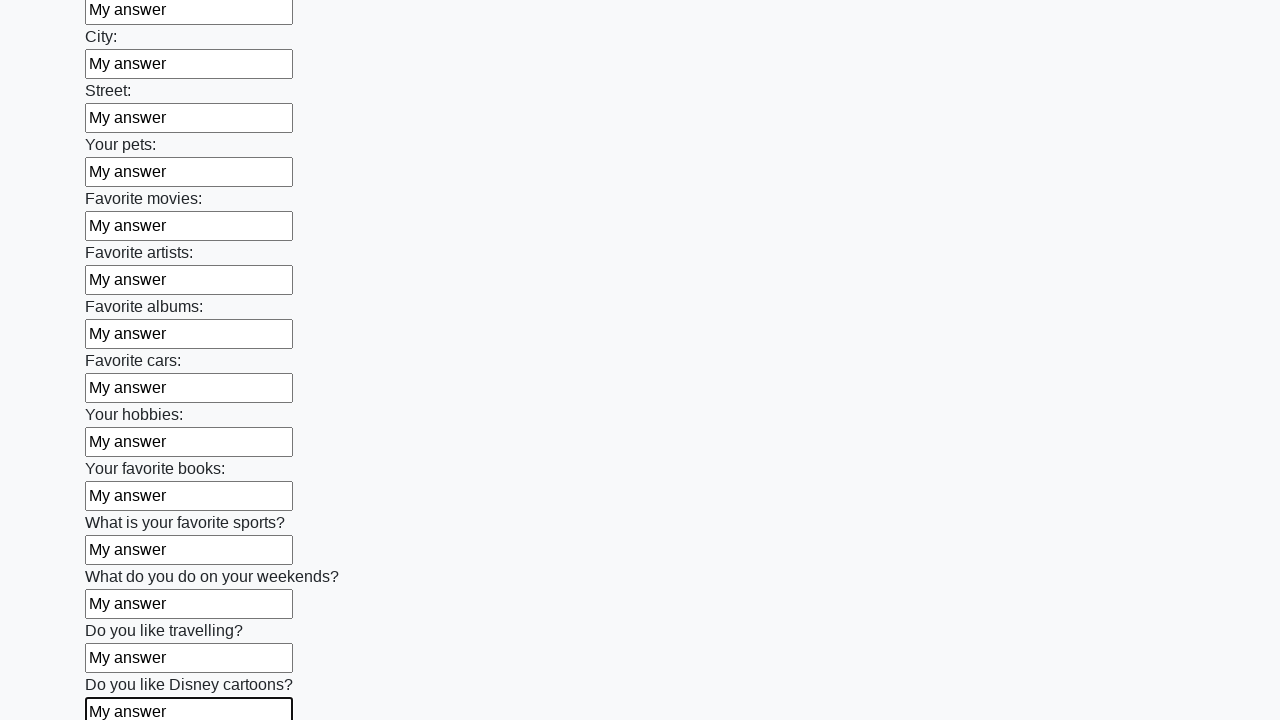

Filled an input field with 'My answer' on input >> nth=17
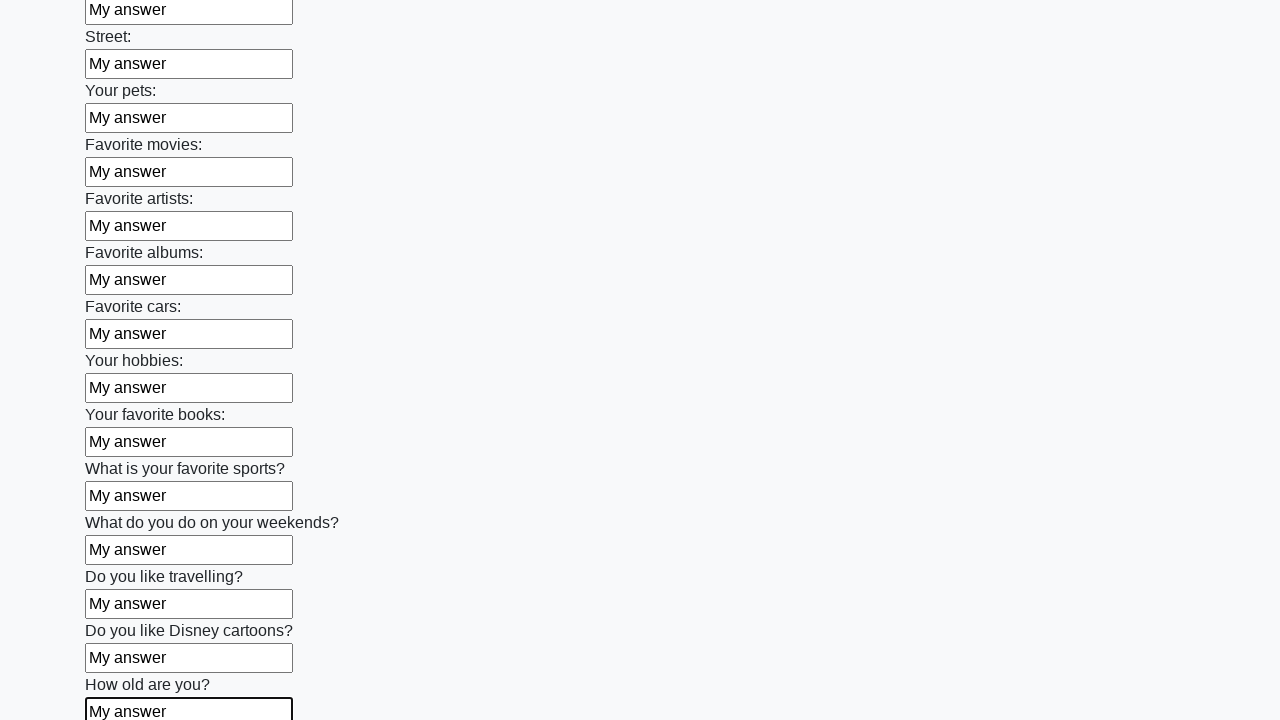

Filled an input field with 'My answer' on input >> nth=18
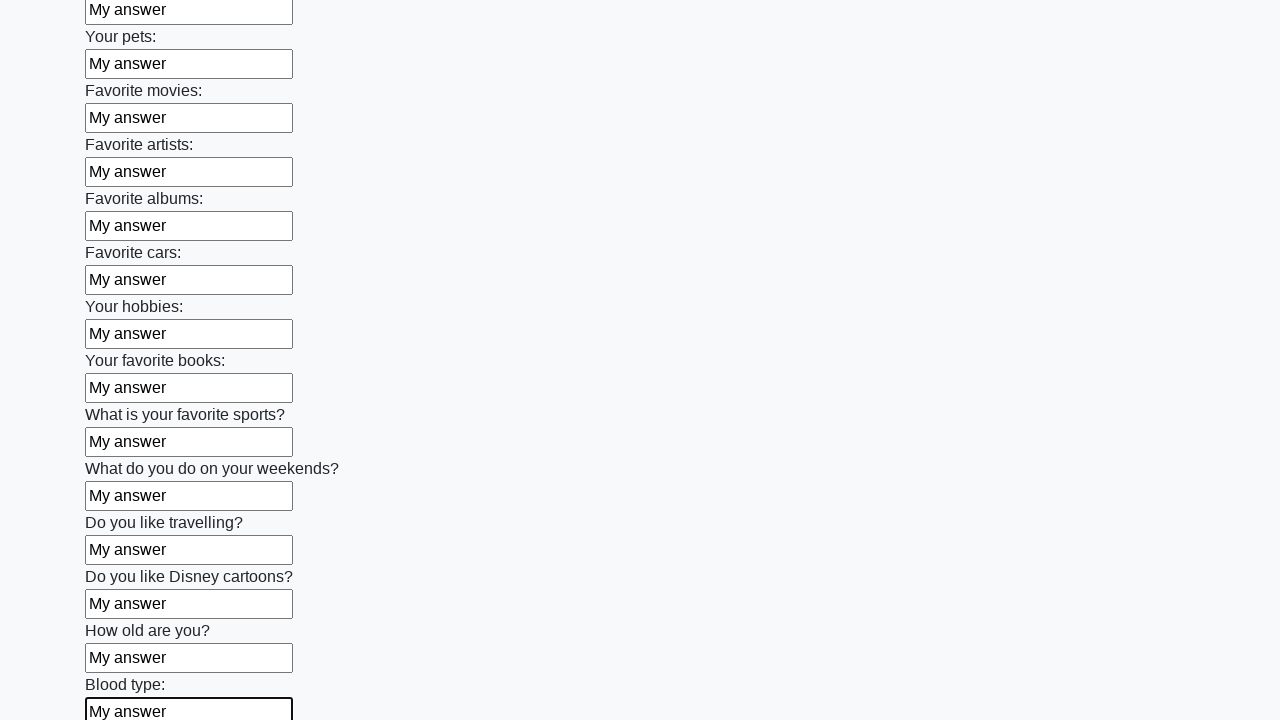

Filled an input field with 'My answer' on input >> nth=19
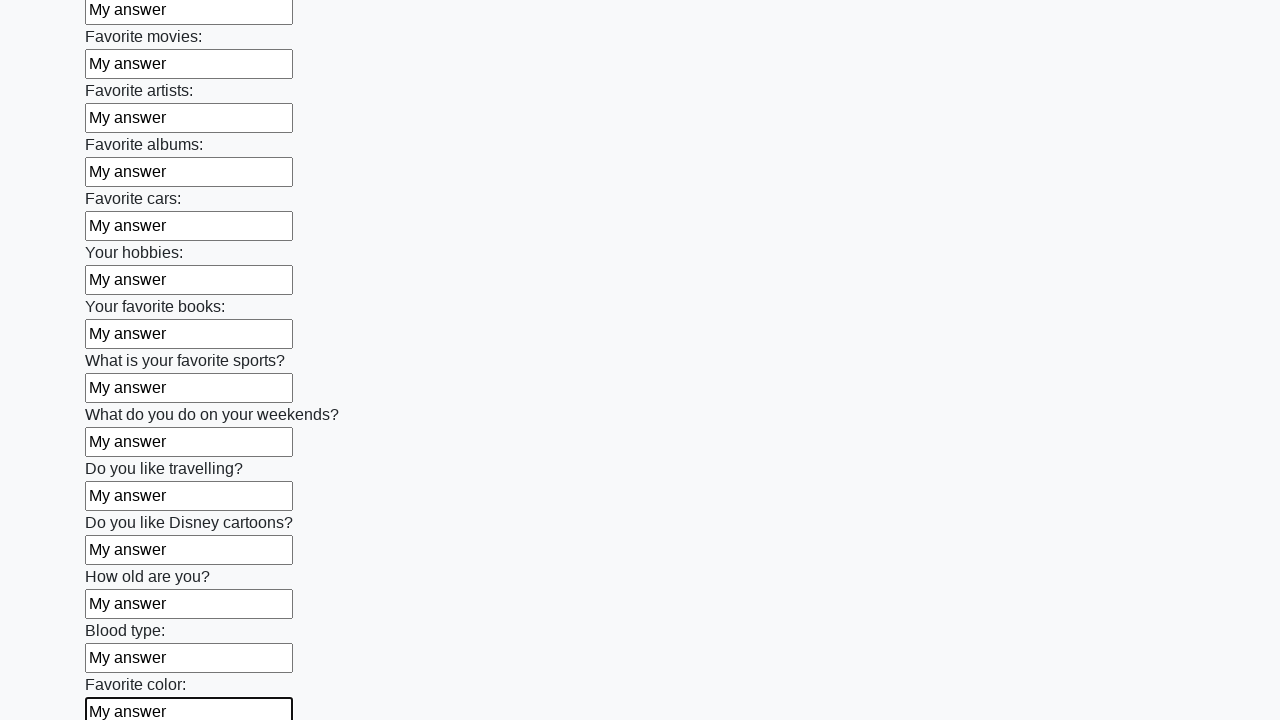

Filled an input field with 'My answer' on input >> nth=20
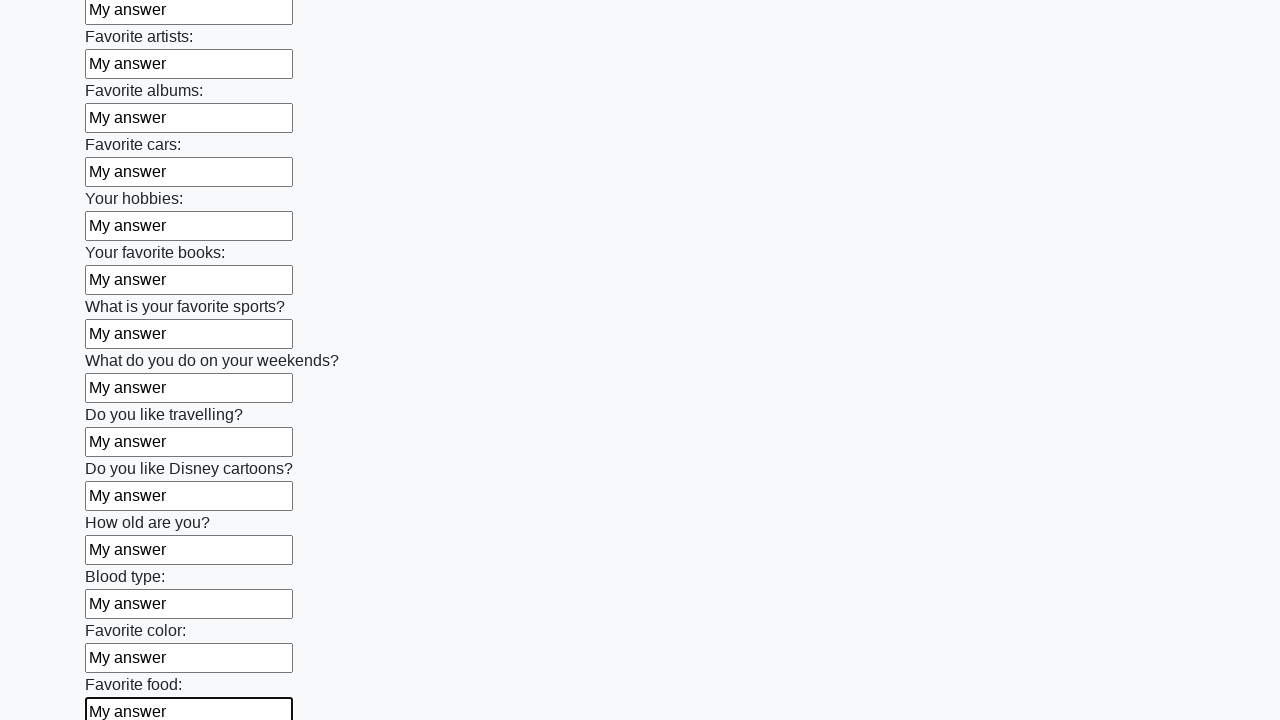

Filled an input field with 'My answer' on input >> nth=21
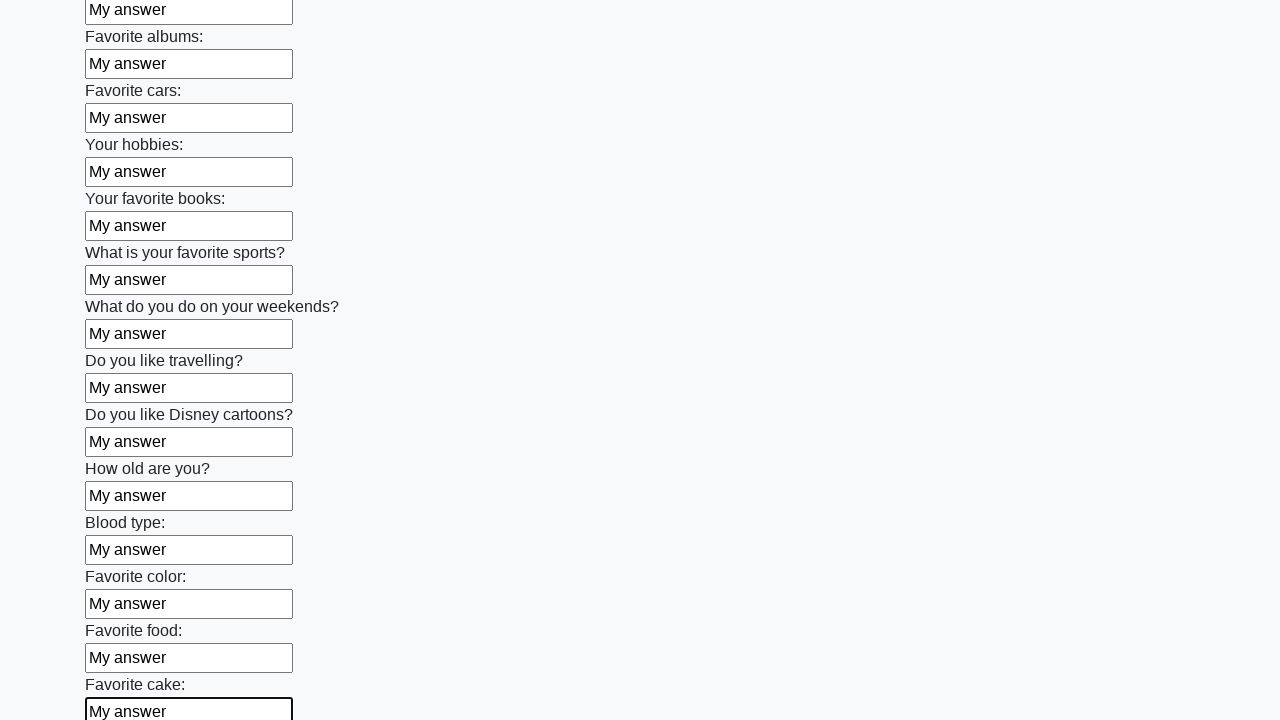

Filled an input field with 'My answer' on input >> nth=22
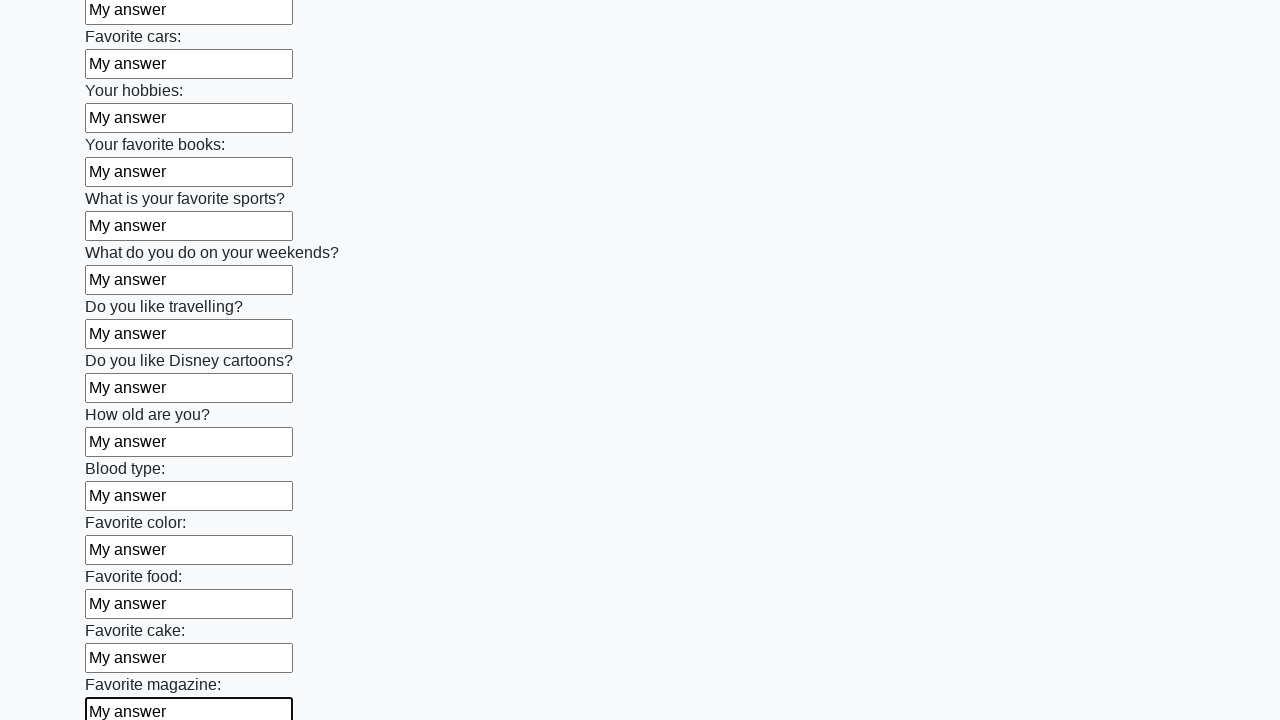

Filled an input field with 'My answer' on input >> nth=23
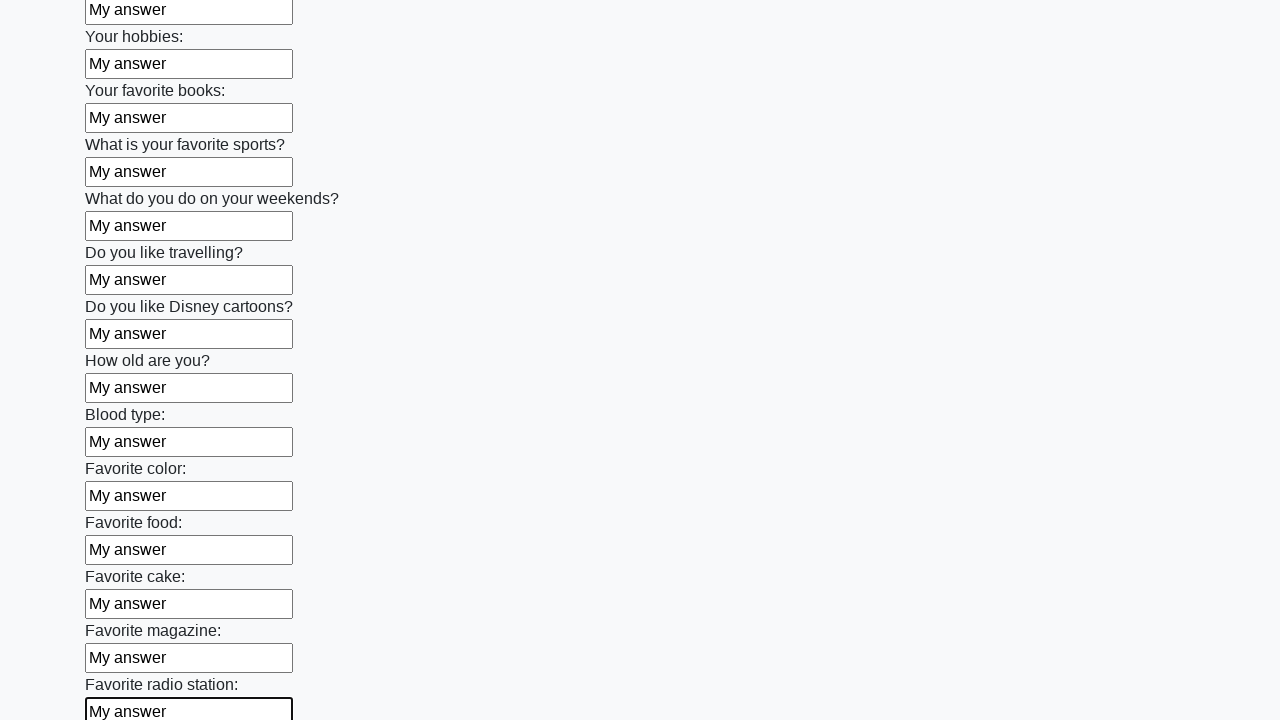

Filled an input field with 'My answer' on input >> nth=24
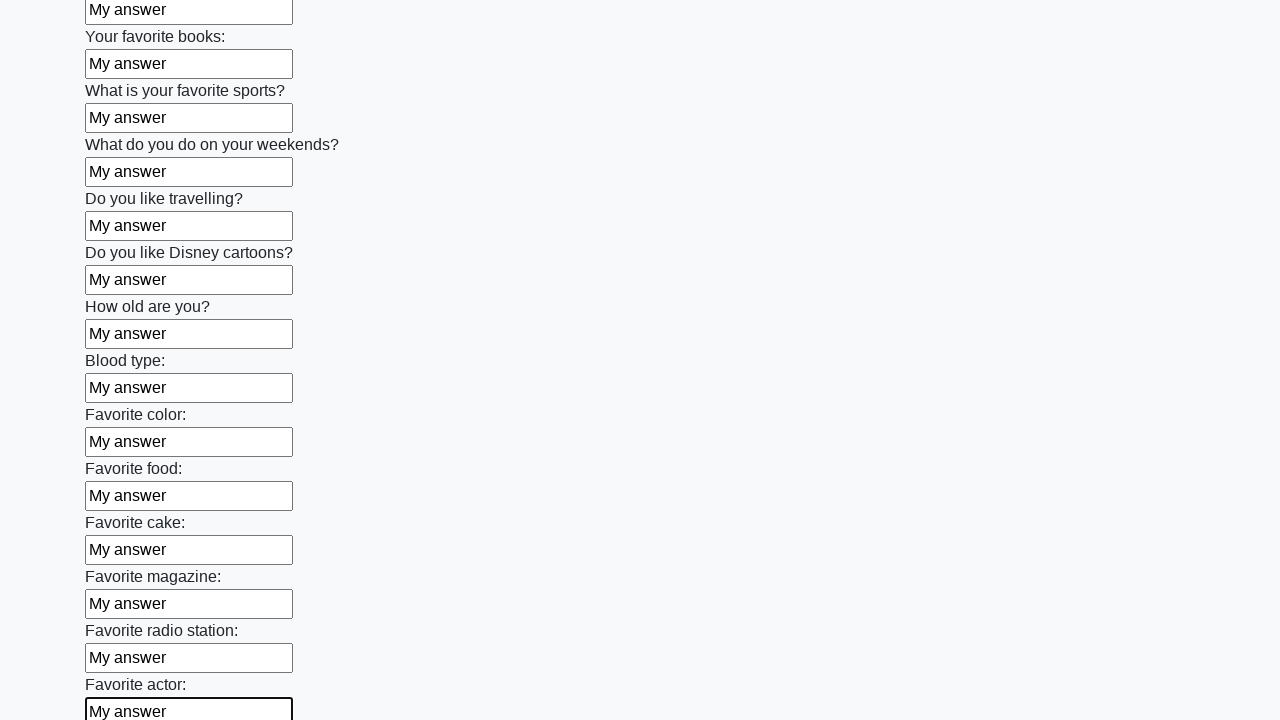

Filled an input field with 'My answer' on input >> nth=25
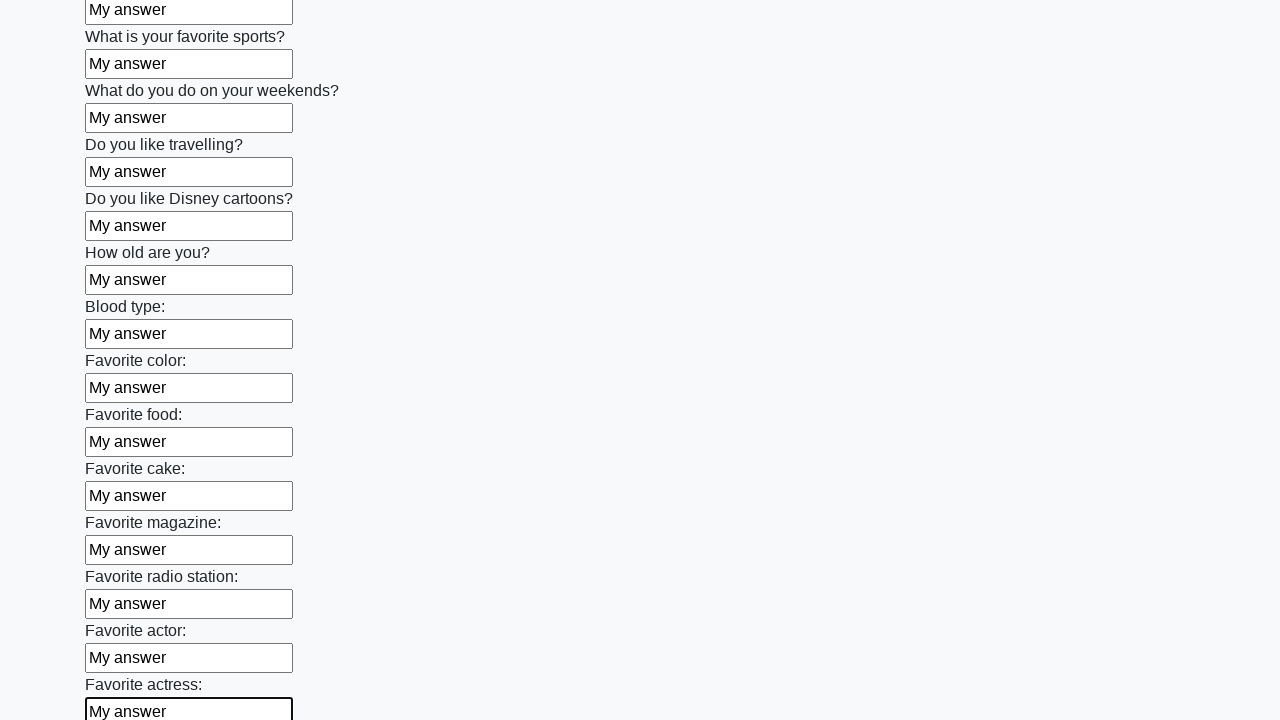

Filled an input field with 'My answer' on input >> nth=26
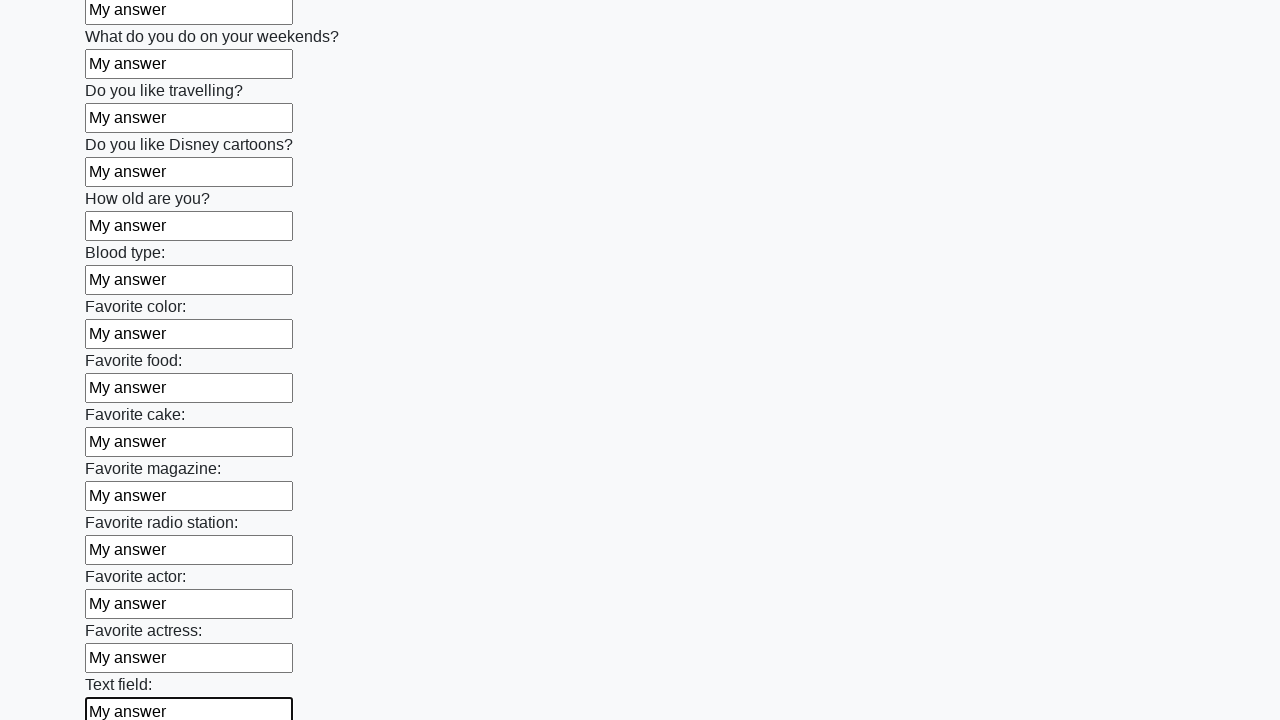

Filled an input field with 'My answer' on input >> nth=27
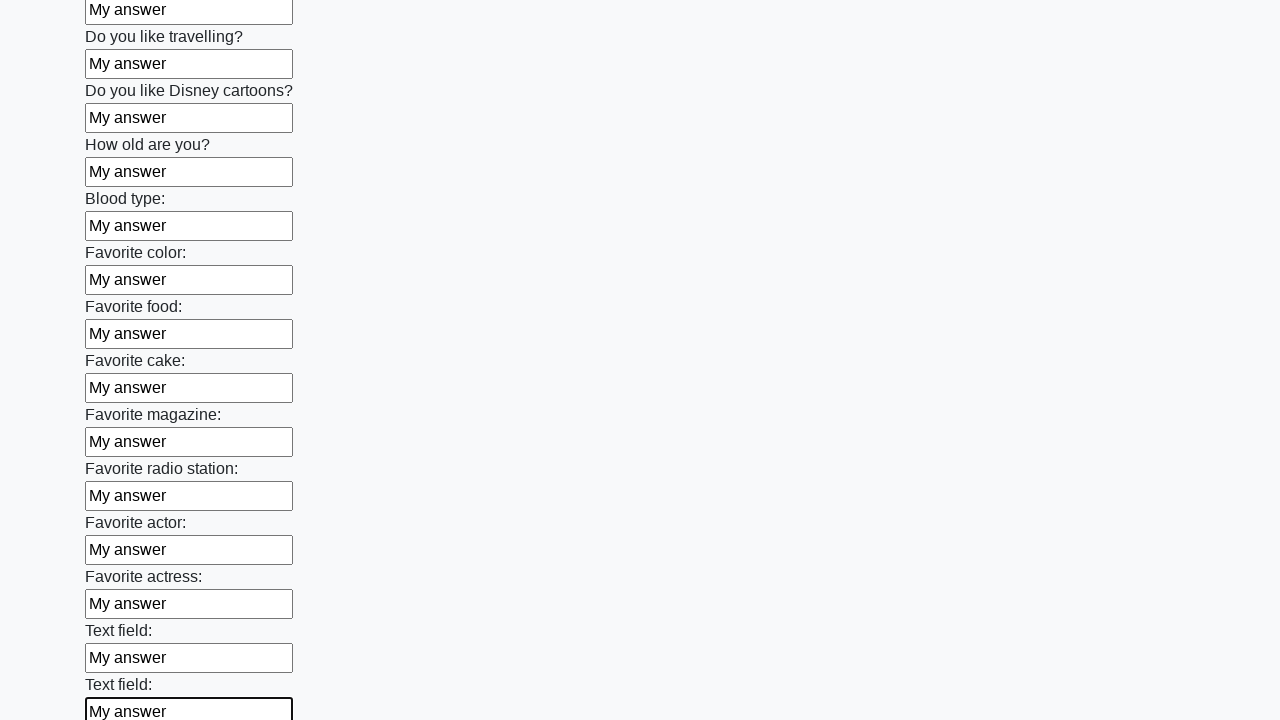

Filled an input field with 'My answer' on input >> nth=28
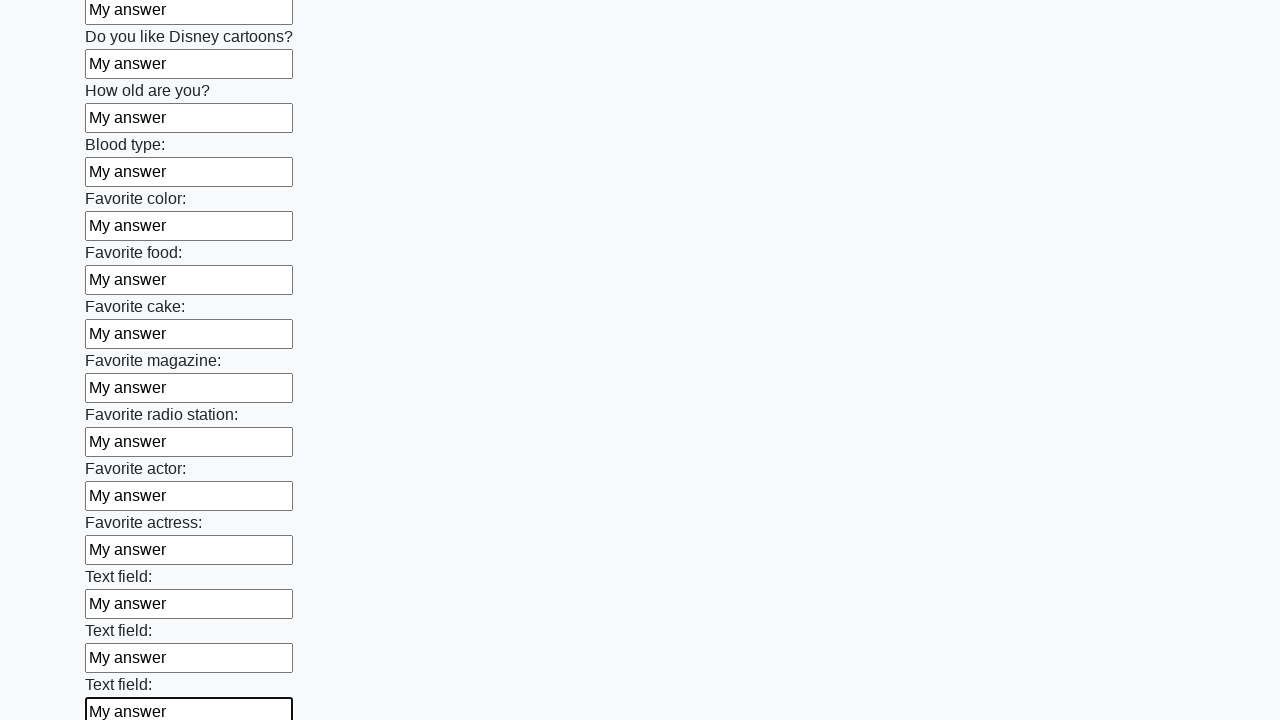

Filled an input field with 'My answer' on input >> nth=29
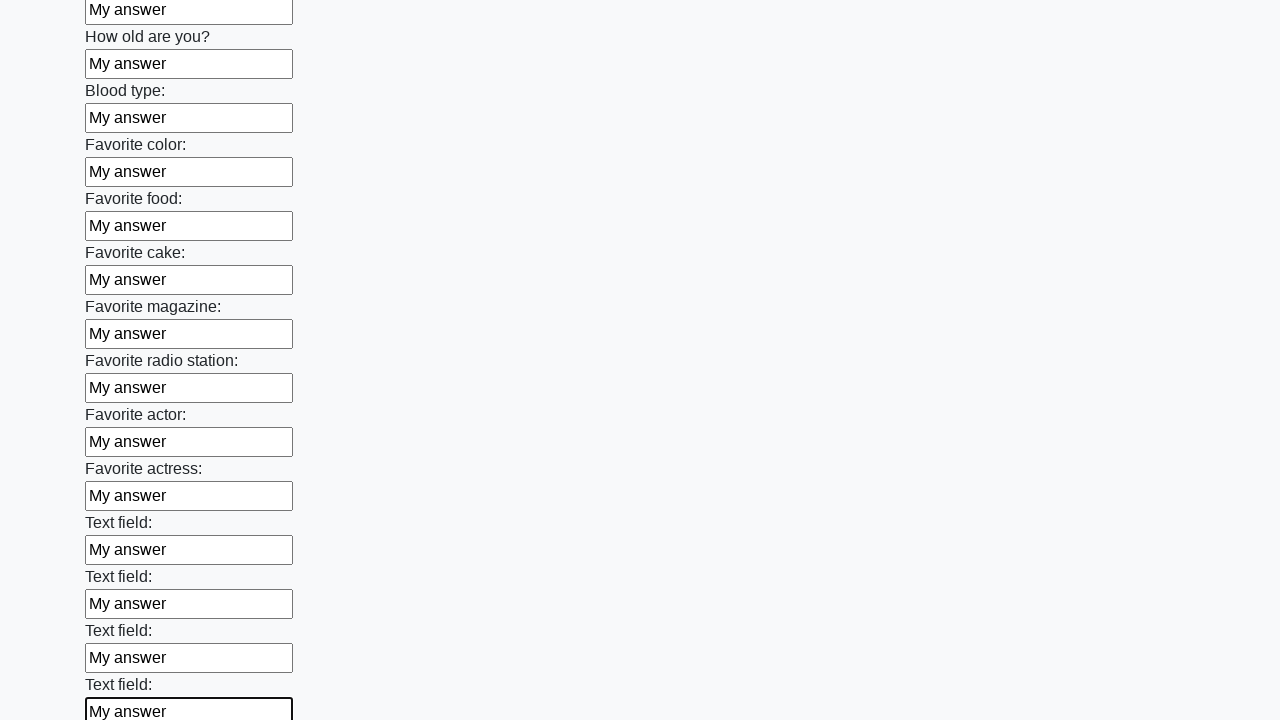

Filled an input field with 'My answer' on input >> nth=30
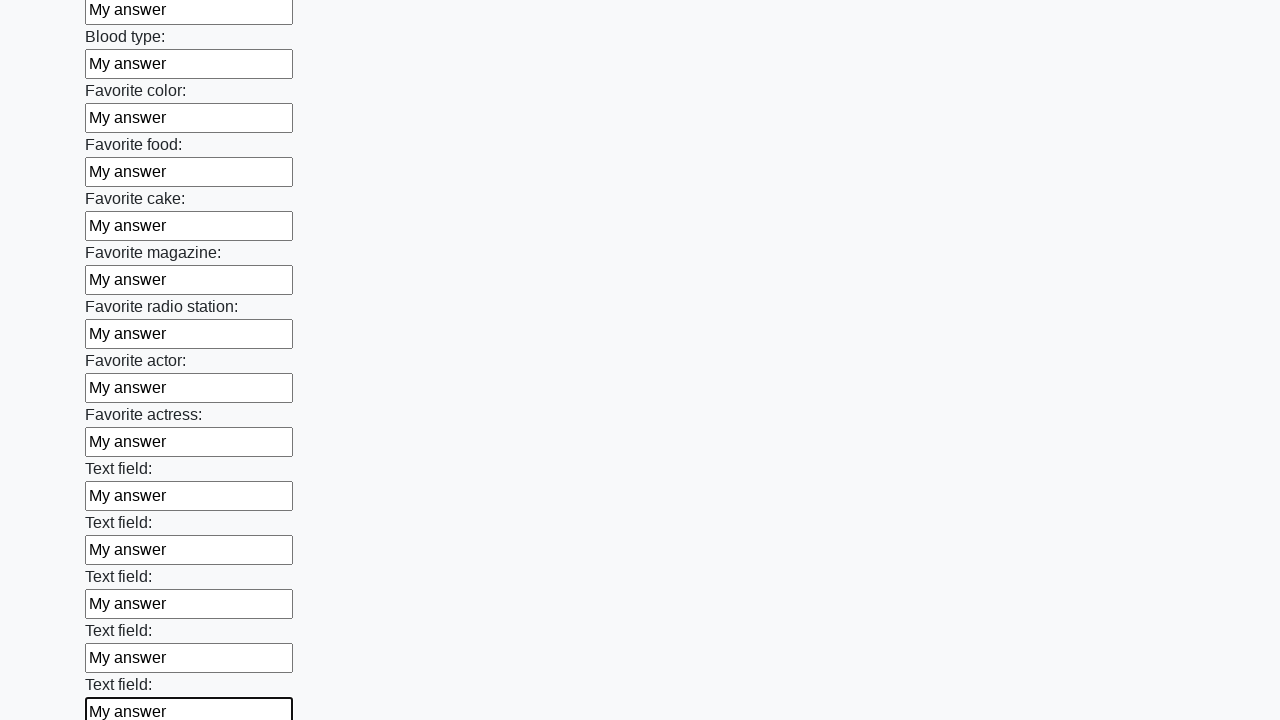

Filled an input field with 'My answer' on input >> nth=31
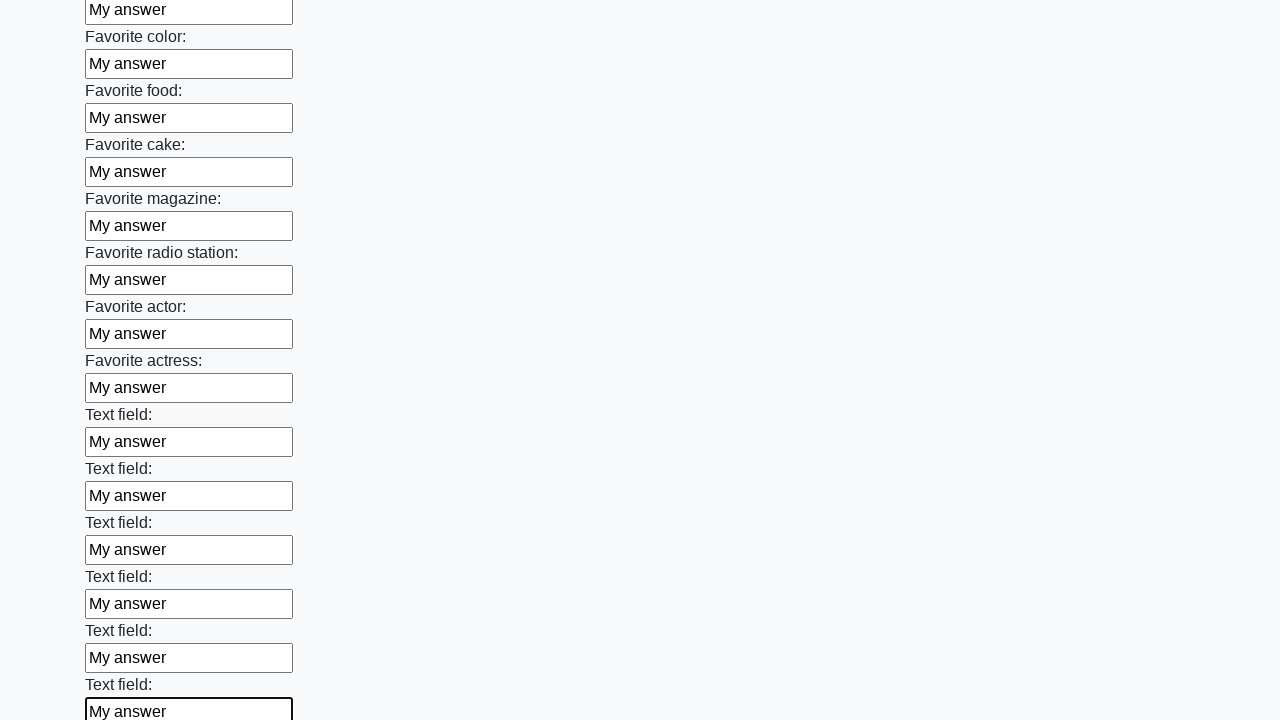

Filled an input field with 'My answer' on input >> nth=32
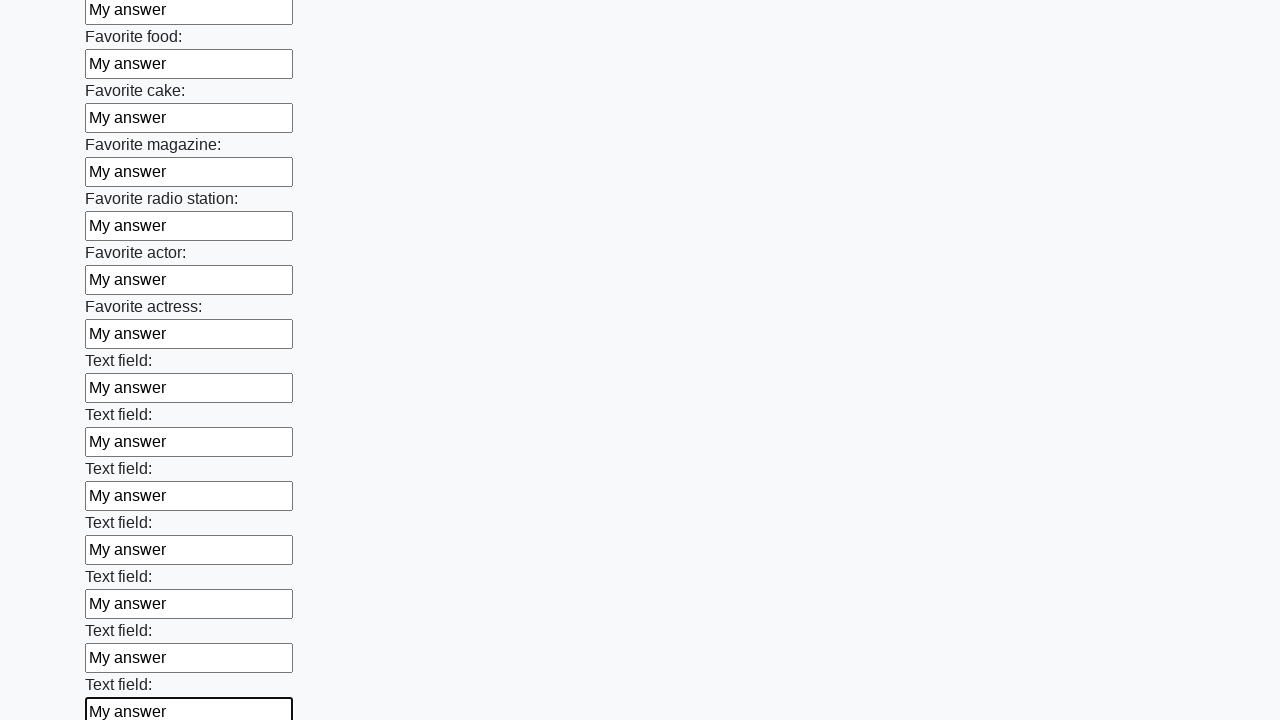

Filled an input field with 'My answer' on input >> nth=33
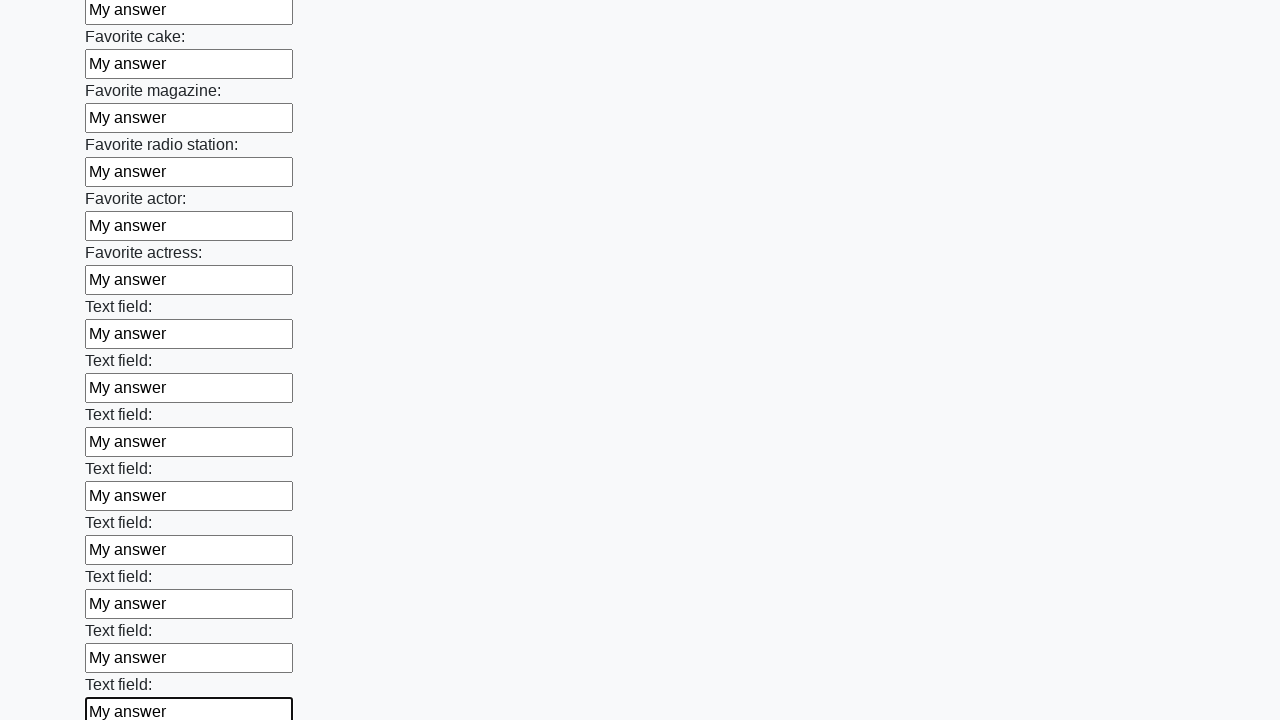

Filled an input field with 'My answer' on input >> nth=34
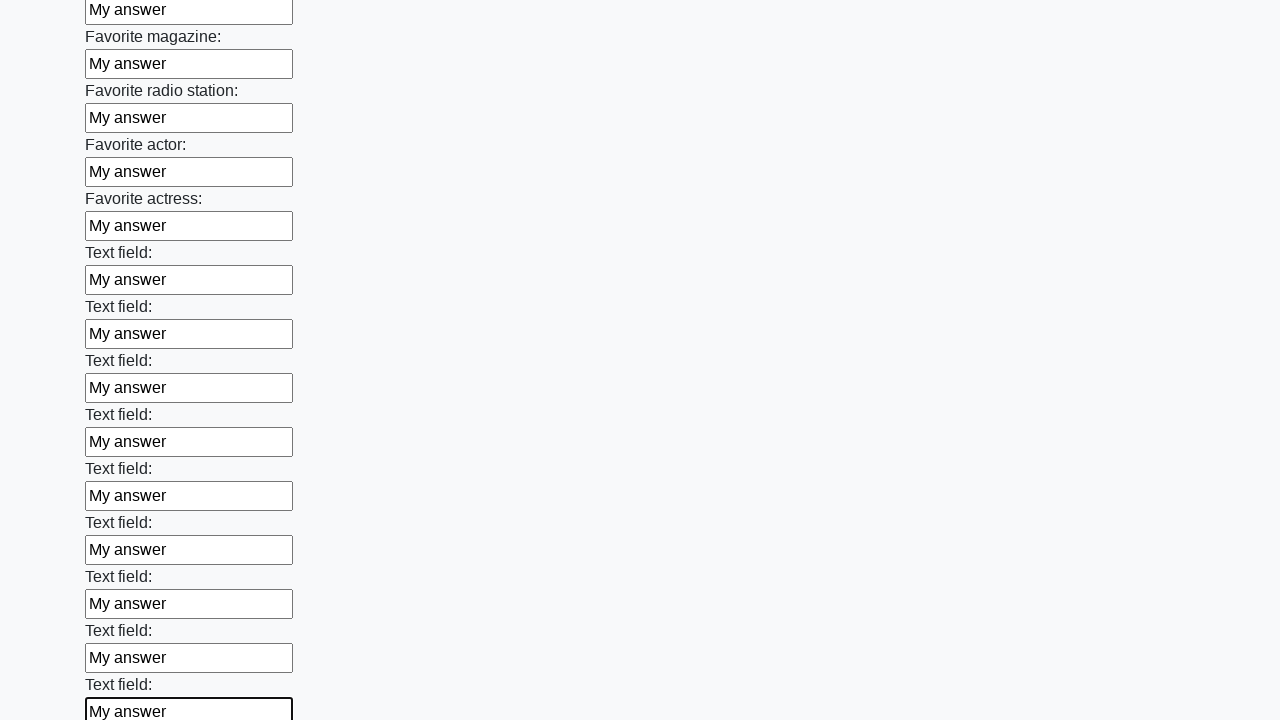

Filled an input field with 'My answer' on input >> nth=35
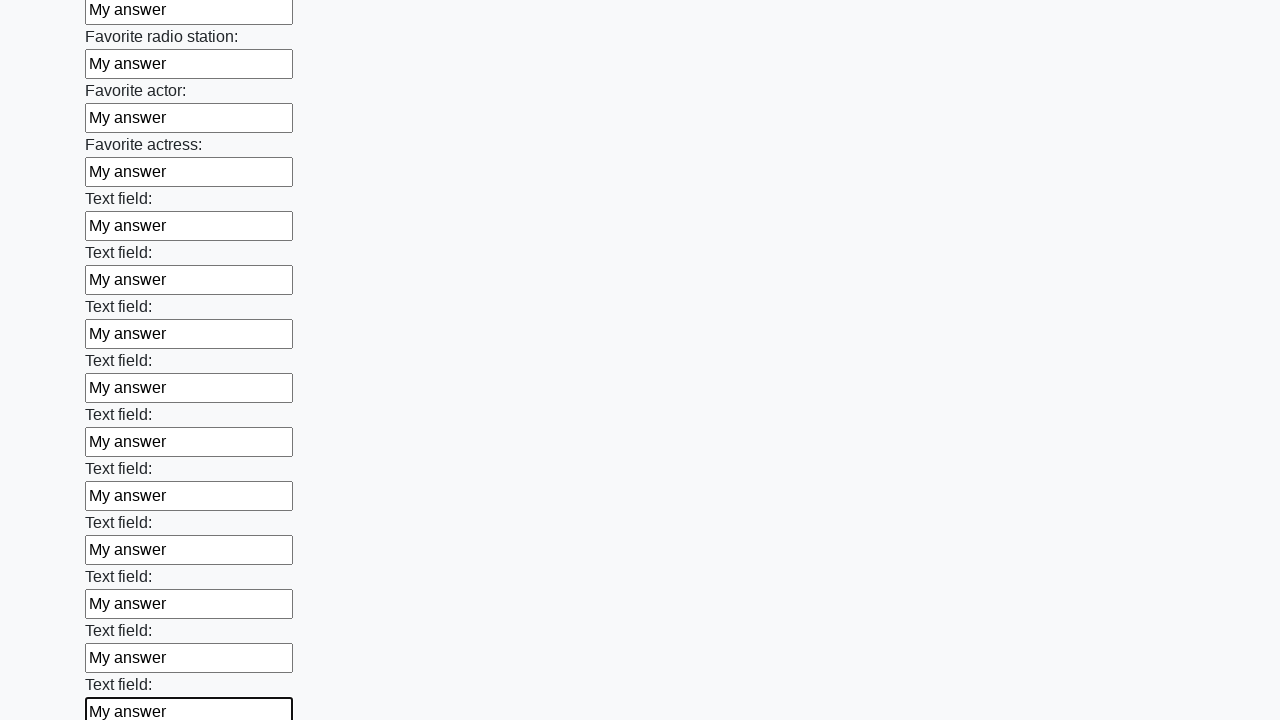

Filled an input field with 'My answer' on input >> nth=36
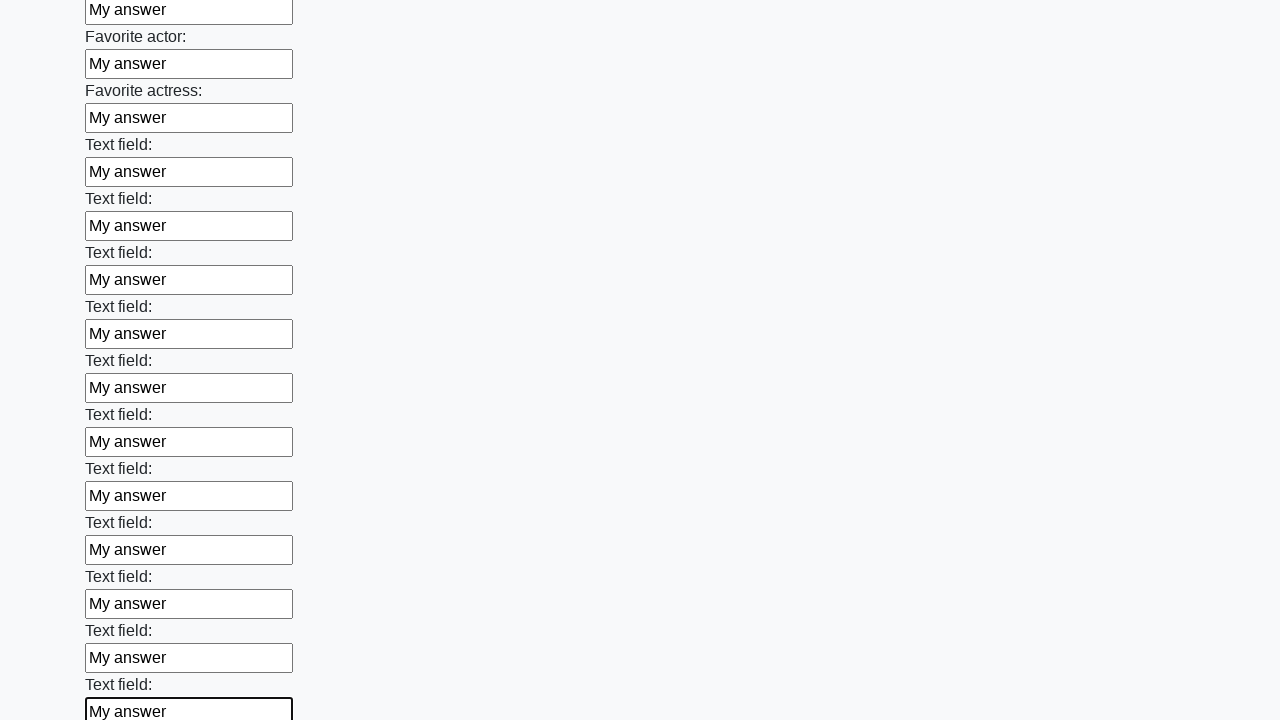

Filled an input field with 'My answer' on input >> nth=37
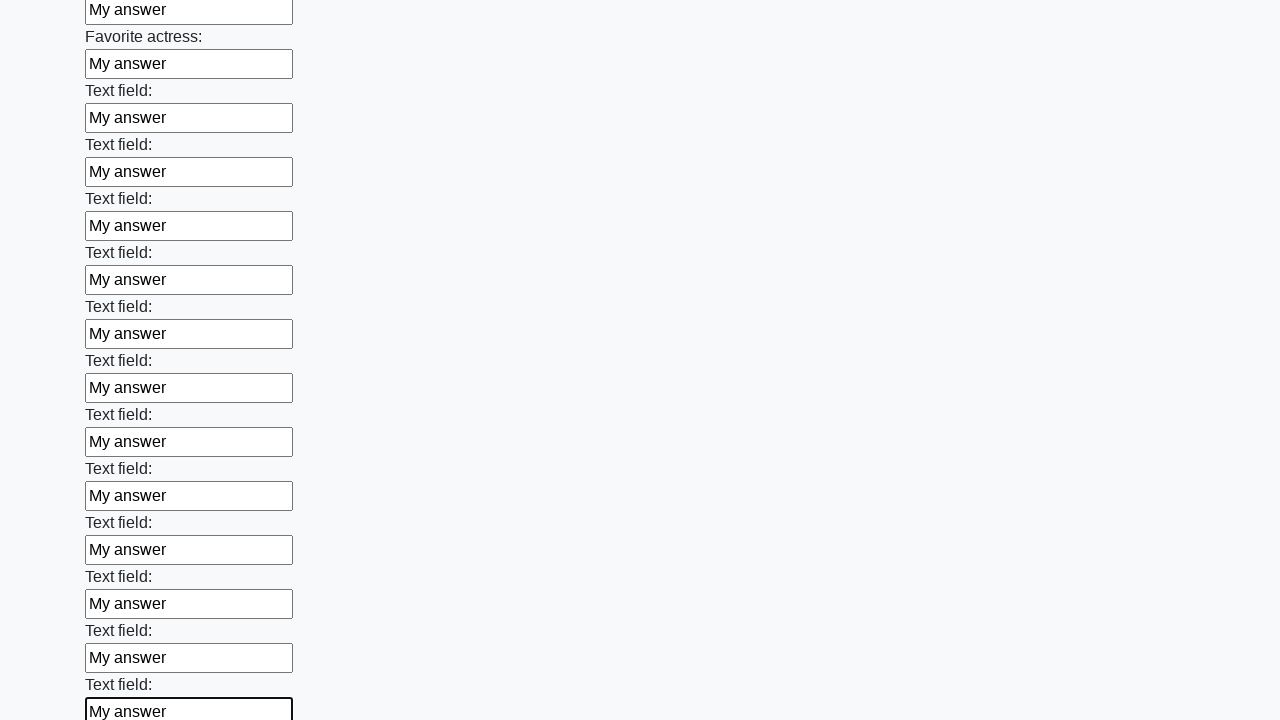

Filled an input field with 'My answer' on input >> nth=38
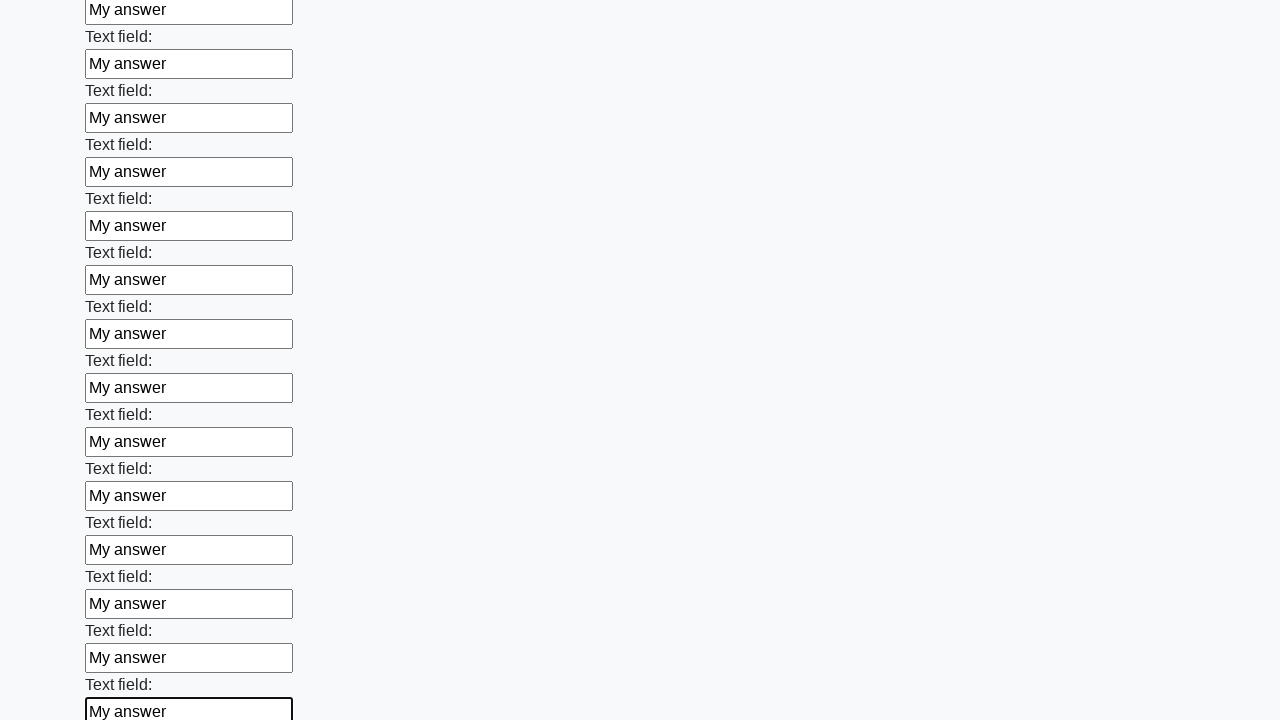

Filled an input field with 'My answer' on input >> nth=39
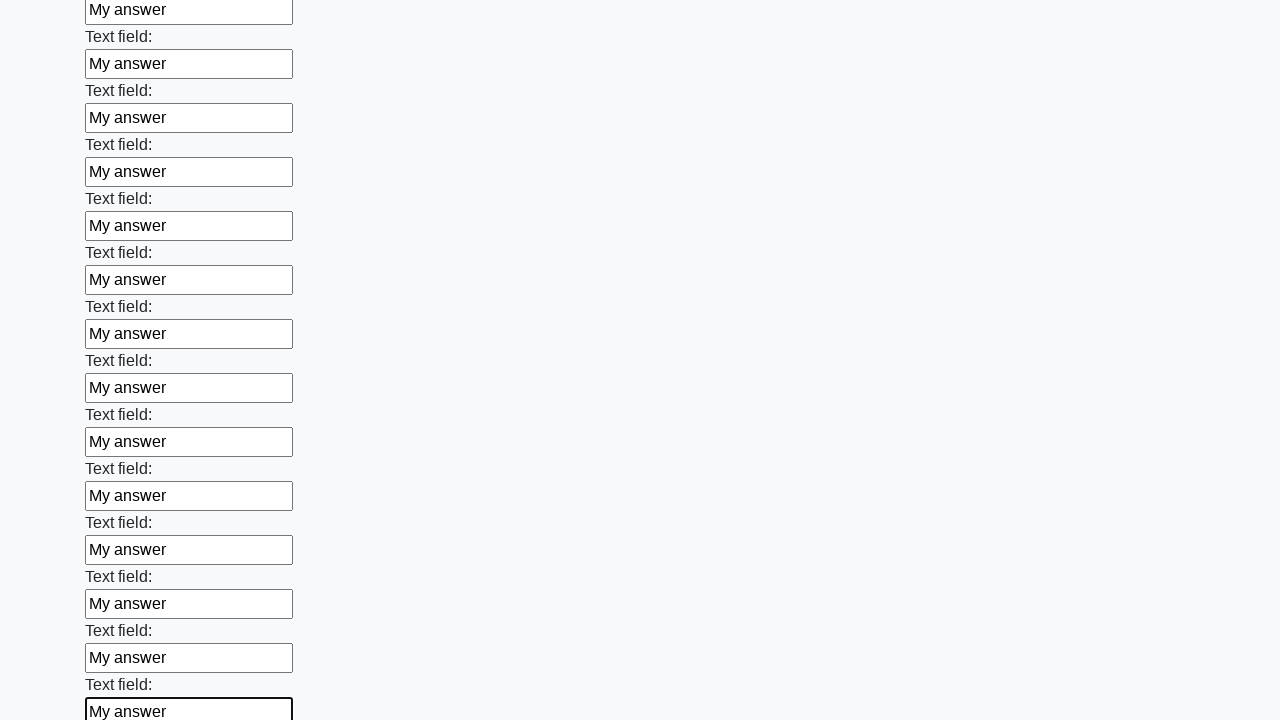

Filled an input field with 'My answer' on input >> nth=40
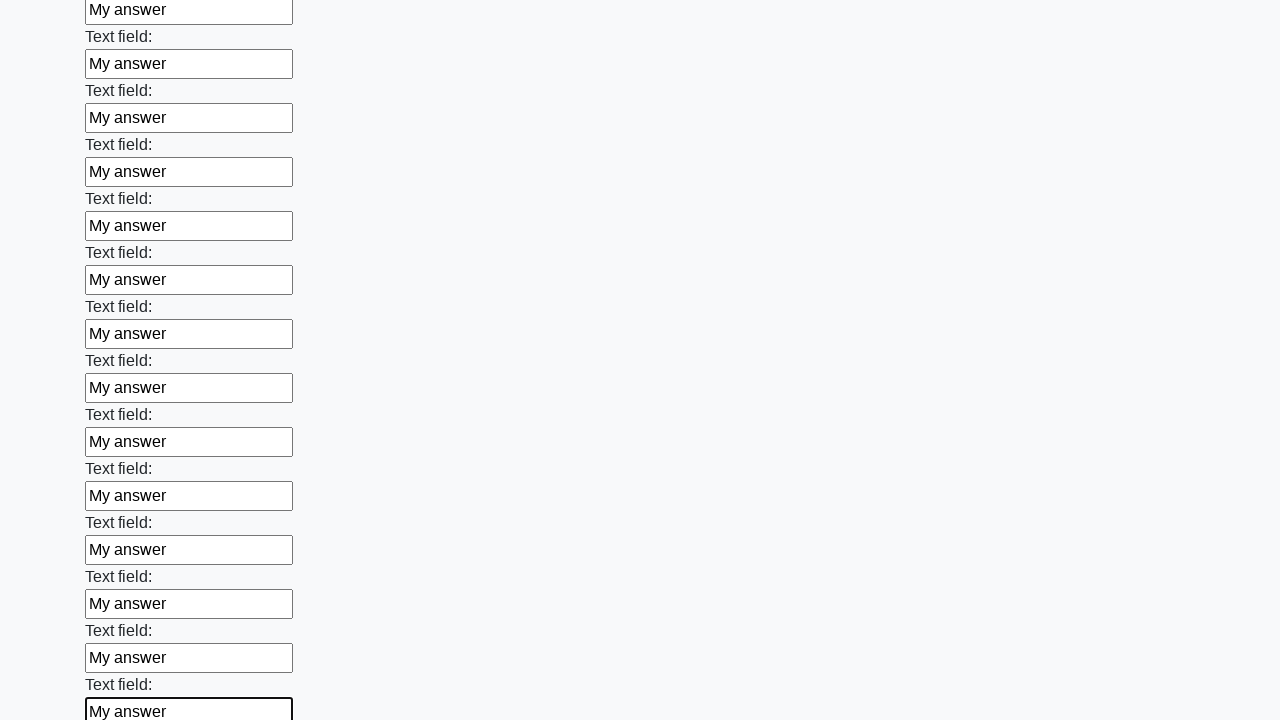

Filled an input field with 'My answer' on input >> nth=41
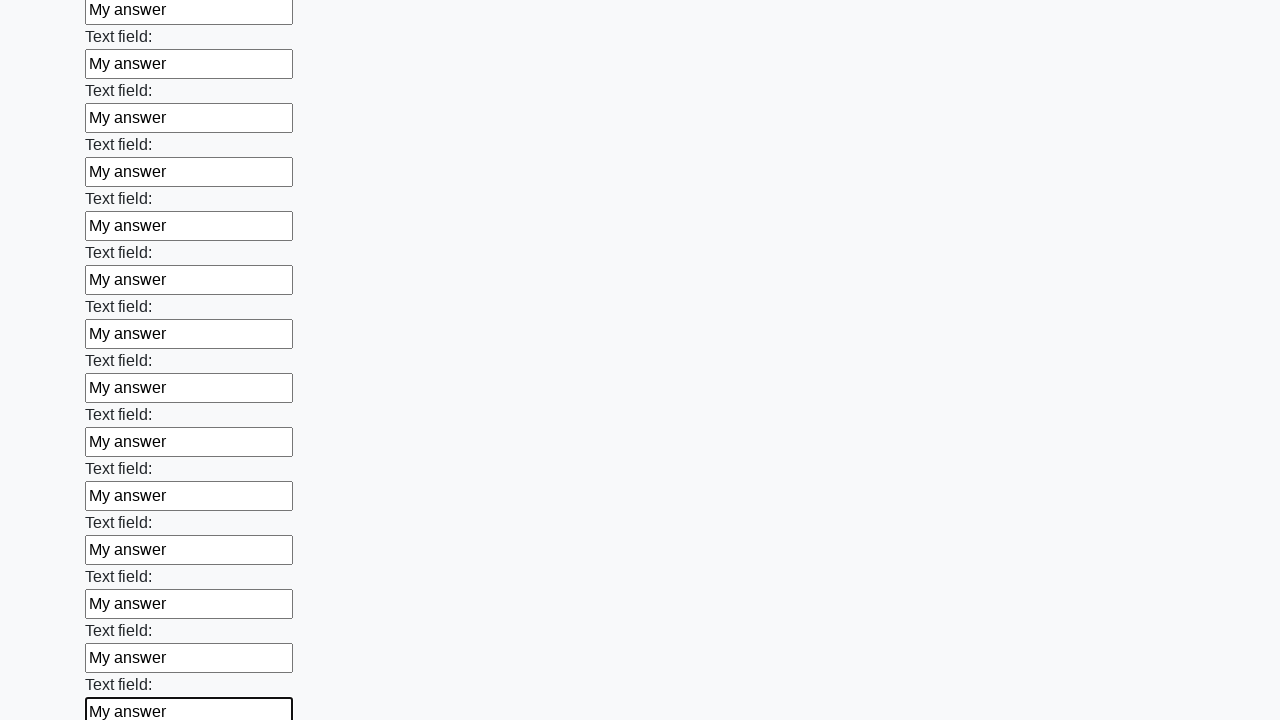

Filled an input field with 'My answer' on input >> nth=42
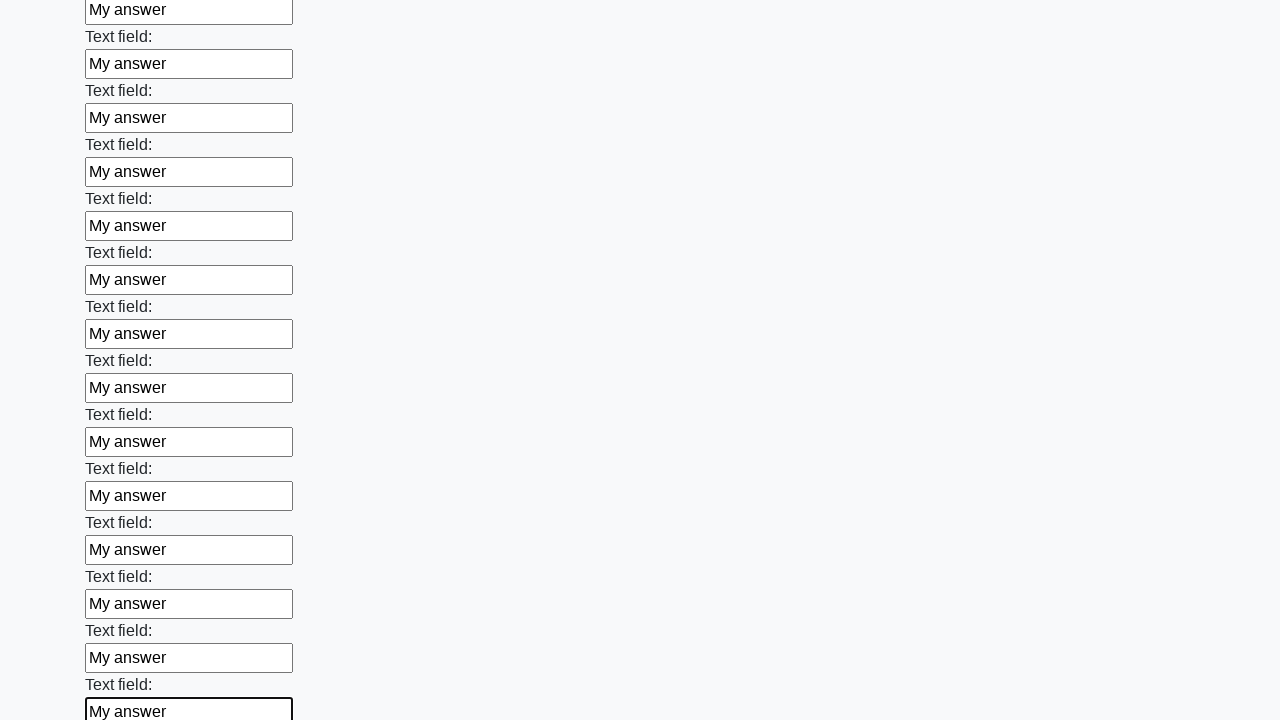

Filled an input field with 'My answer' on input >> nth=43
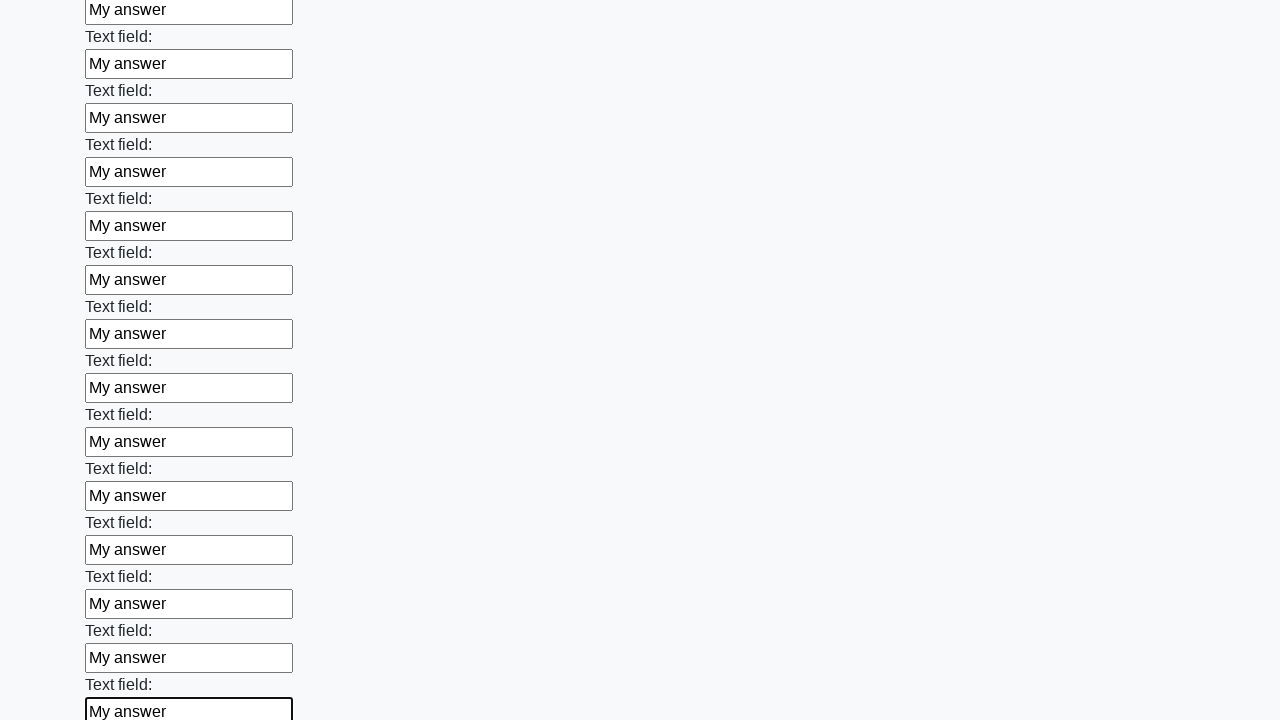

Filled an input field with 'My answer' on input >> nth=44
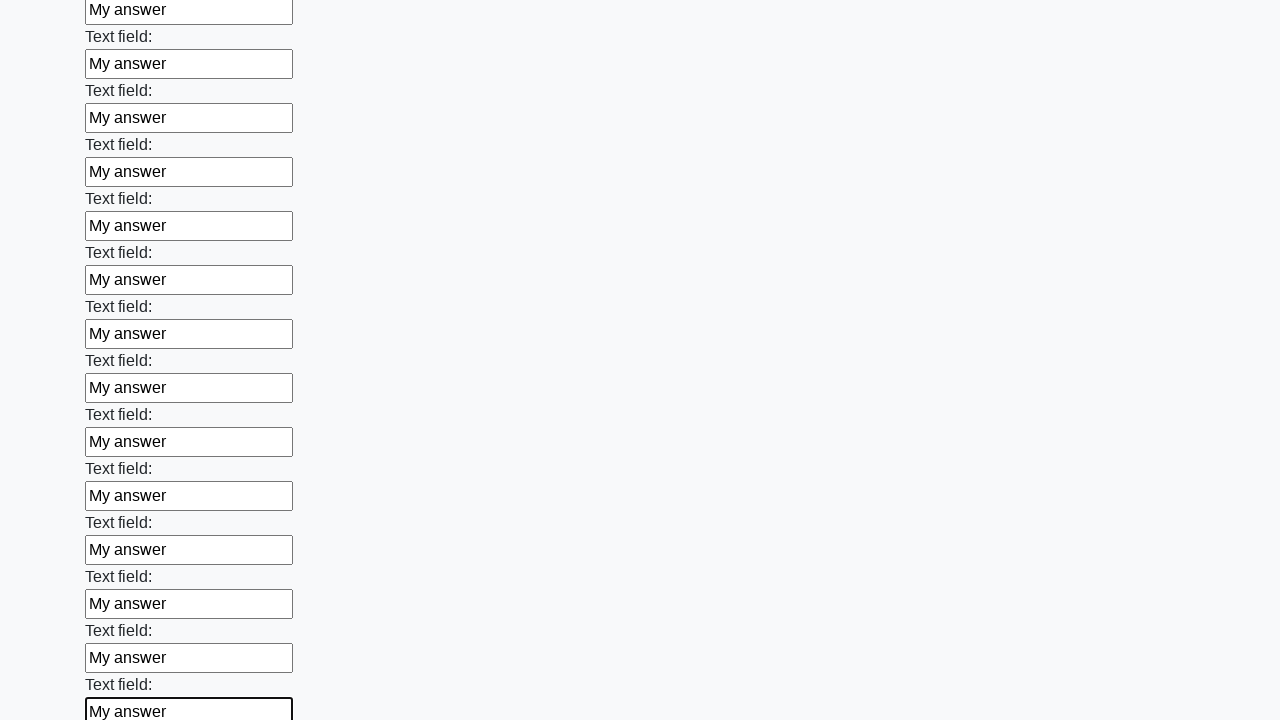

Filled an input field with 'My answer' on input >> nth=45
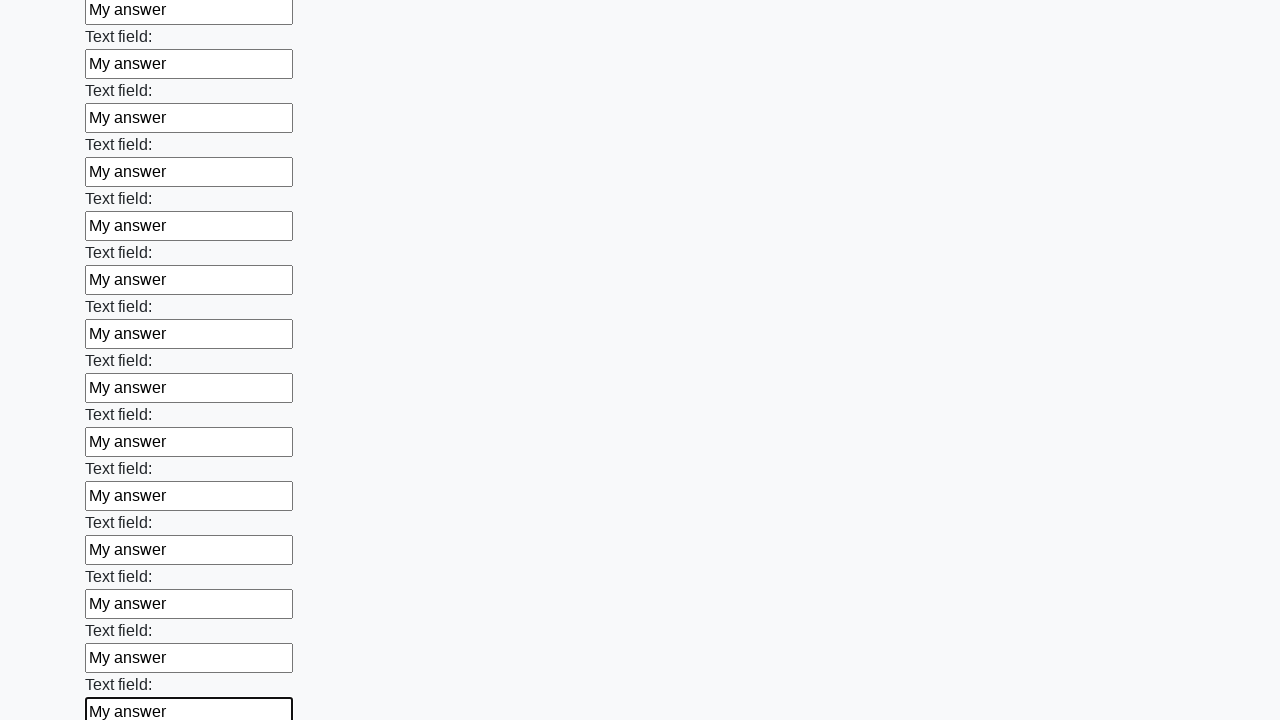

Filled an input field with 'My answer' on input >> nth=46
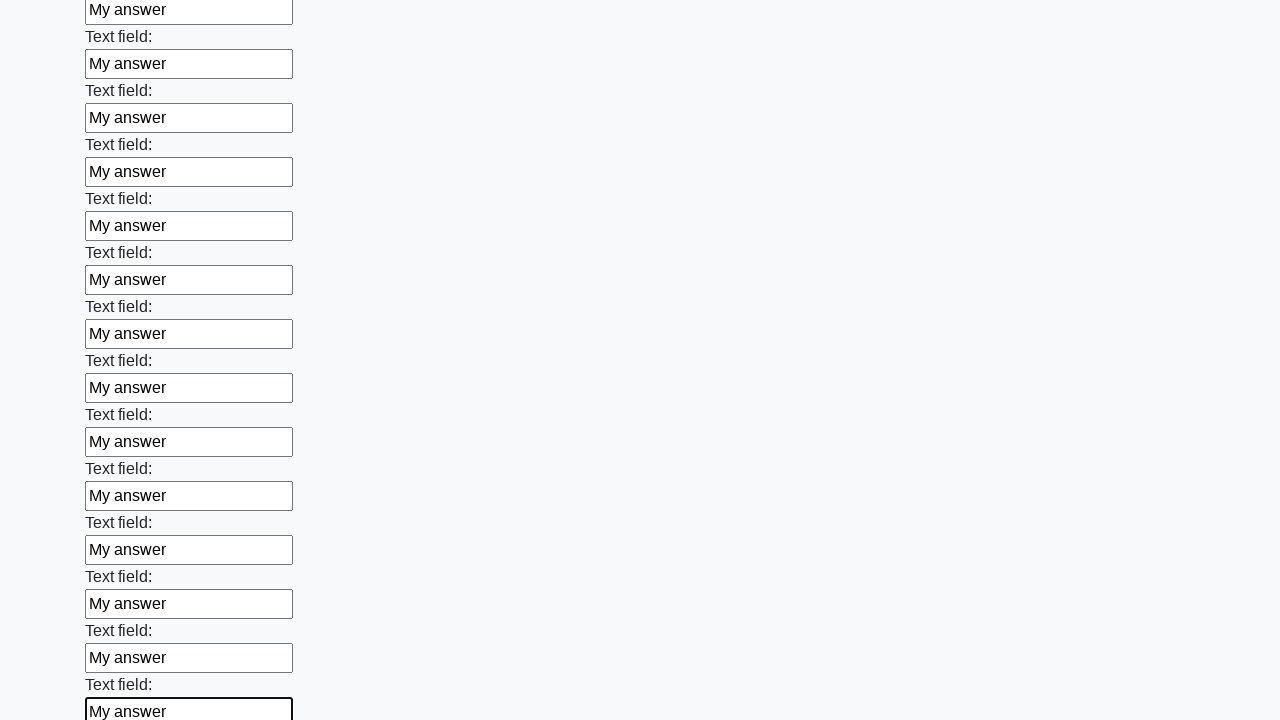

Filled an input field with 'My answer' on input >> nth=47
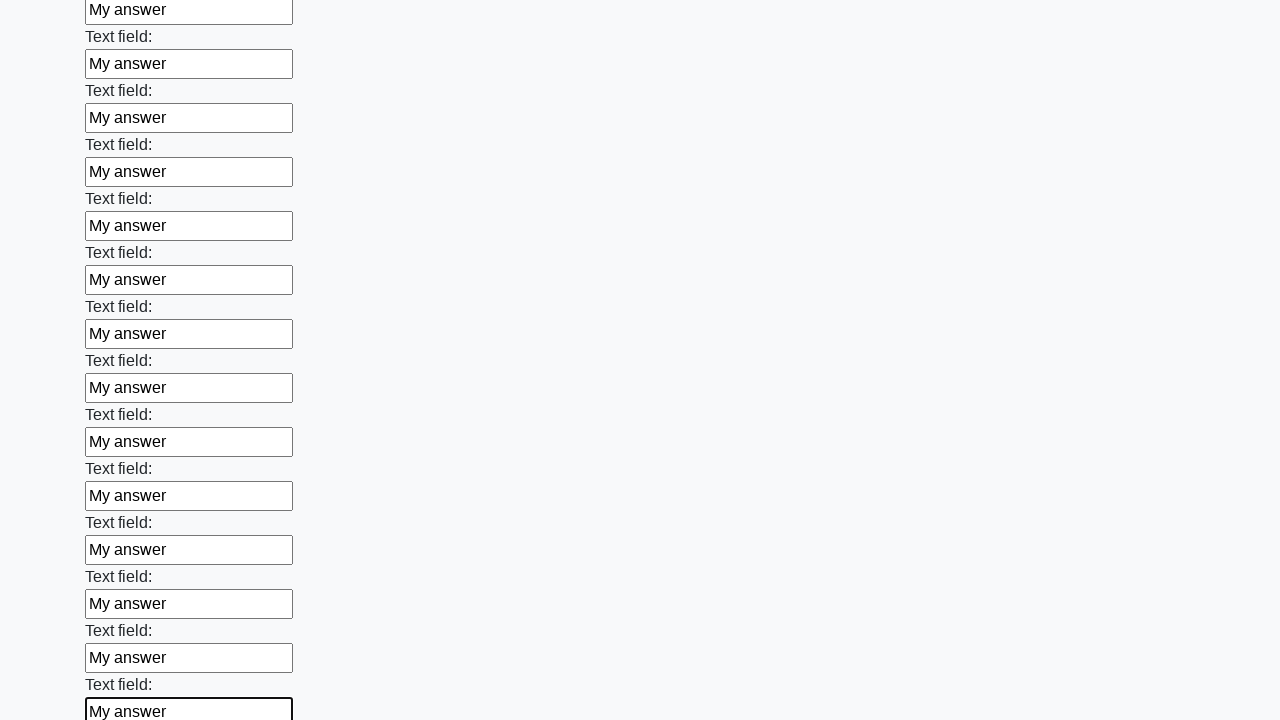

Filled an input field with 'My answer' on input >> nth=48
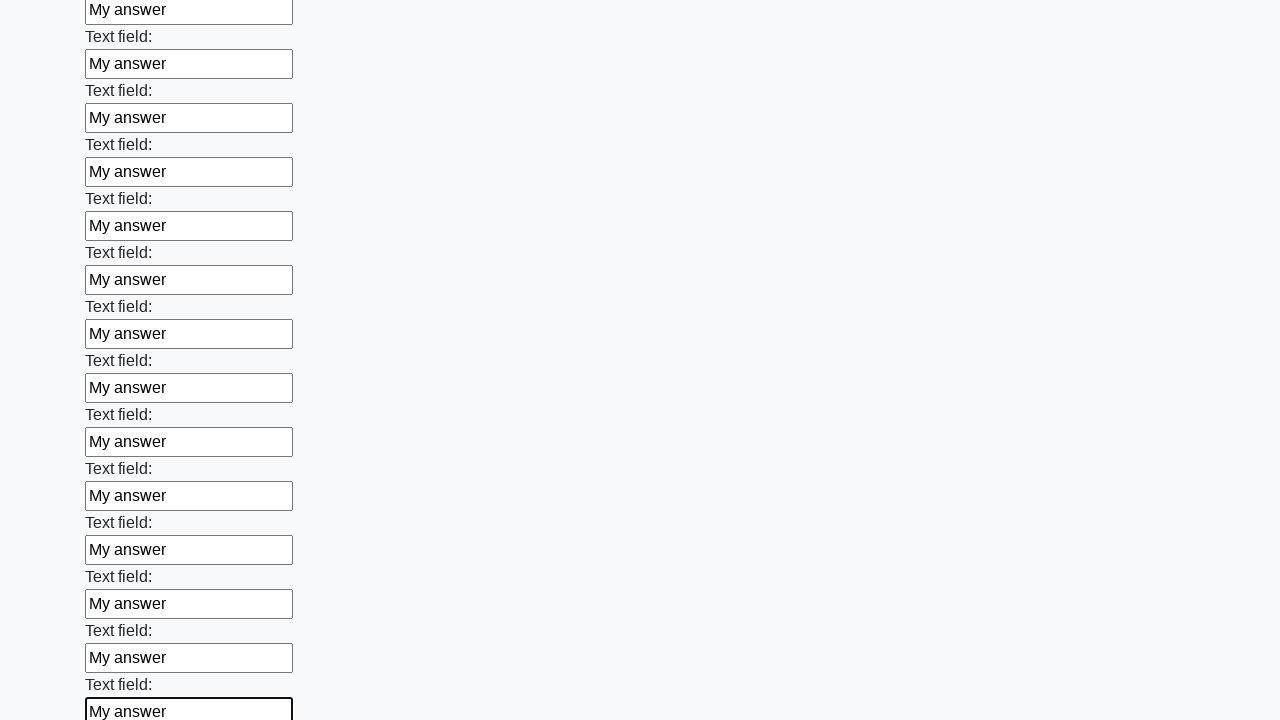

Filled an input field with 'My answer' on input >> nth=49
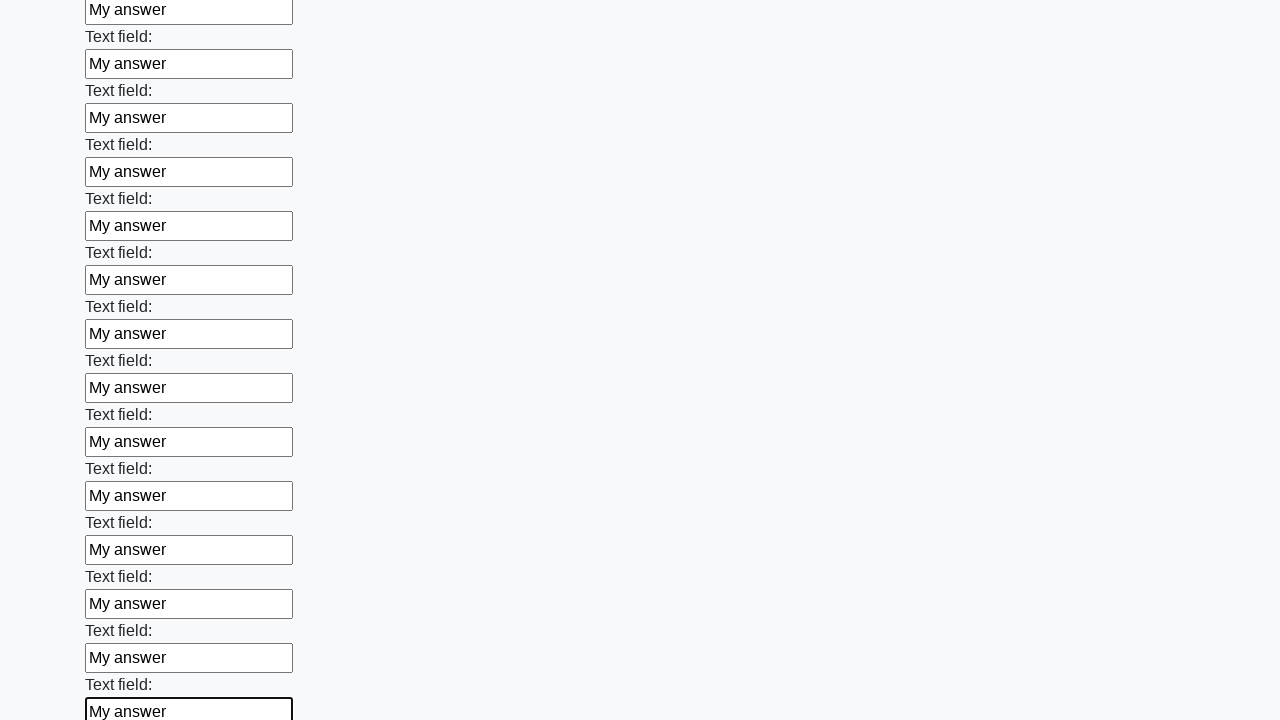

Filled an input field with 'My answer' on input >> nth=50
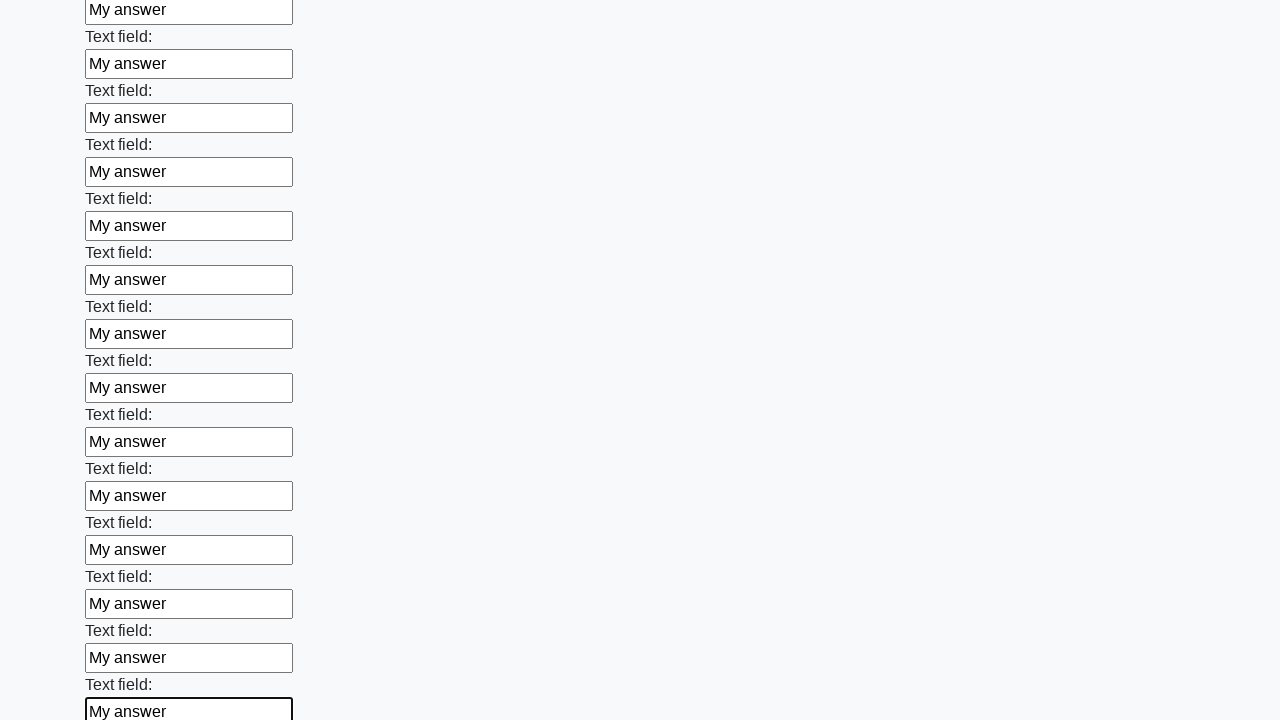

Filled an input field with 'My answer' on input >> nth=51
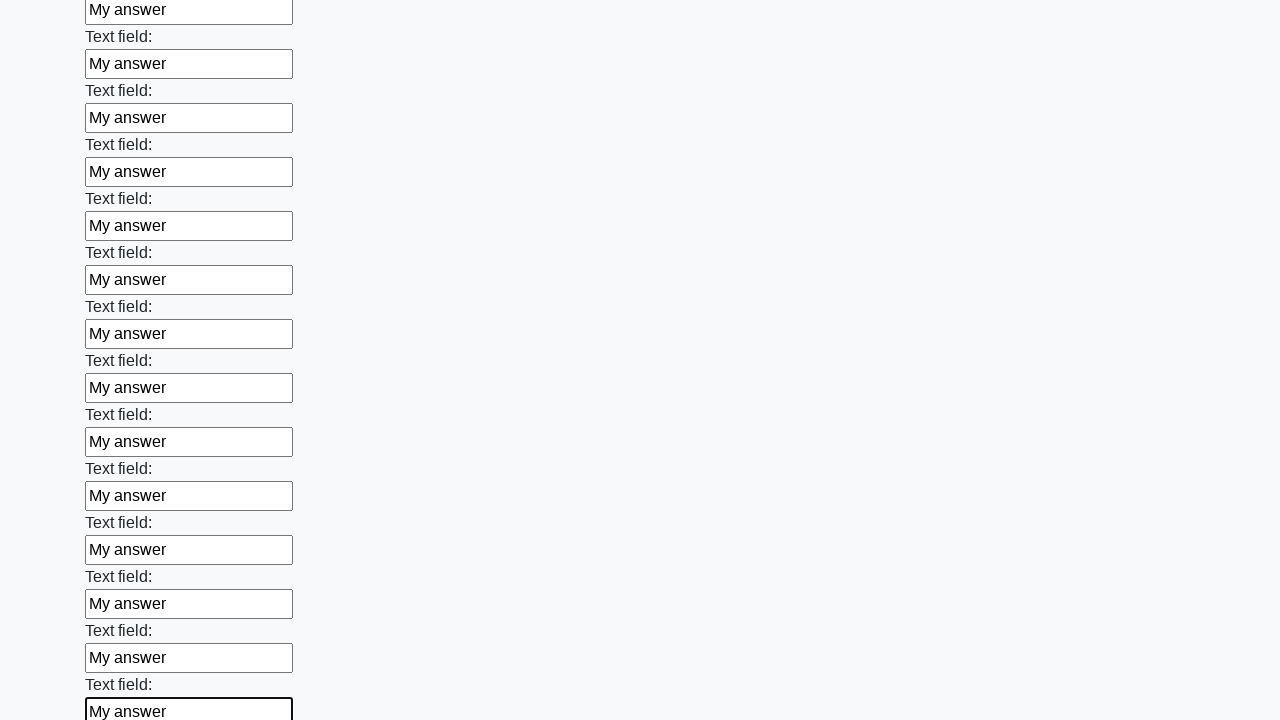

Filled an input field with 'My answer' on input >> nth=52
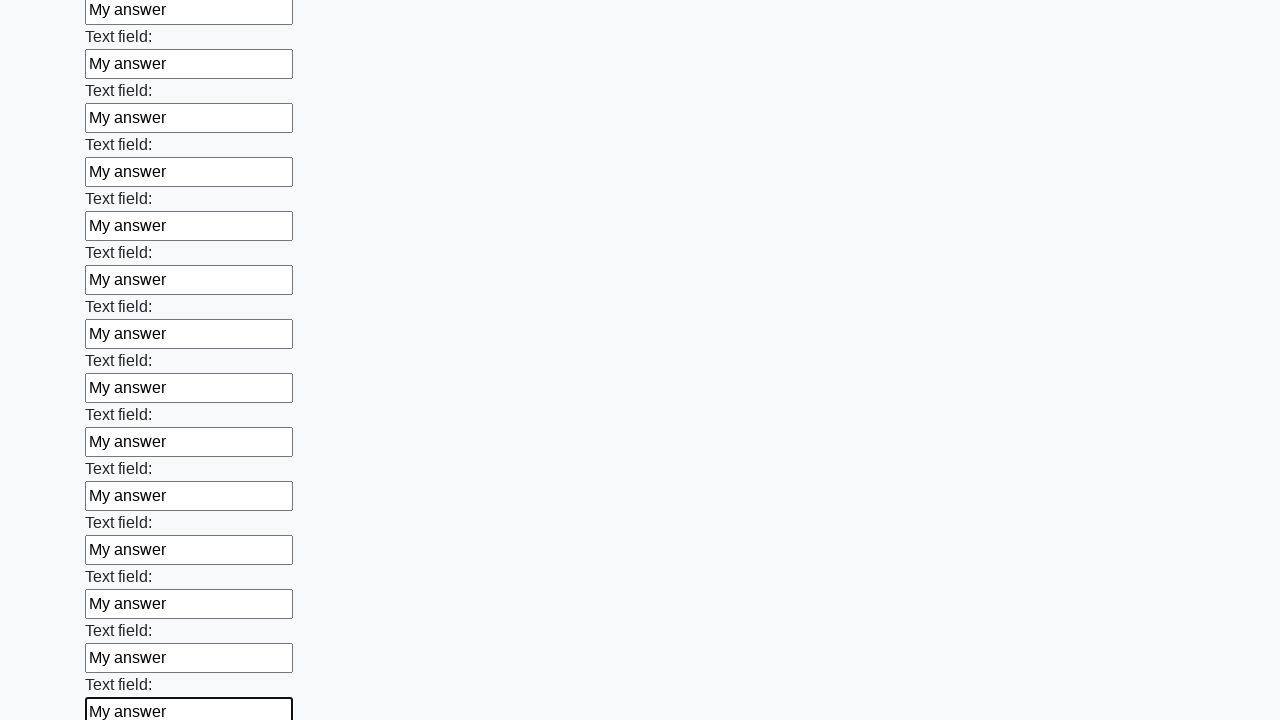

Filled an input field with 'My answer' on input >> nth=53
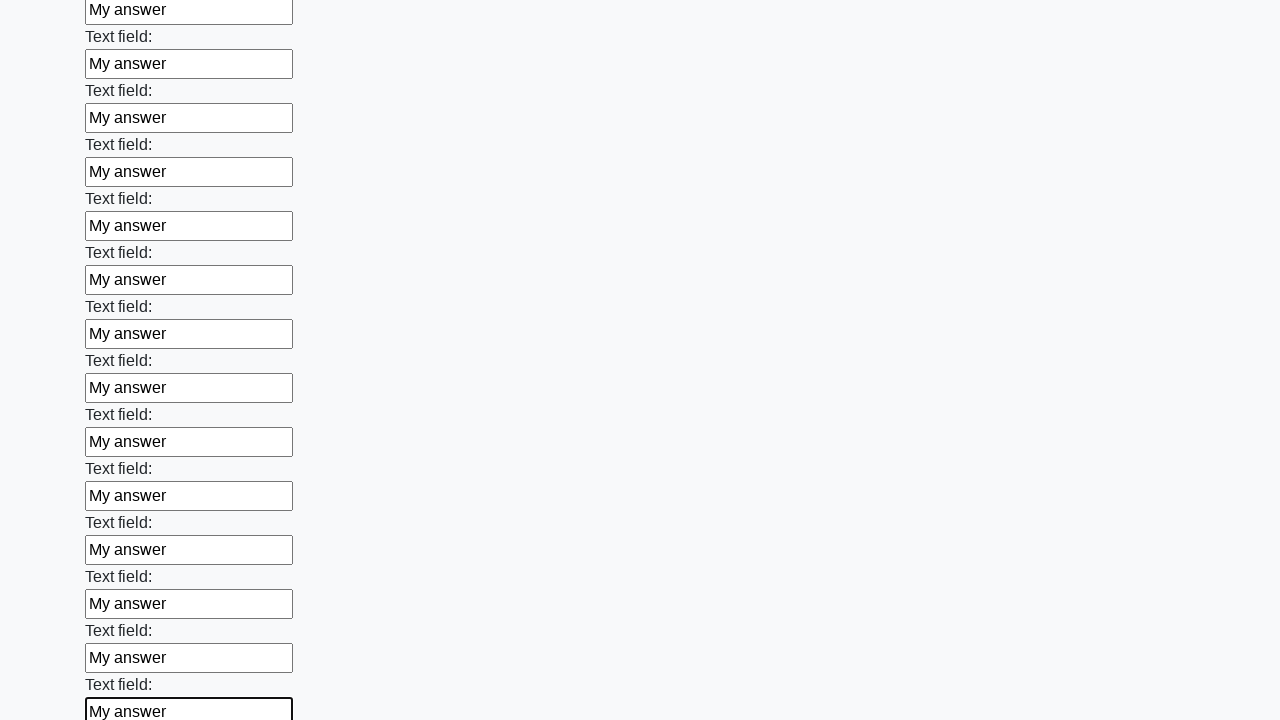

Filled an input field with 'My answer' on input >> nth=54
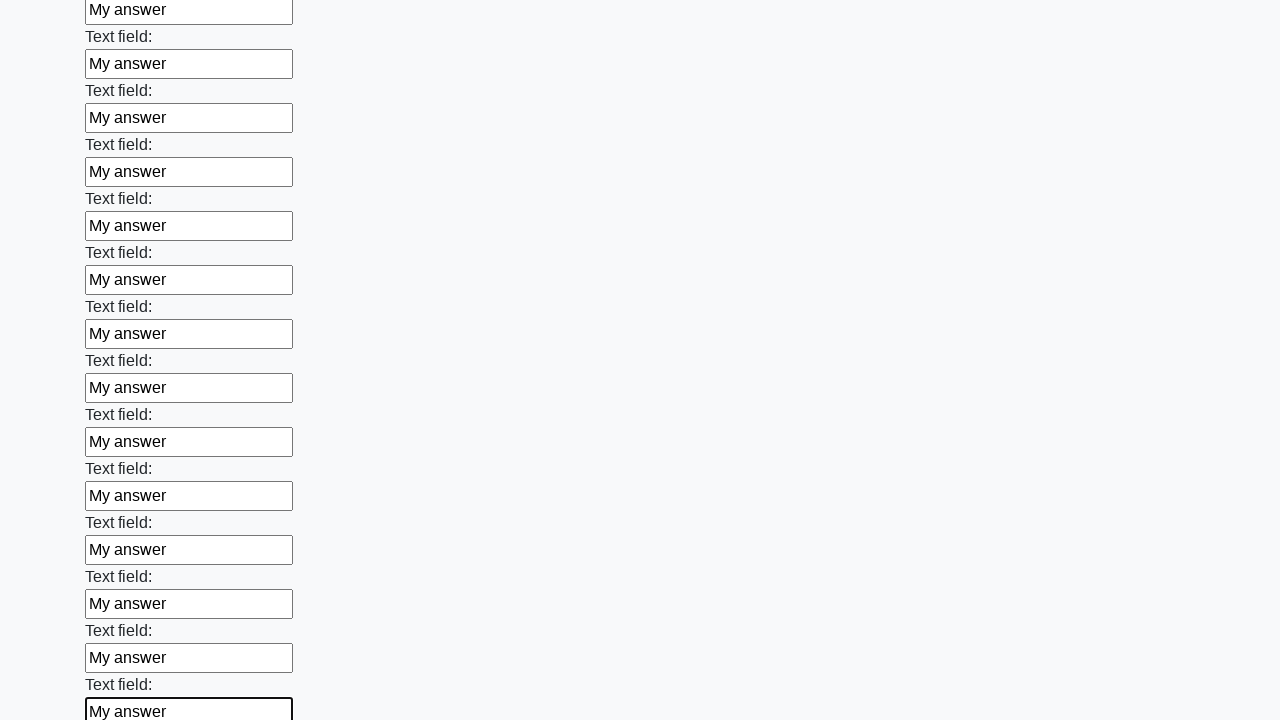

Filled an input field with 'My answer' on input >> nth=55
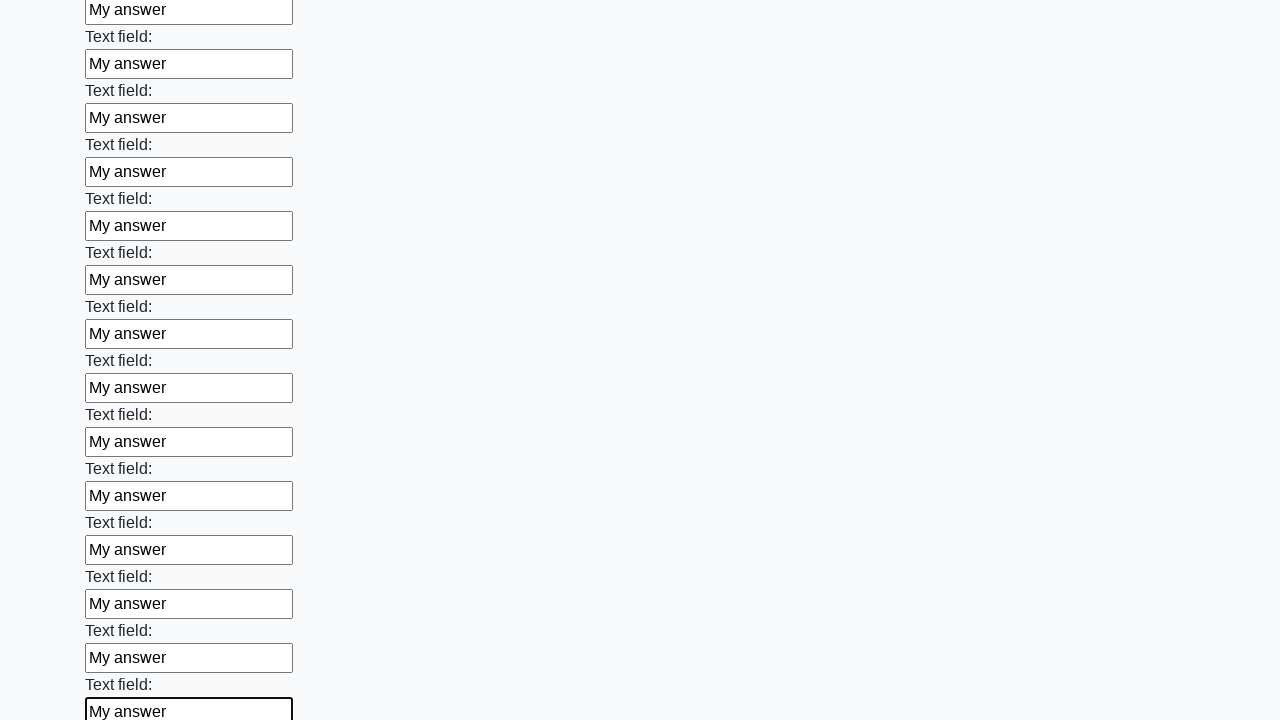

Filled an input field with 'My answer' on input >> nth=56
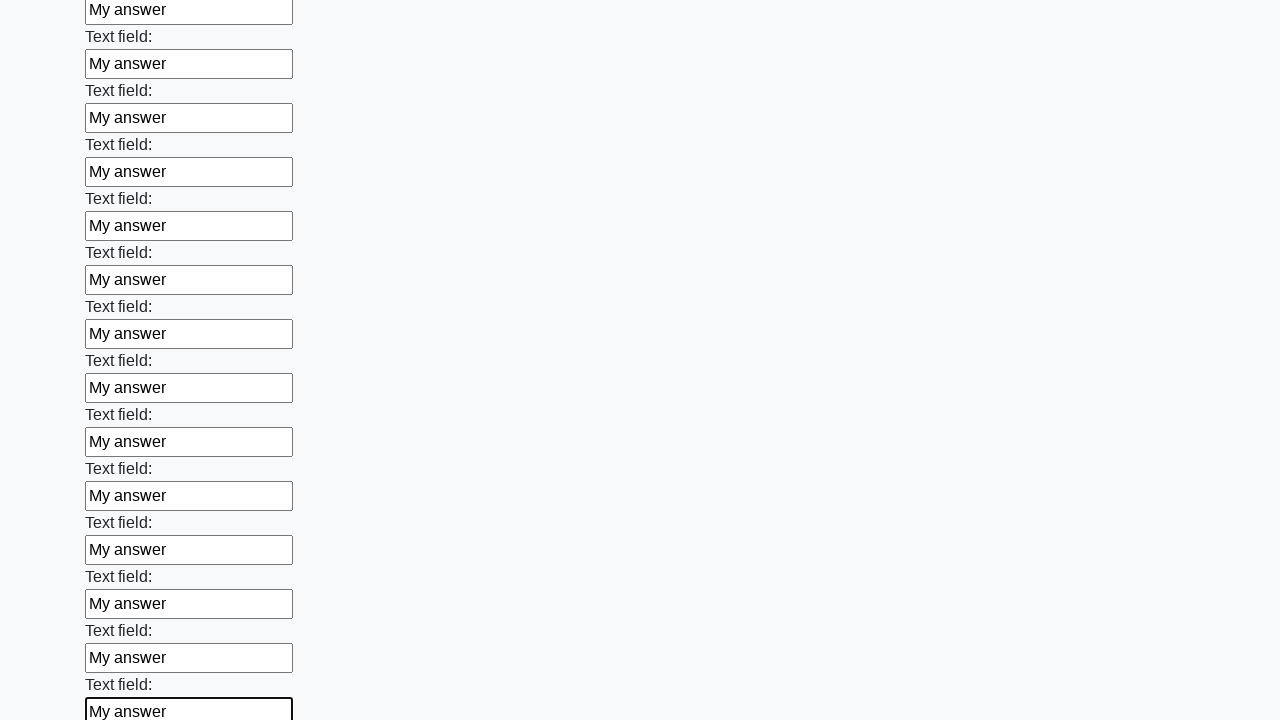

Filled an input field with 'My answer' on input >> nth=57
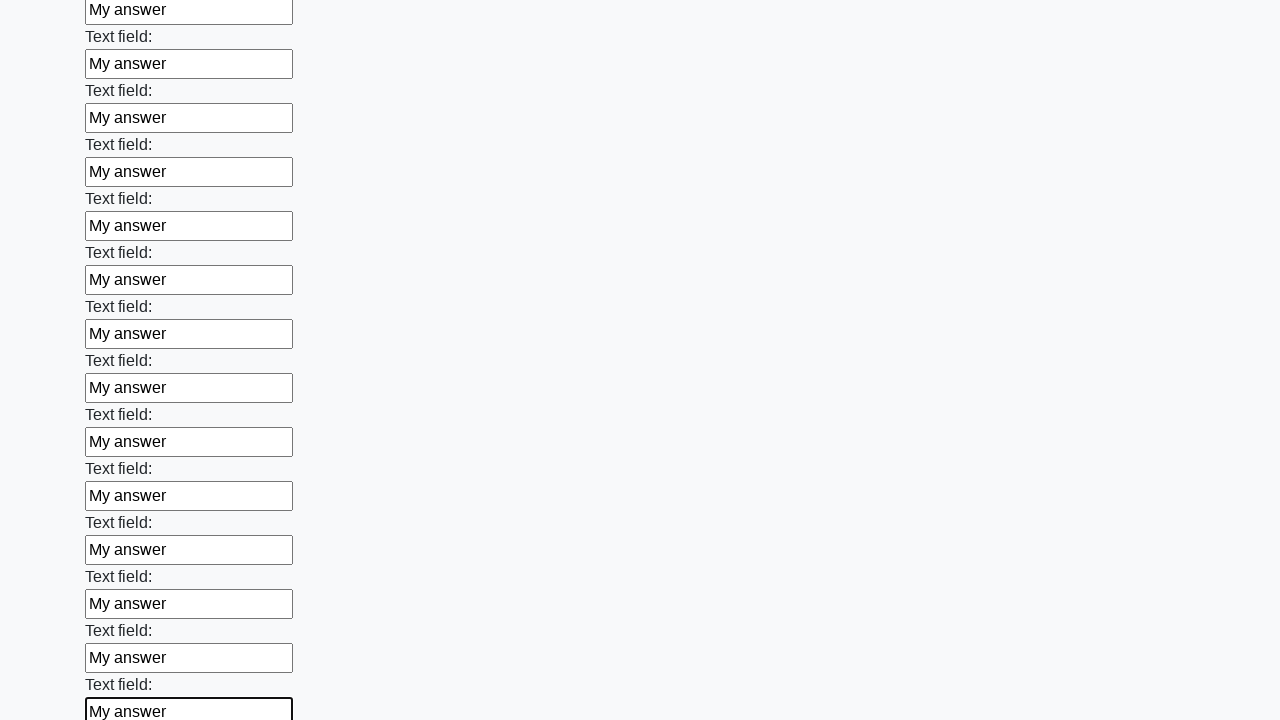

Filled an input field with 'My answer' on input >> nth=58
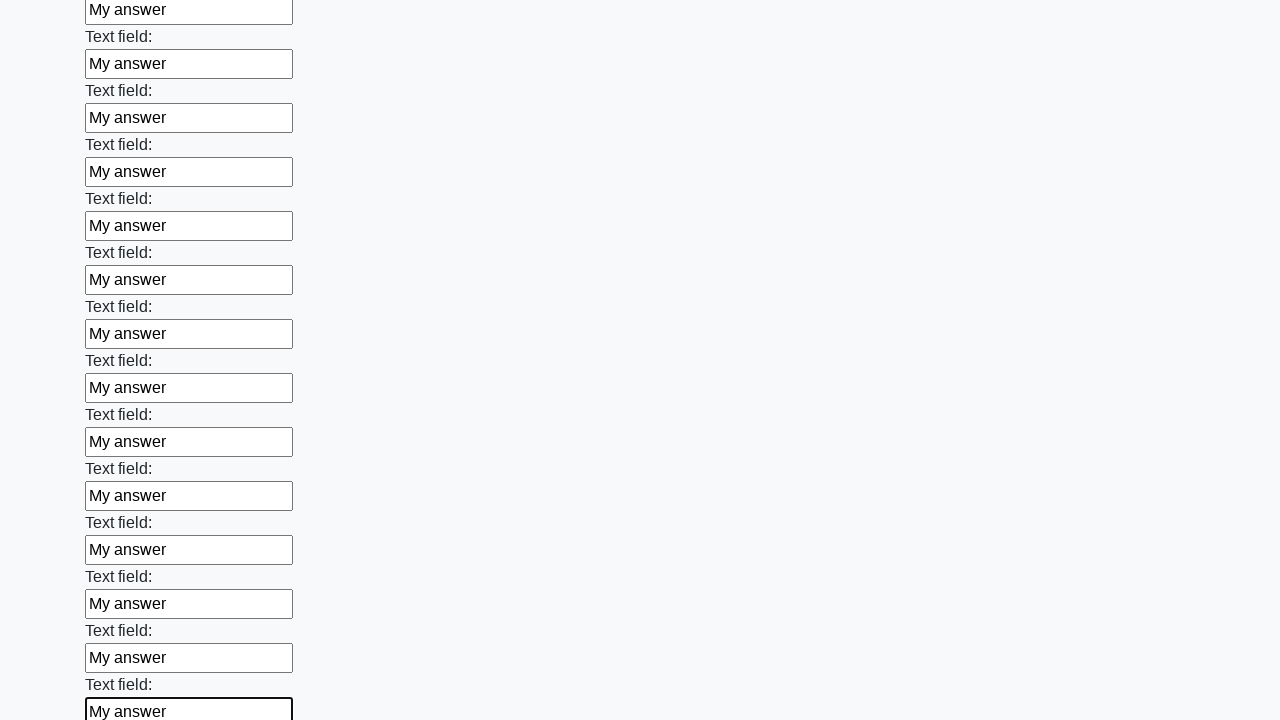

Filled an input field with 'My answer' on input >> nth=59
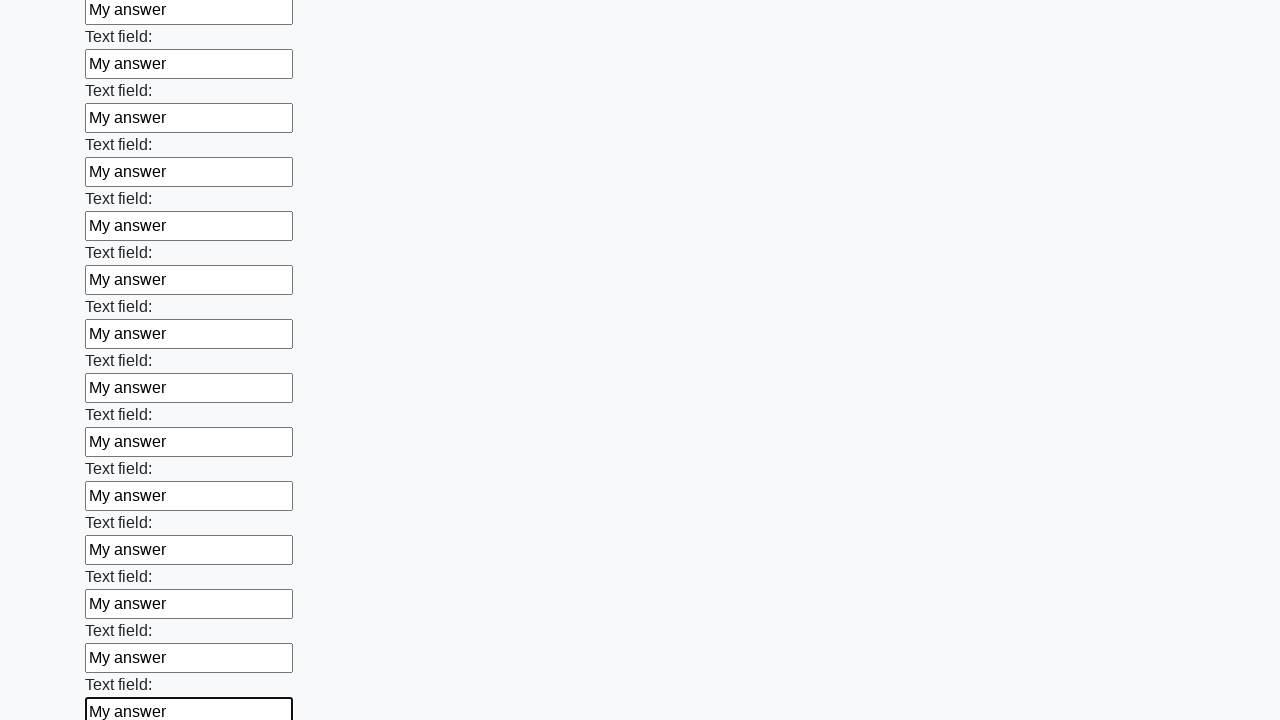

Filled an input field with 'My answer' on input >> nth=60
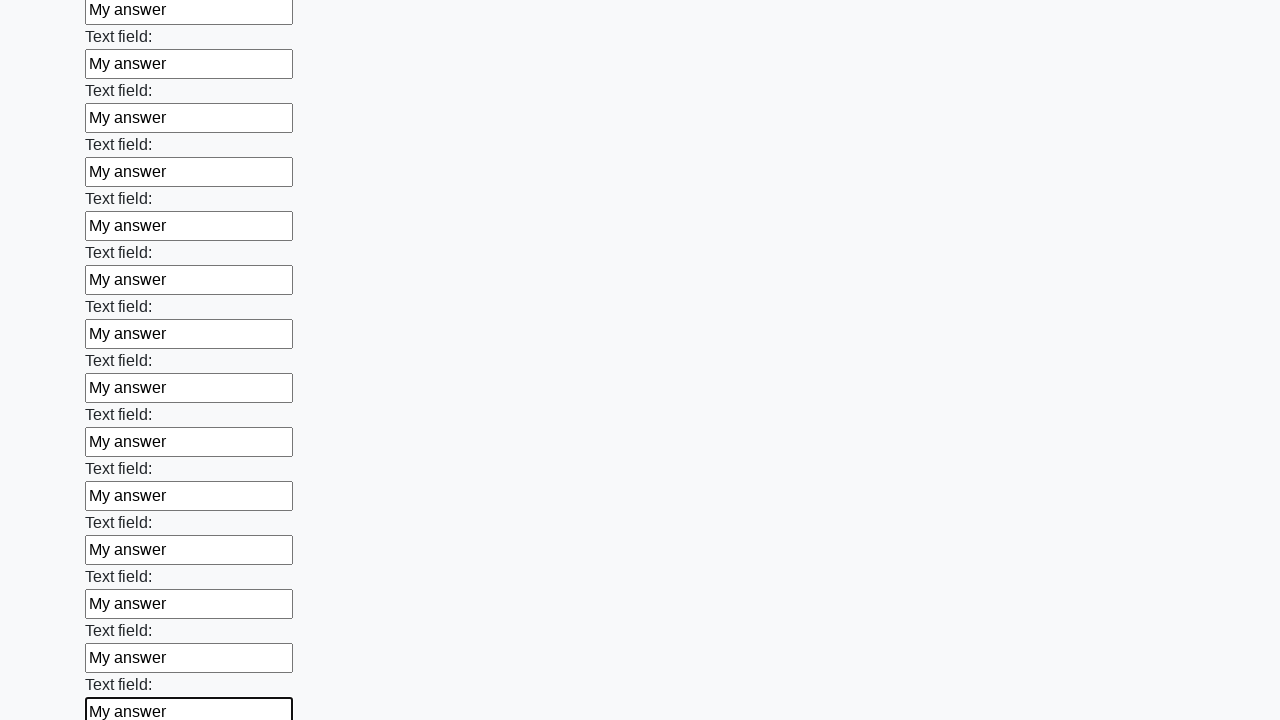

Filled an input field with 'My answer' on input >> nth=61
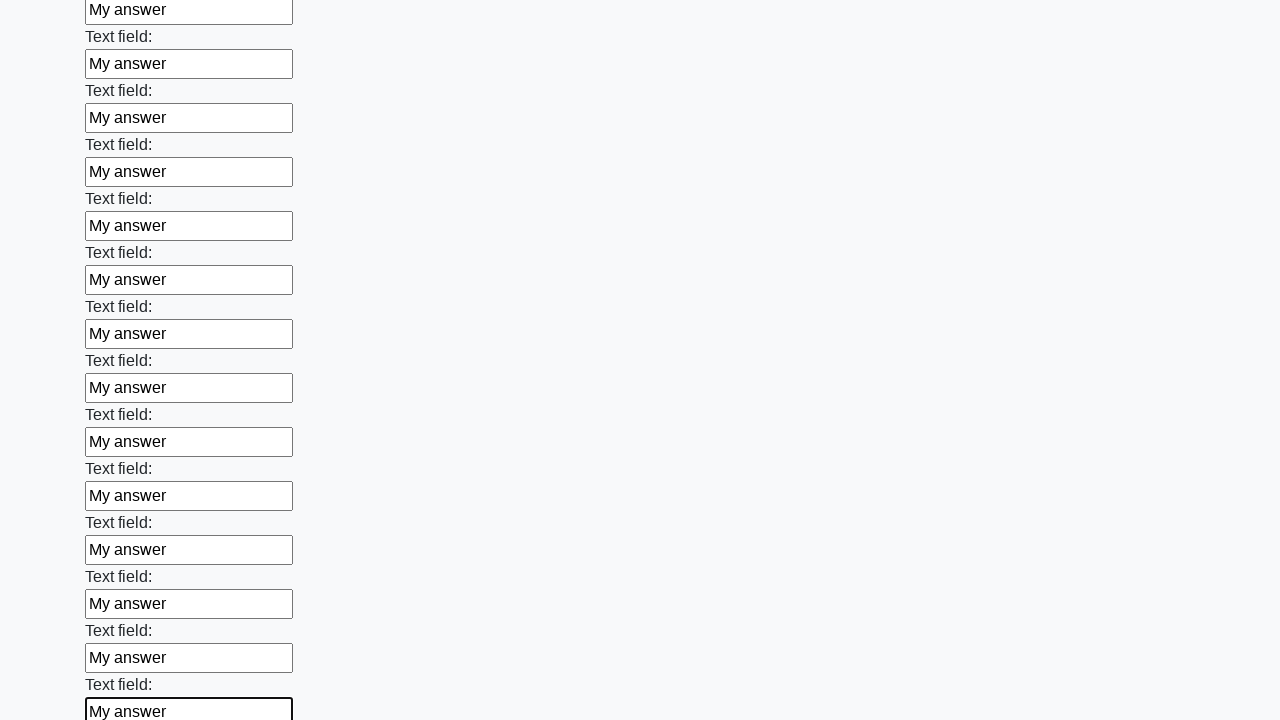

Filled an input field with 'My answer' on input >> nth=62
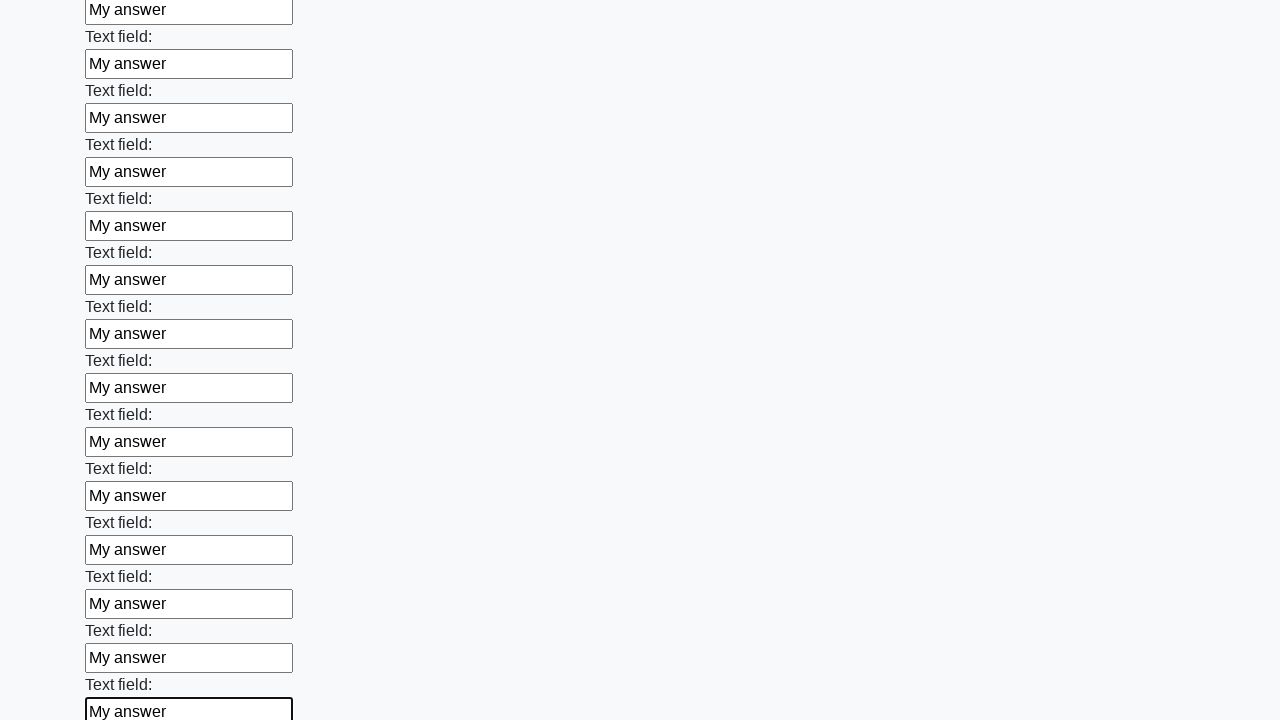

Filled an input field with 'My answer' on input >> nth=63
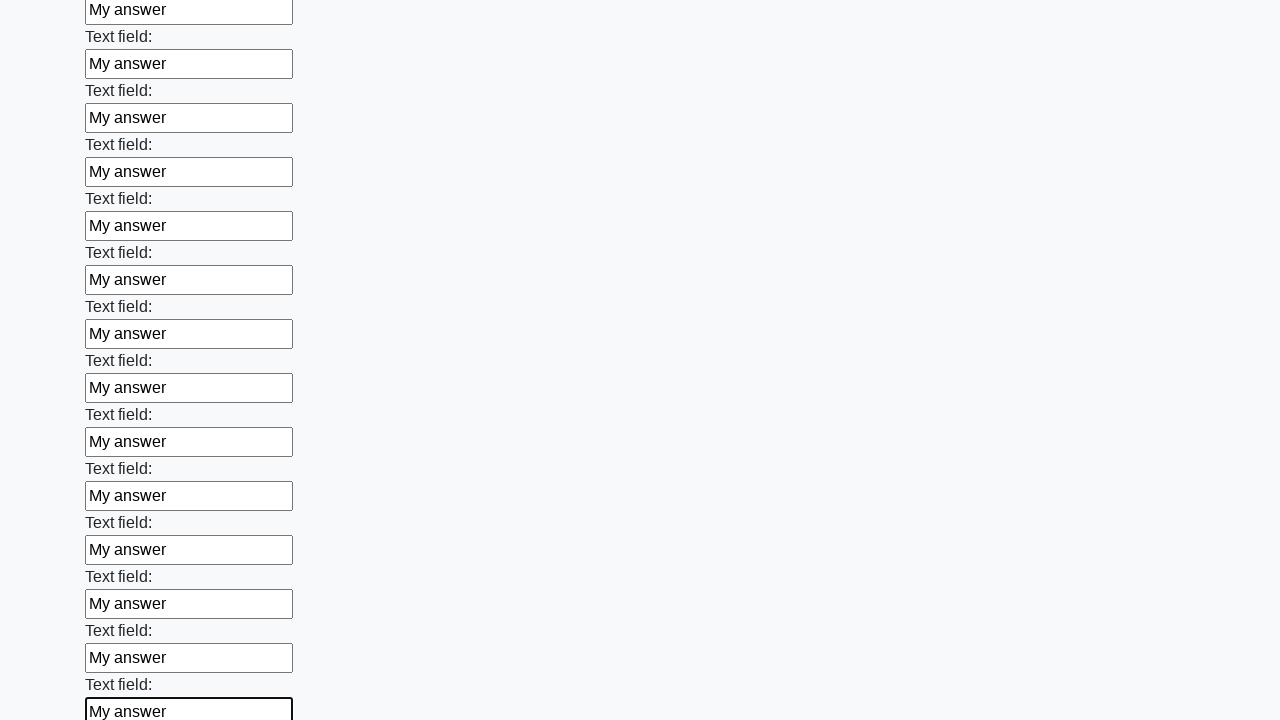

Filled an input field with 'My answer' on input >> nth=64
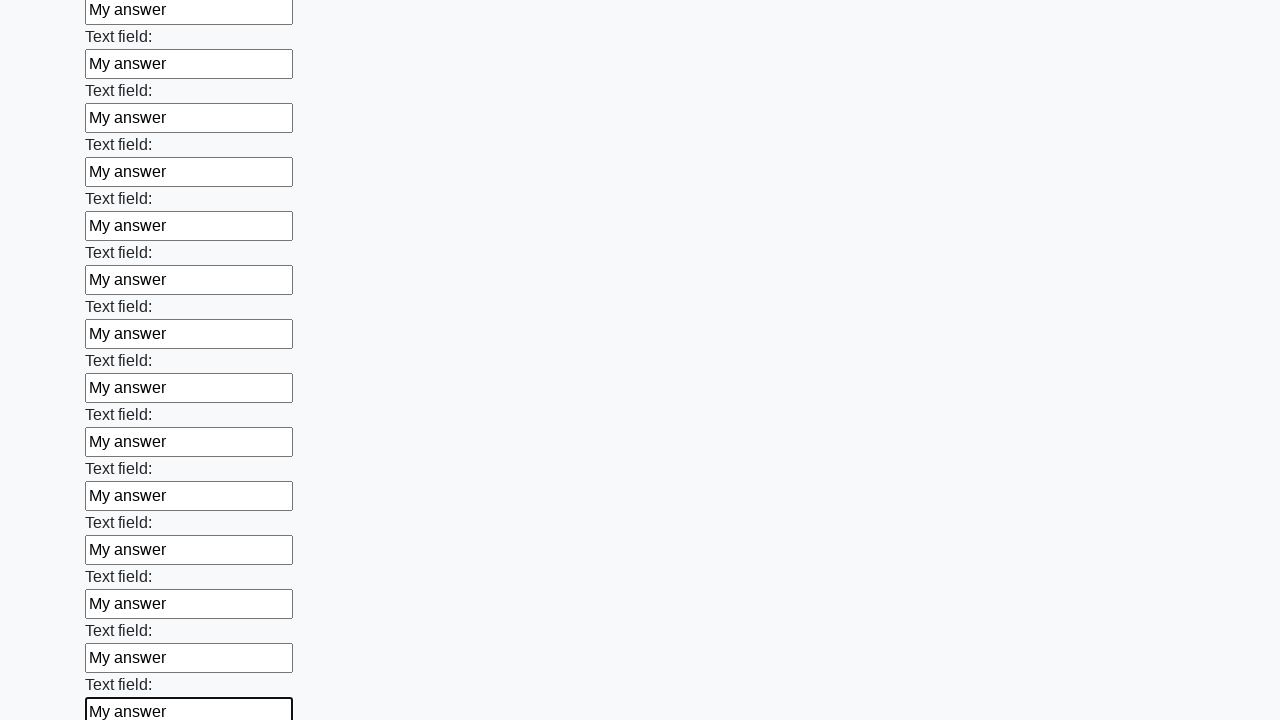

Filled an input field with 'My answer' on input >> nth=65
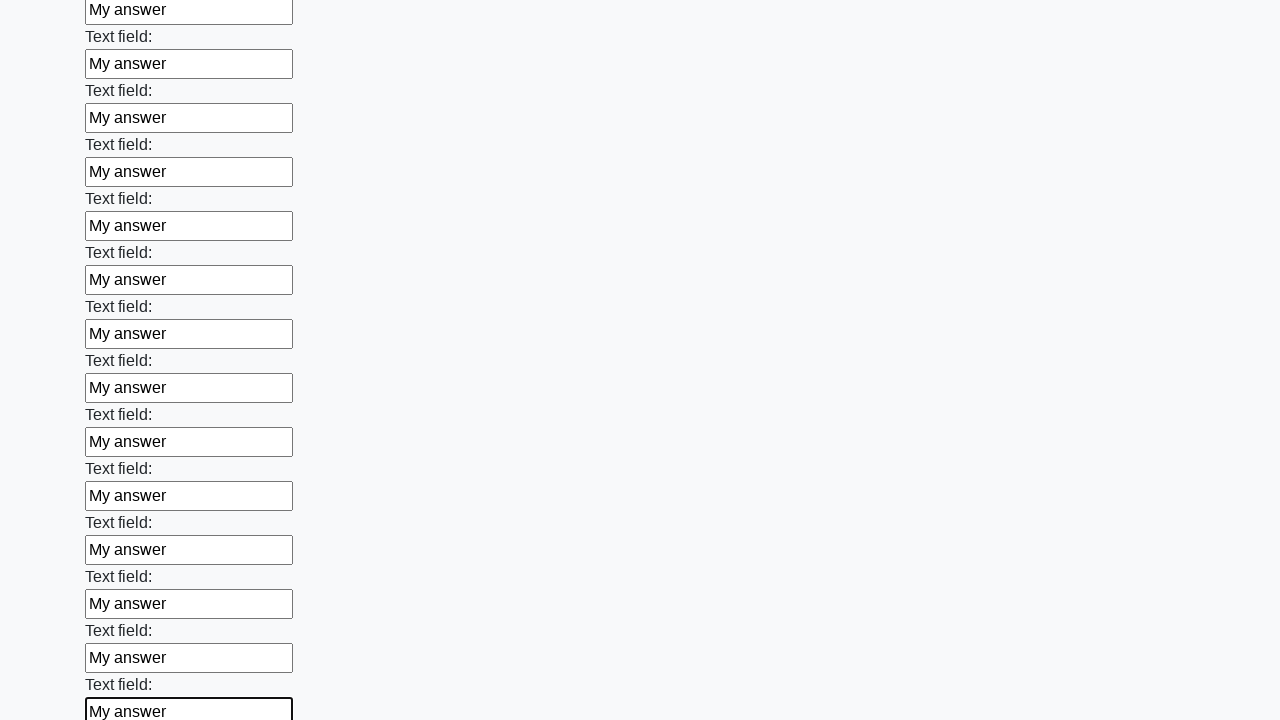

Filled an input field with 'My answer' on input >> nth=66
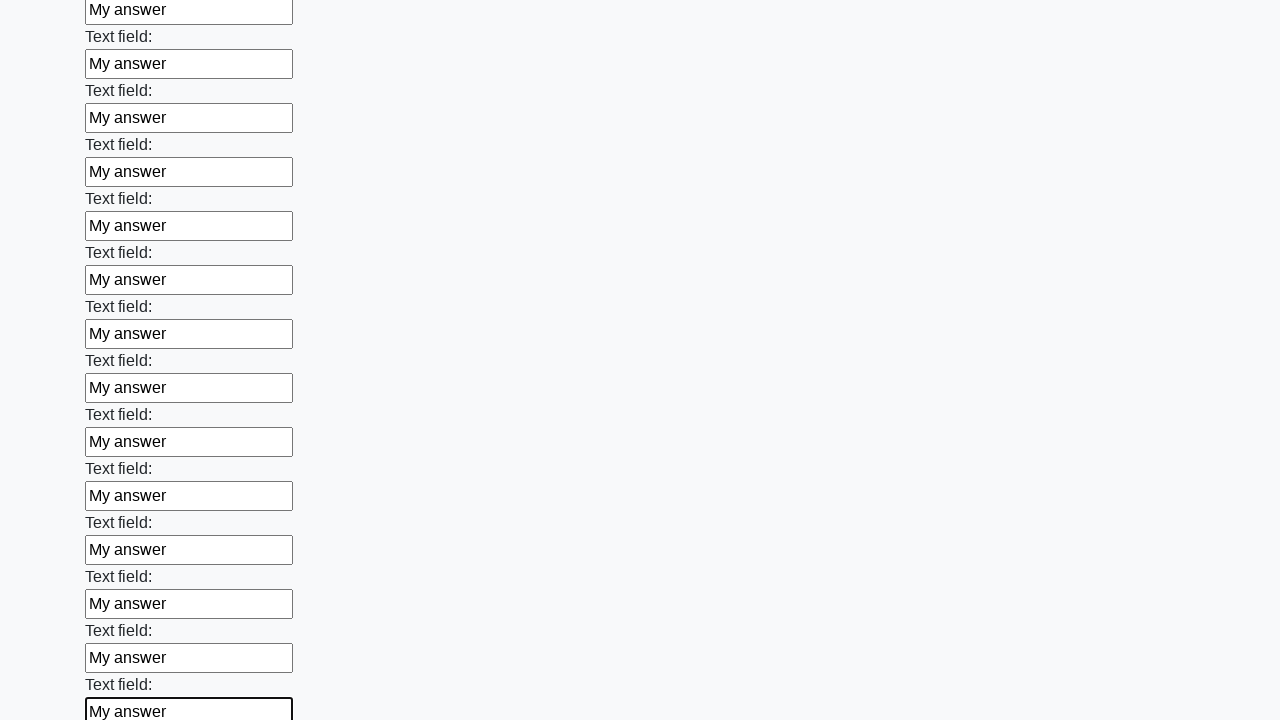

Filled an input field with 'My answer' on input >> nth=67
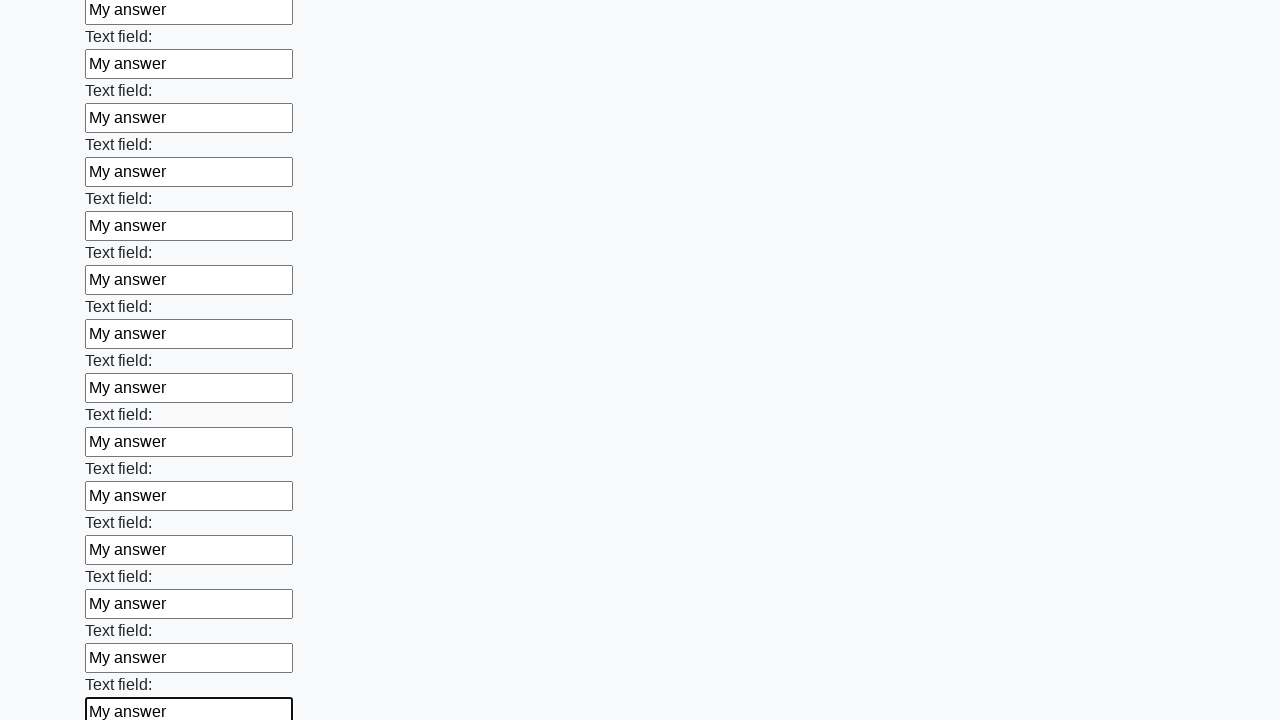

Filled an input field with 'My answer' on input >> nth=68
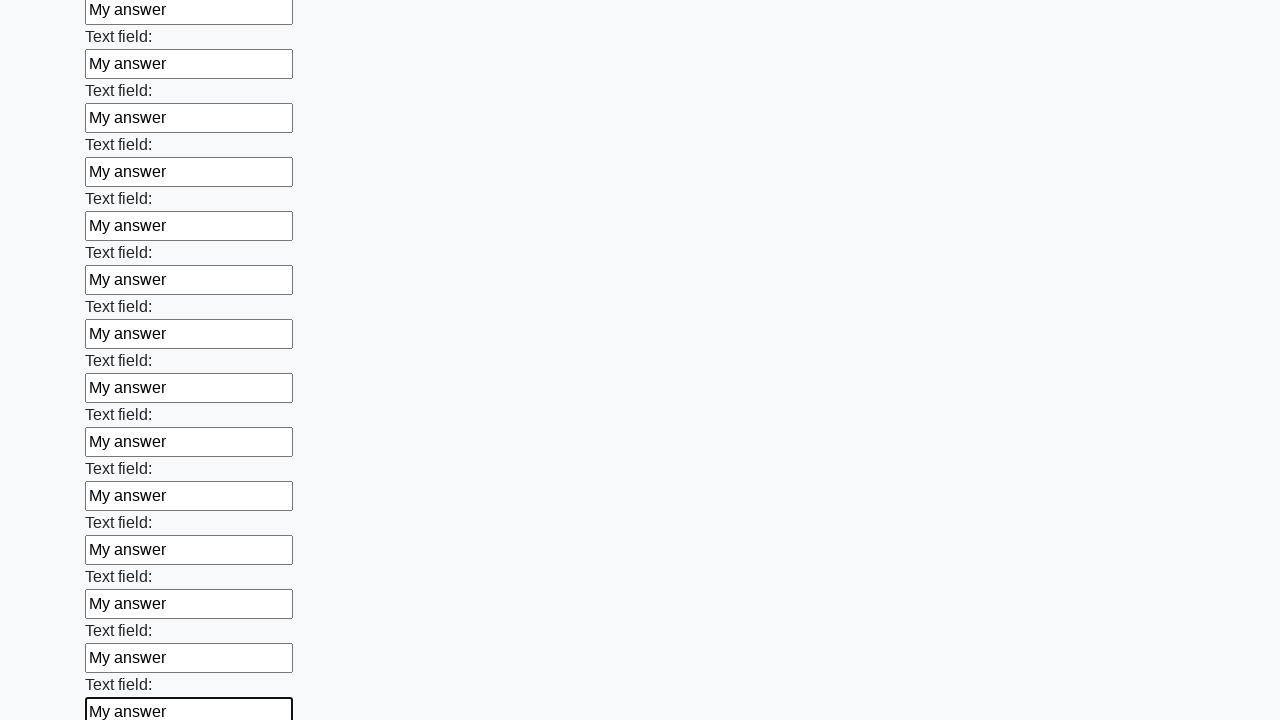

Filled an input field with 'My answer' on input >> nth=69
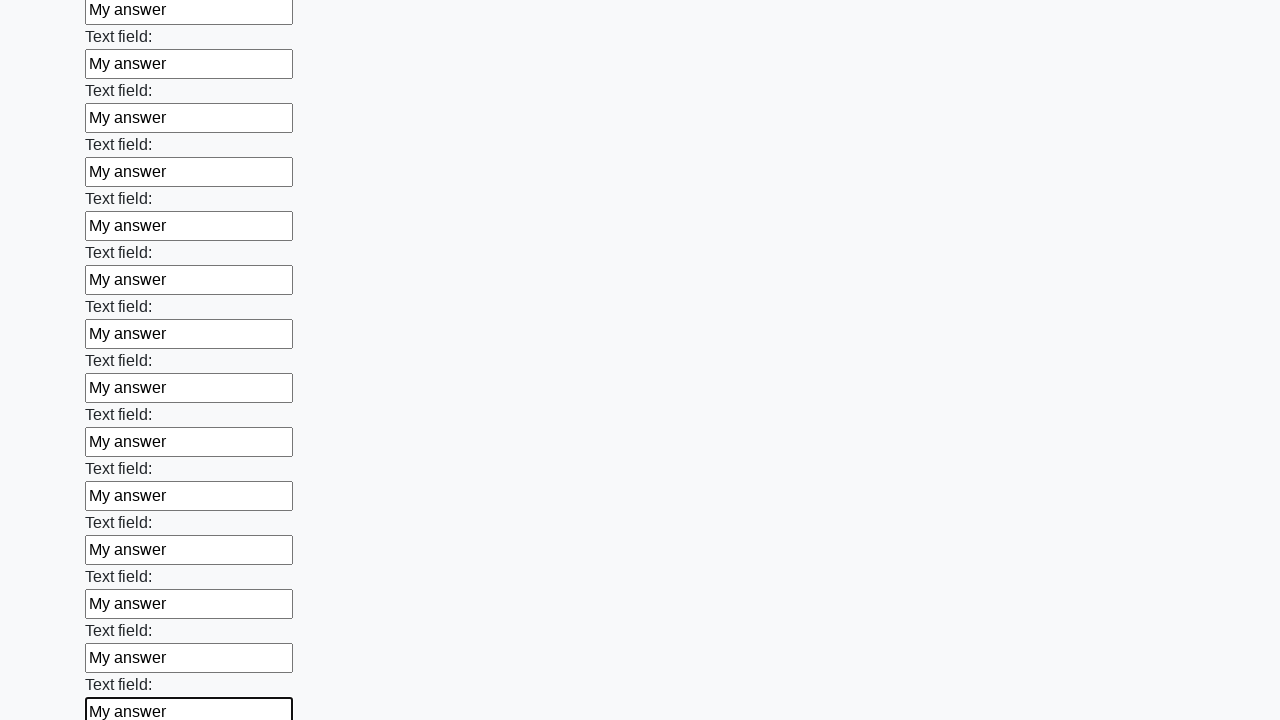

Filled an input field with 'My answer' on input >> nth=70
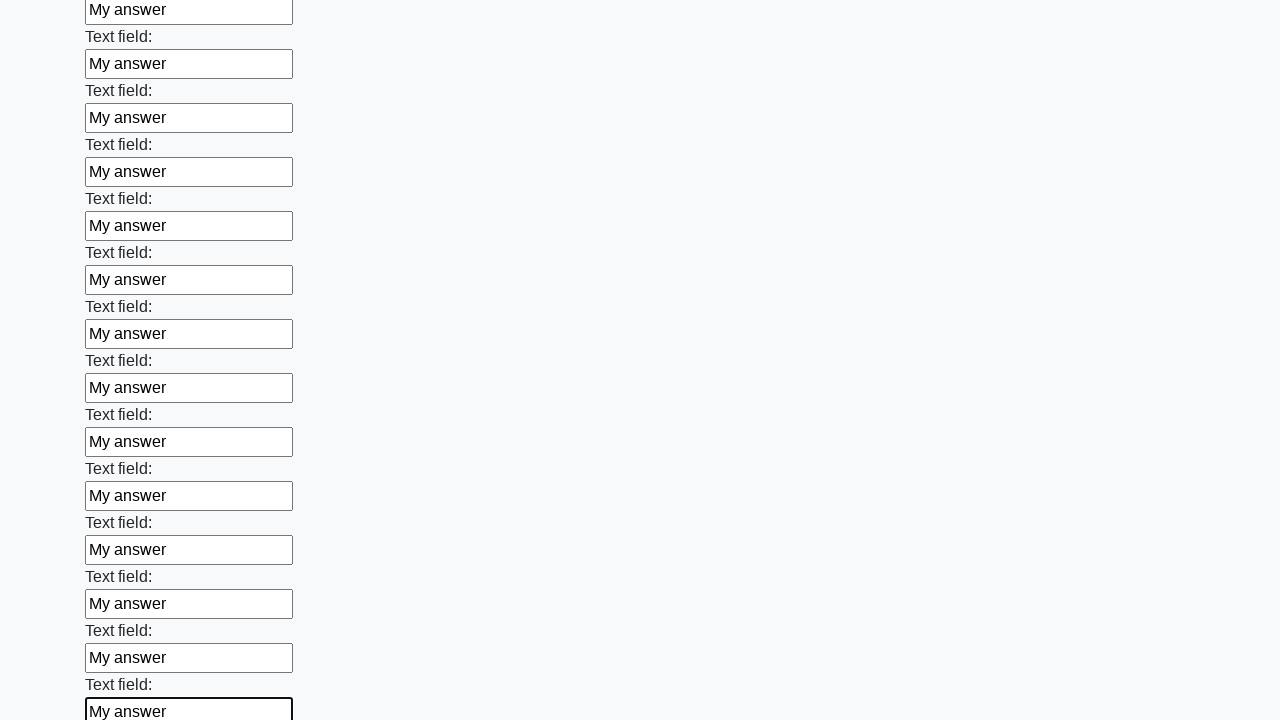

Filled an input field with 'My answer' on input >> nth=71
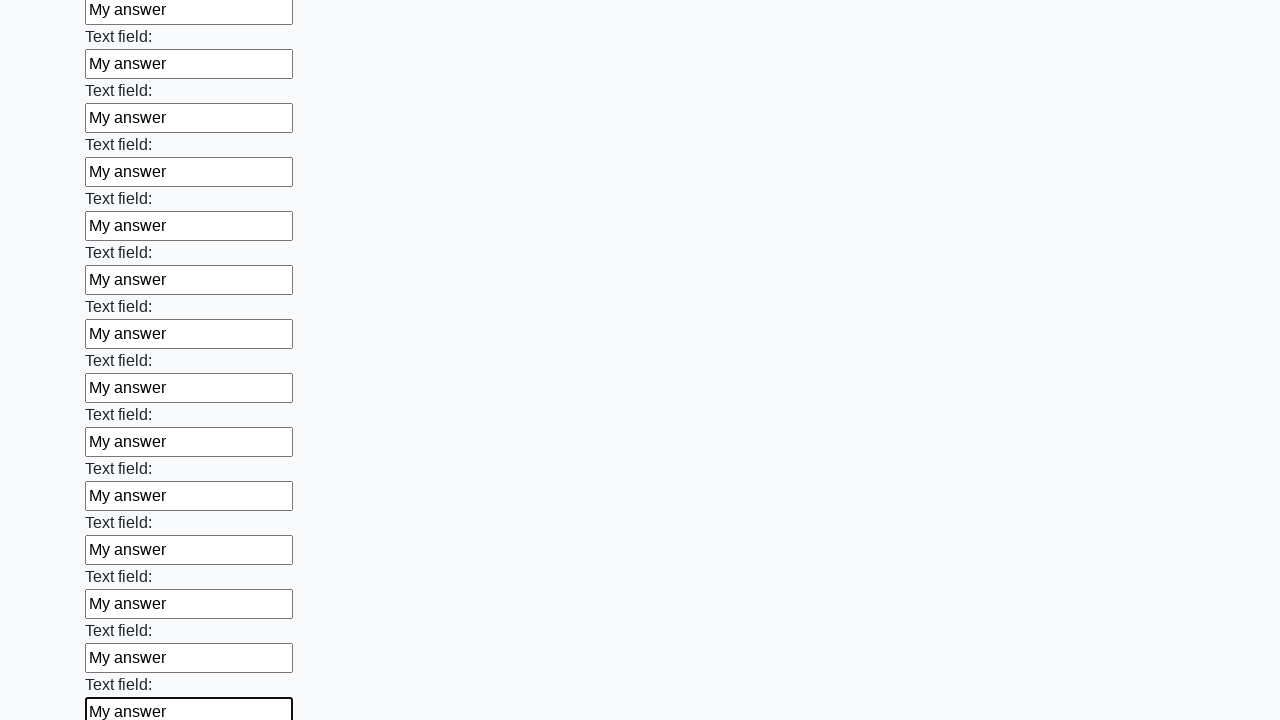

Filled an input field with 'My answer' on input >> nth=72
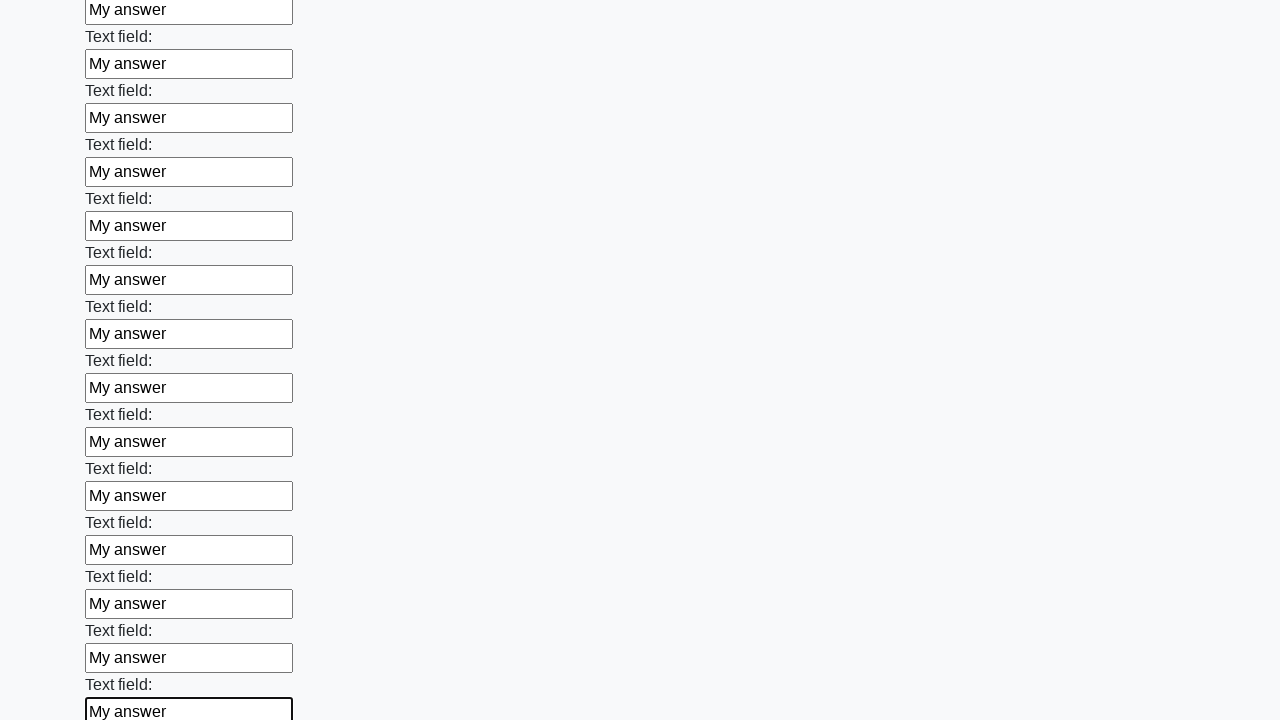

Filled an input field with 'My answer' on input >> nth=73
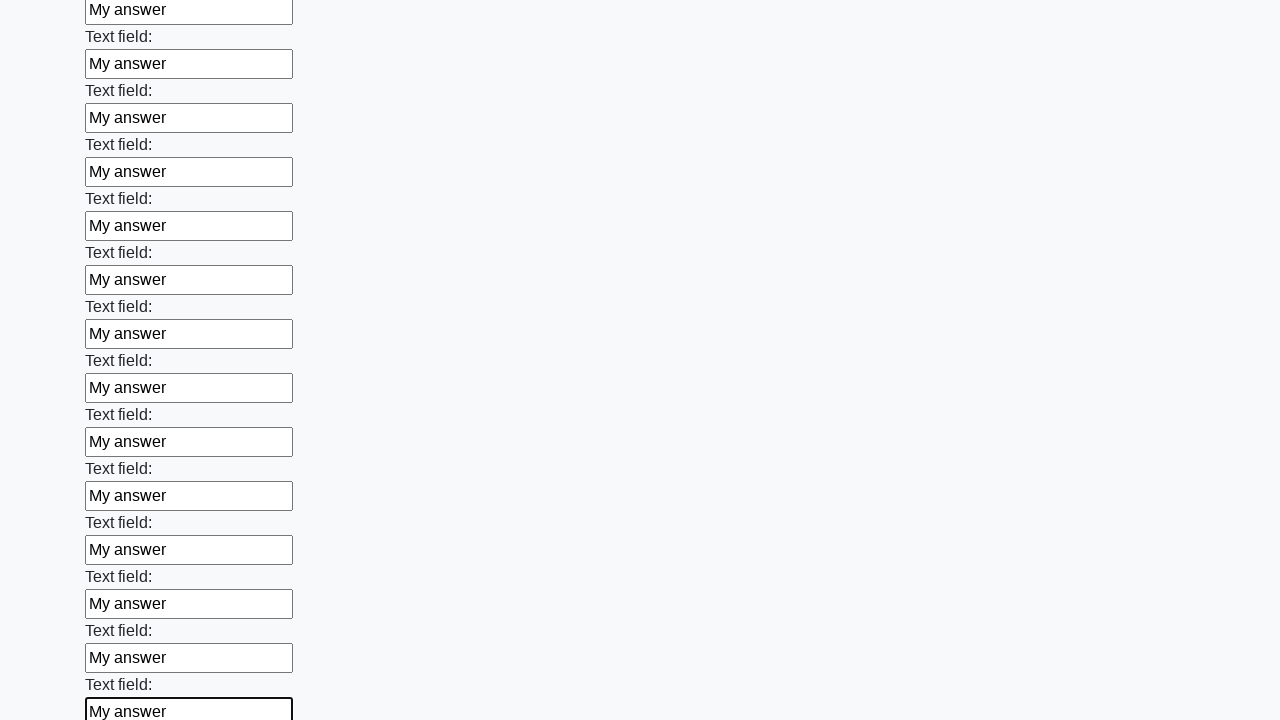

Filled an input field with 'My answer' on input >> nth=74
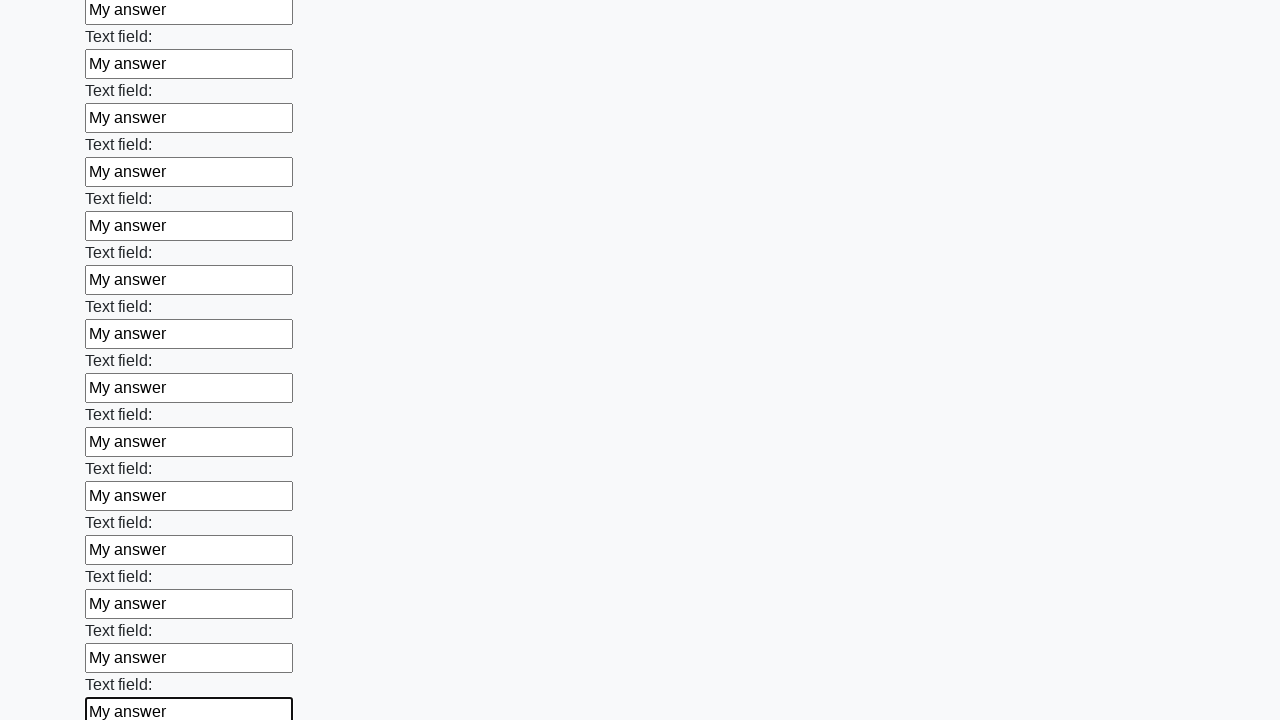

Filled an input field with 'My answer' on input >> nth=75
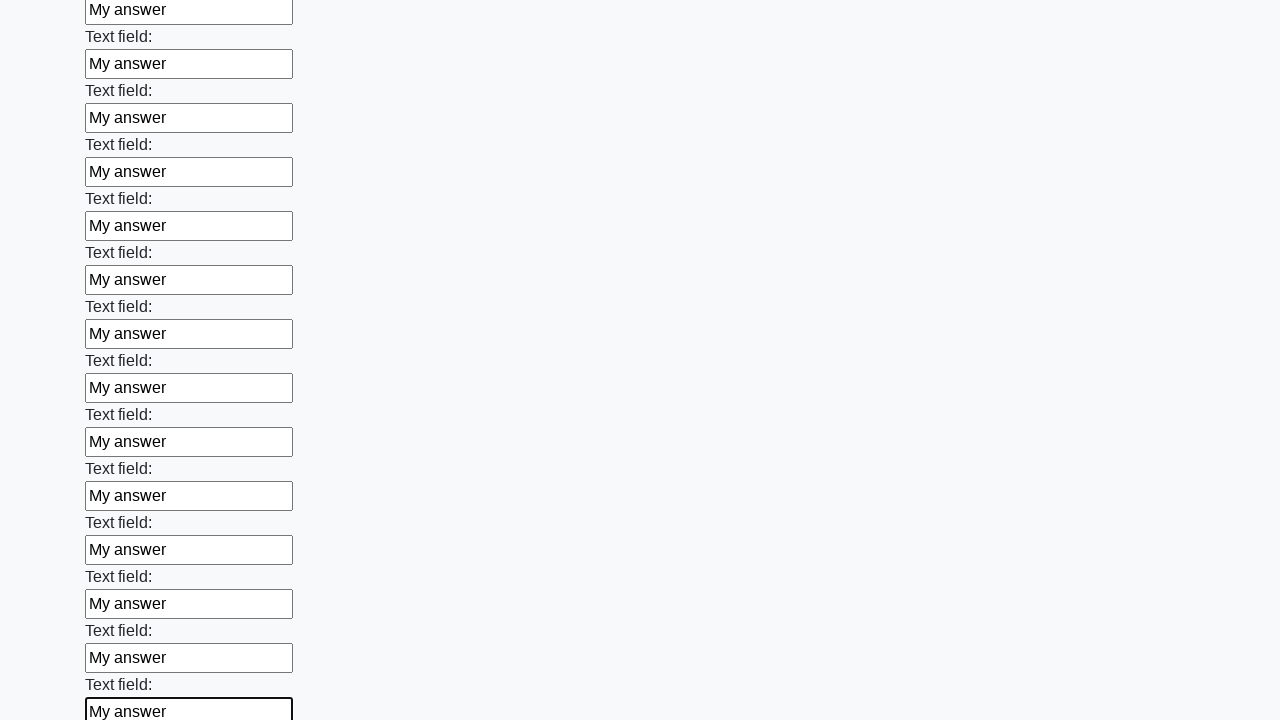

Filled an input field with 'My answer' on input >> nth=76
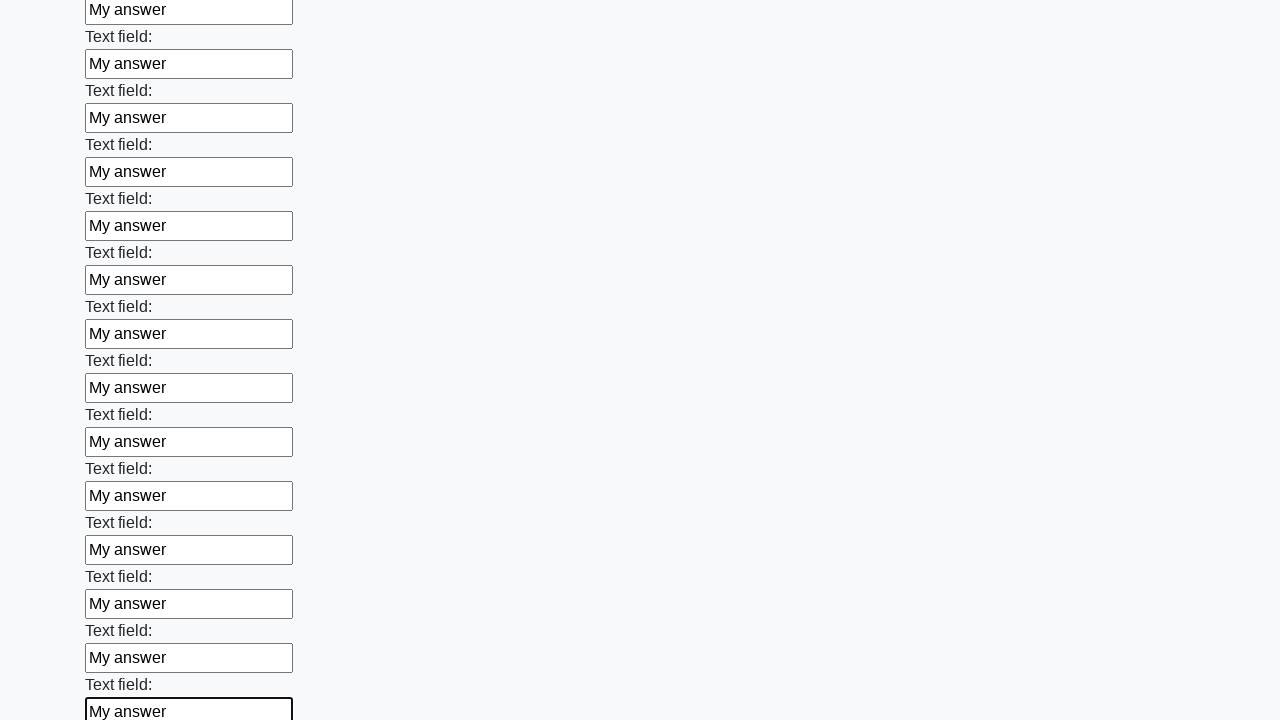

Filled an input field with 'My answer' on input >> nth=77
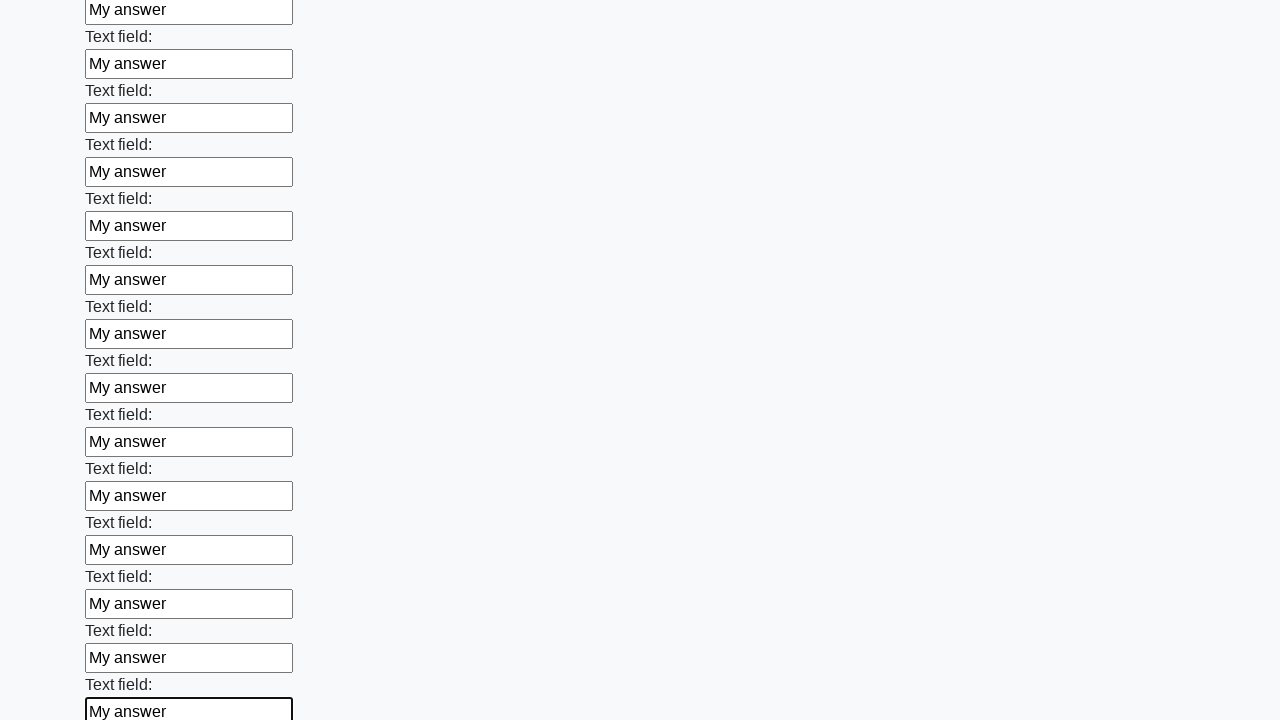

Filled an input field with 'My answer' on input >> nth=78
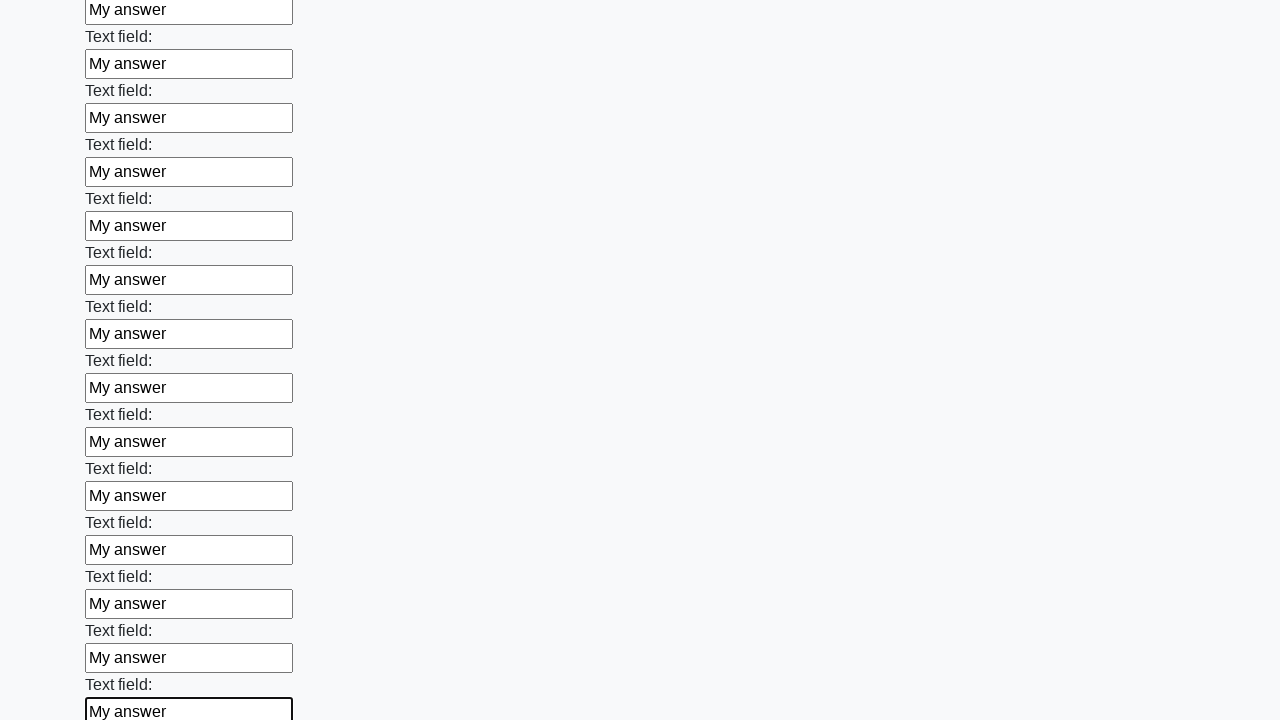

Filled an input field with 'My answer' on input >> nth=79
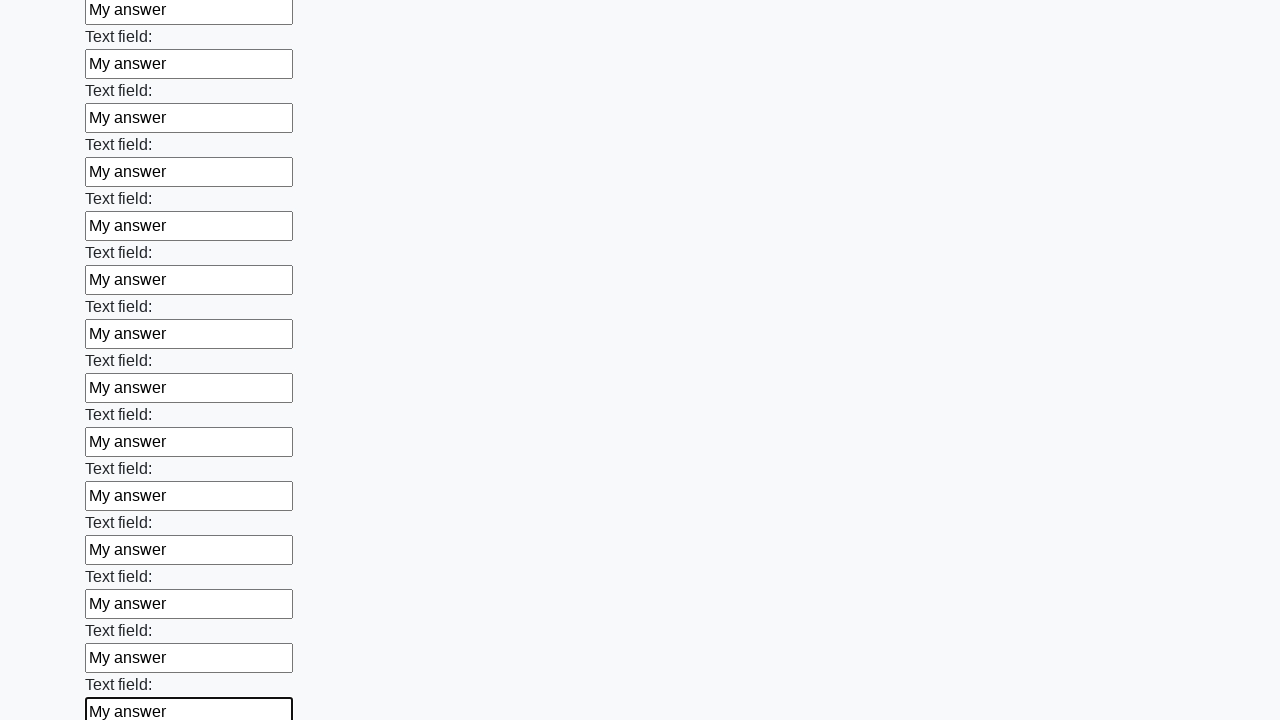

Filled an input field with 'My answer' on input >> nth=80
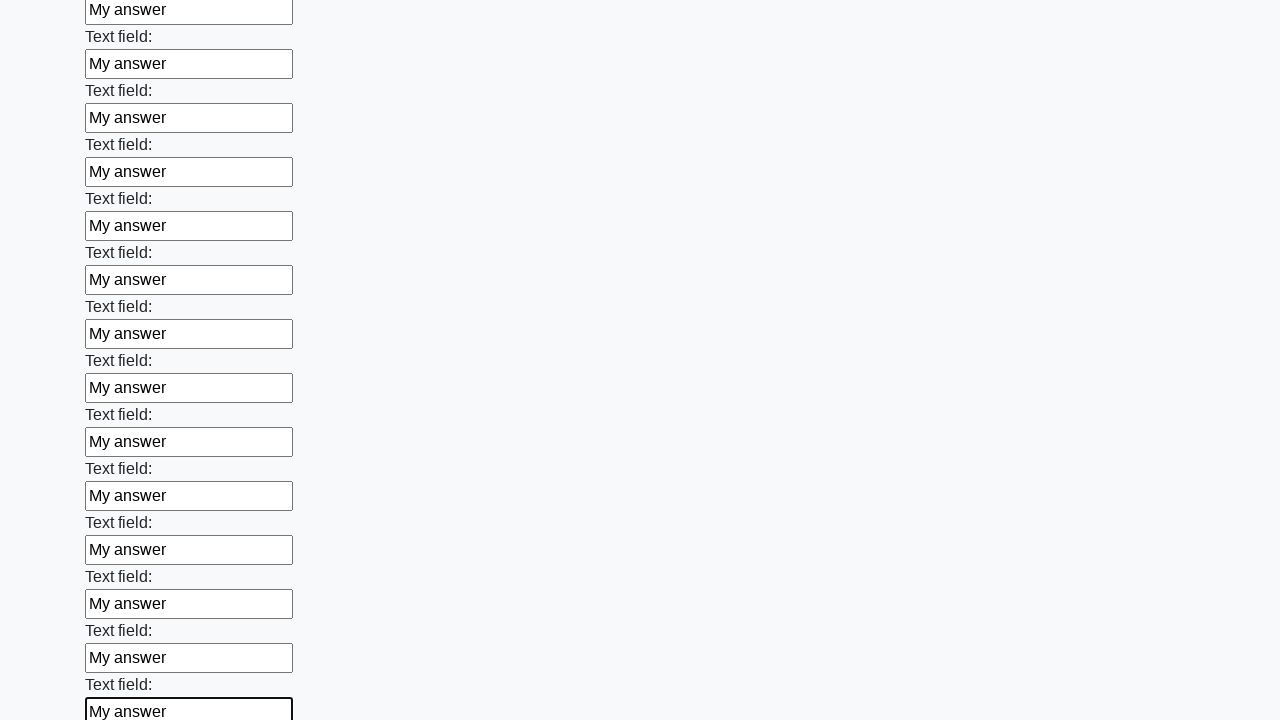

Filled an input field with 'My answer' on input >> nth=81
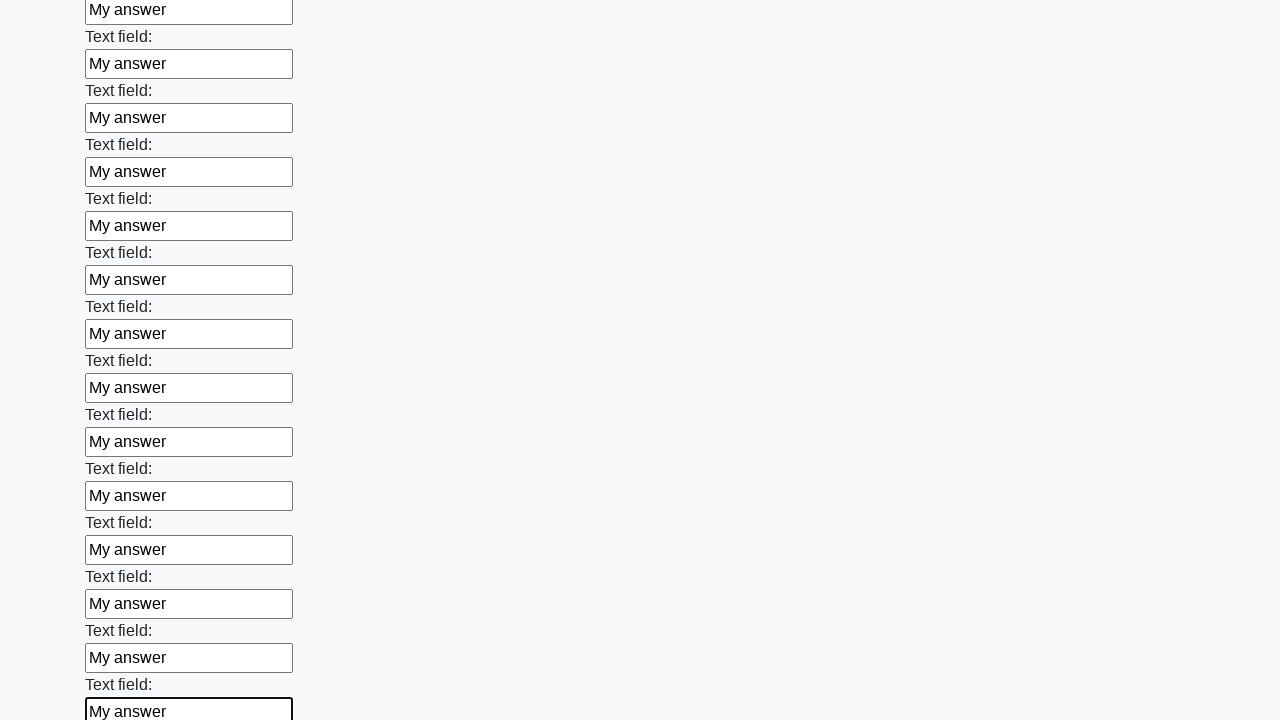

Filled an input field with 'My answer' on input >> nth=82
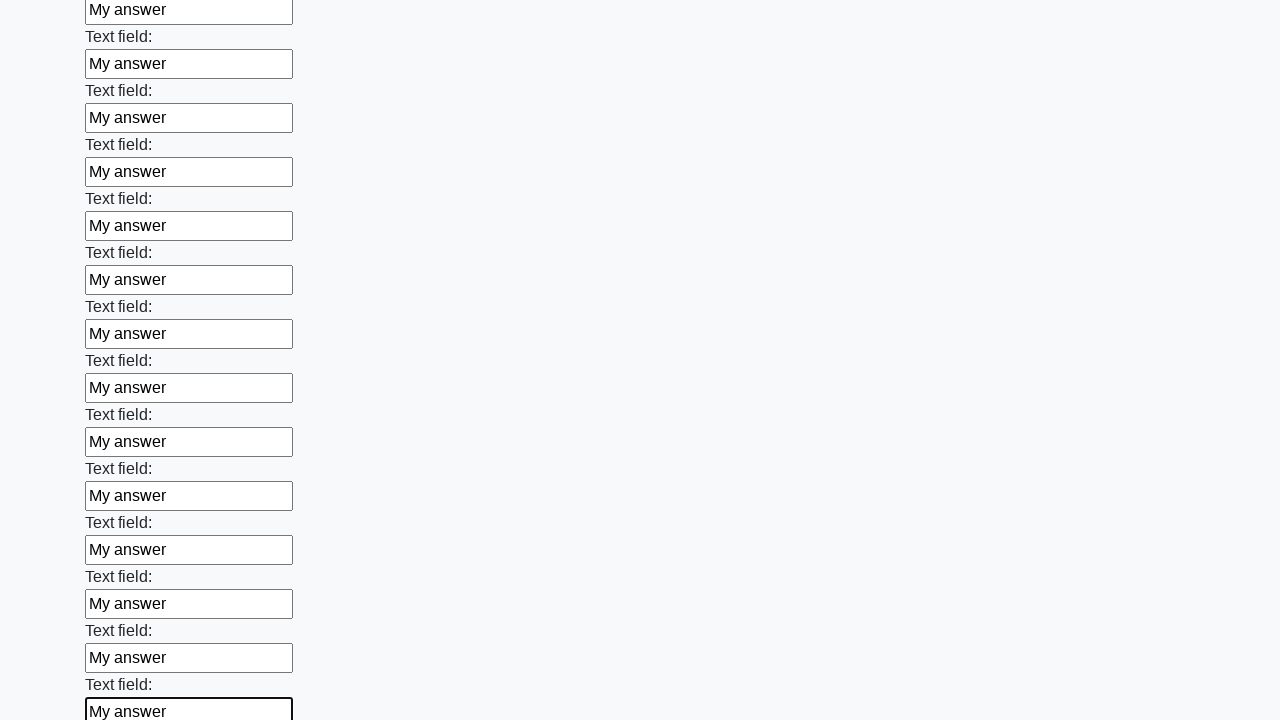

Filled an input field with 'My answer' on input >> nth=83
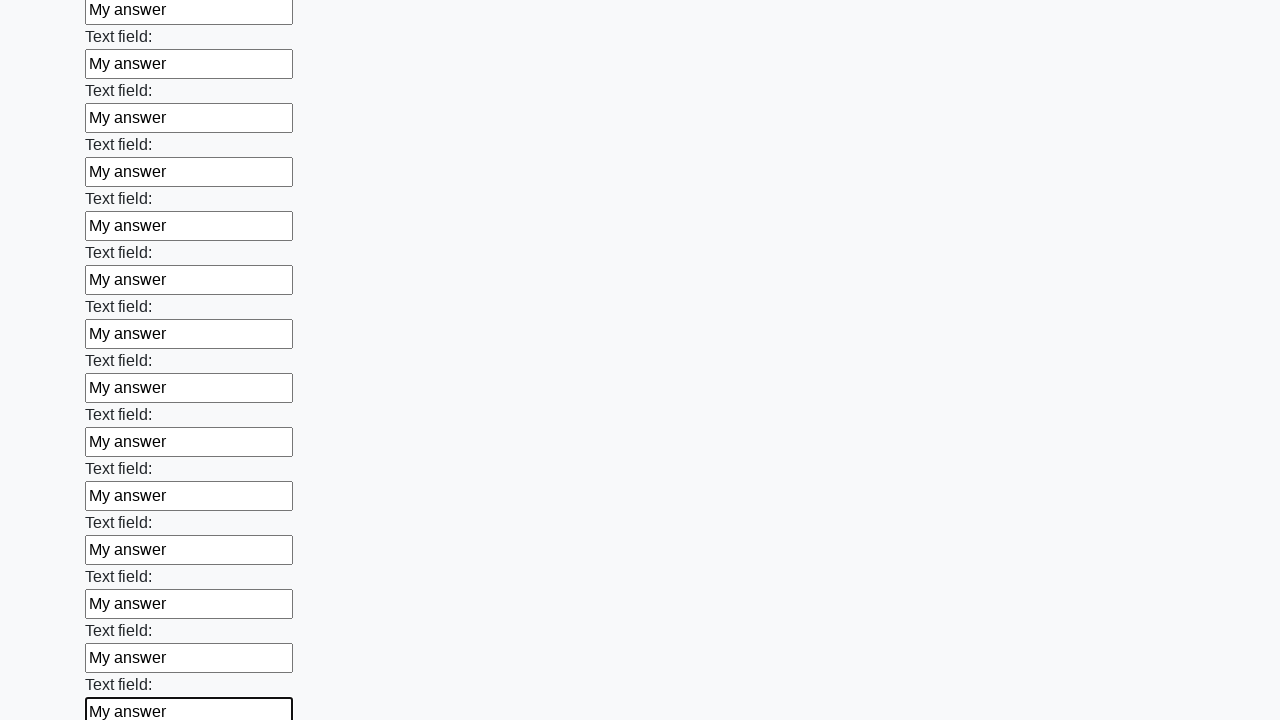

Filled an input field with 'My answer' on input >> nth=84
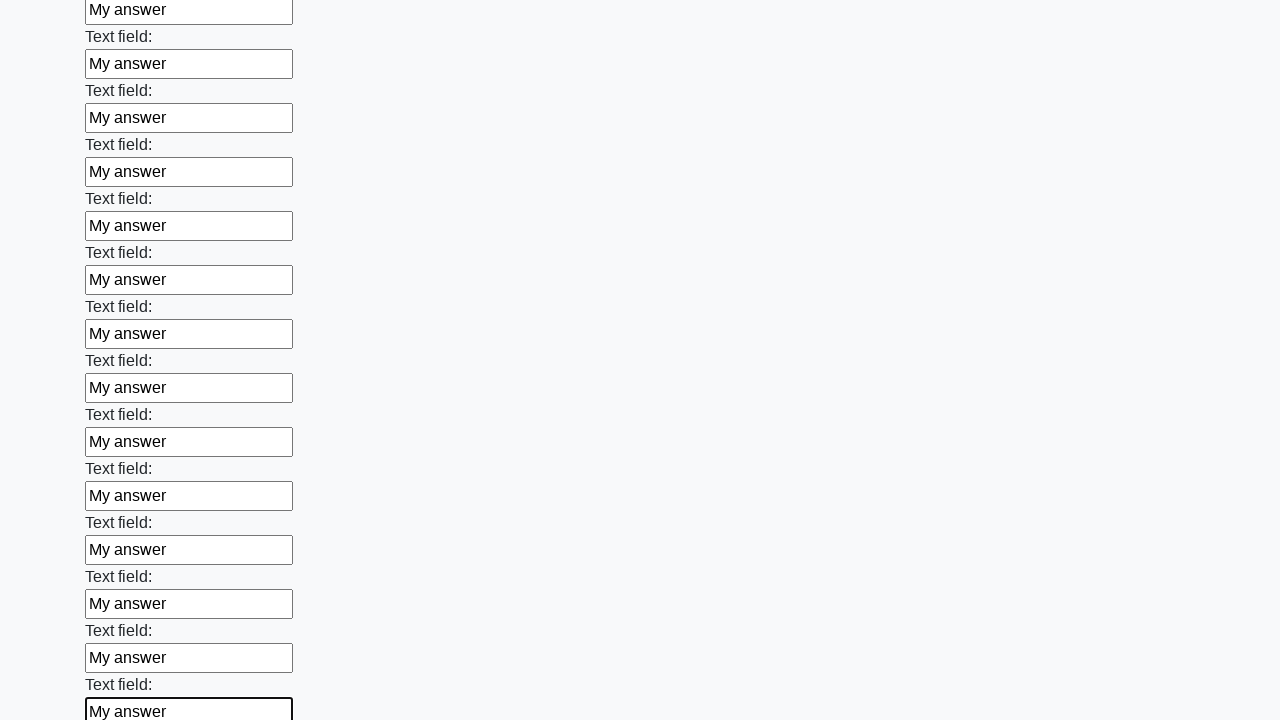

Filled an input field with 'My answer' on input >> nth=85
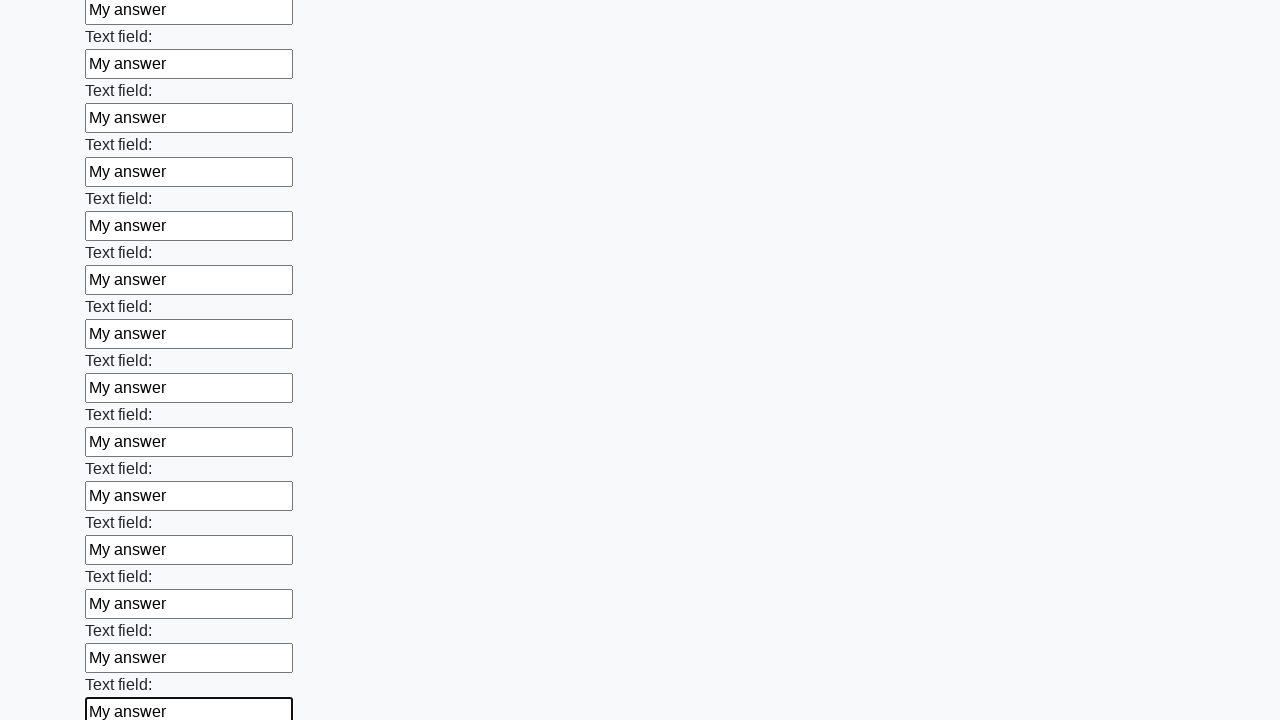

Filled an input field with 'My answer' on input >> nth=86
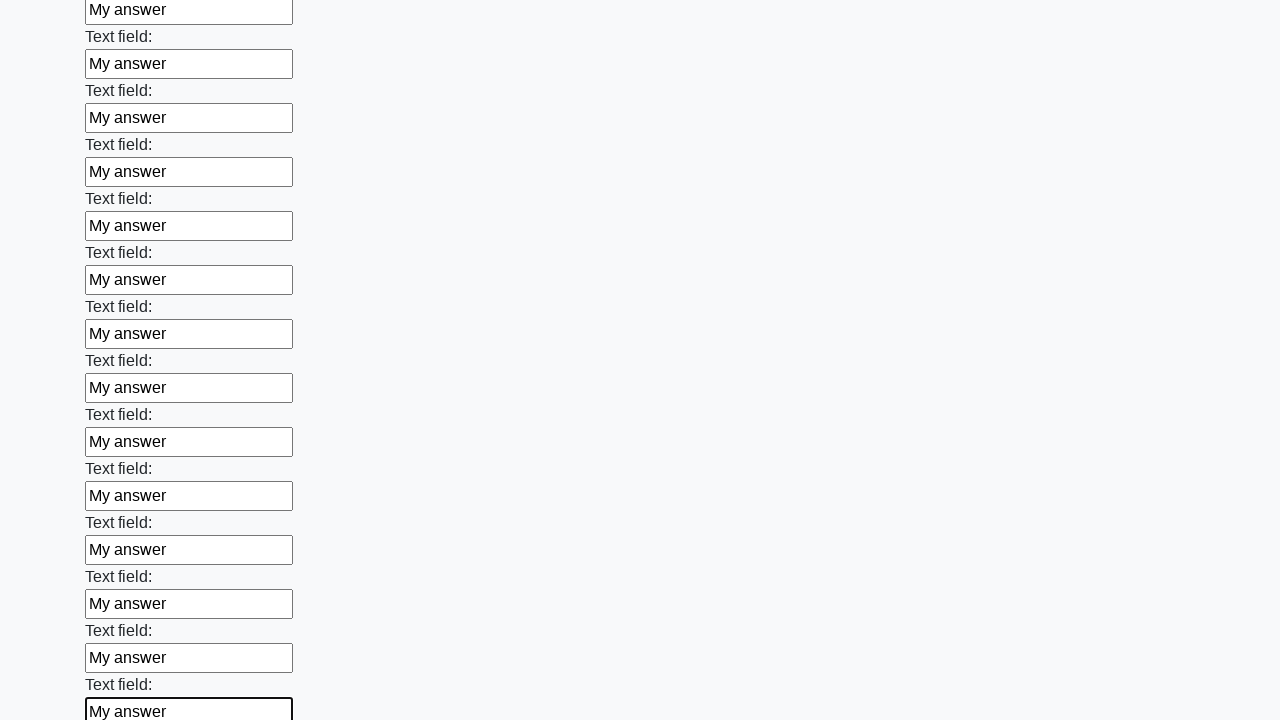

Filled an input field with 'My answer' on input >> nth=87
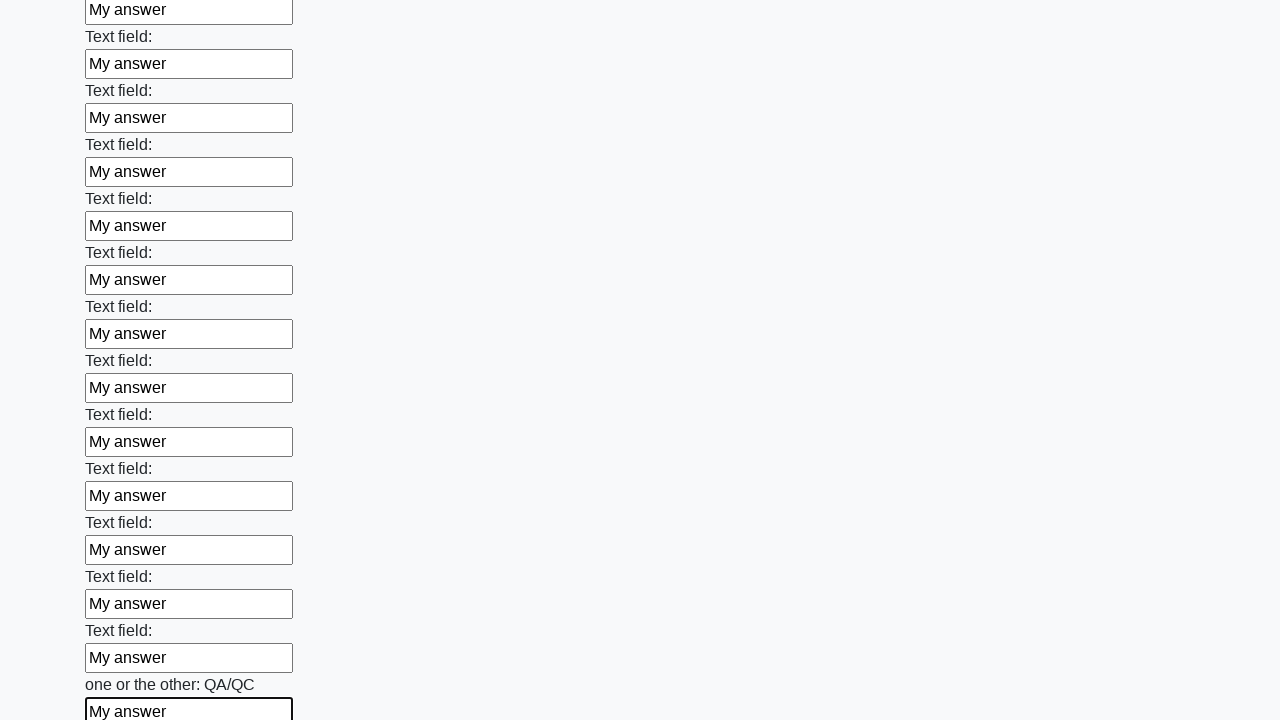

Filled an input field with 'My answer' on input >> nth=88
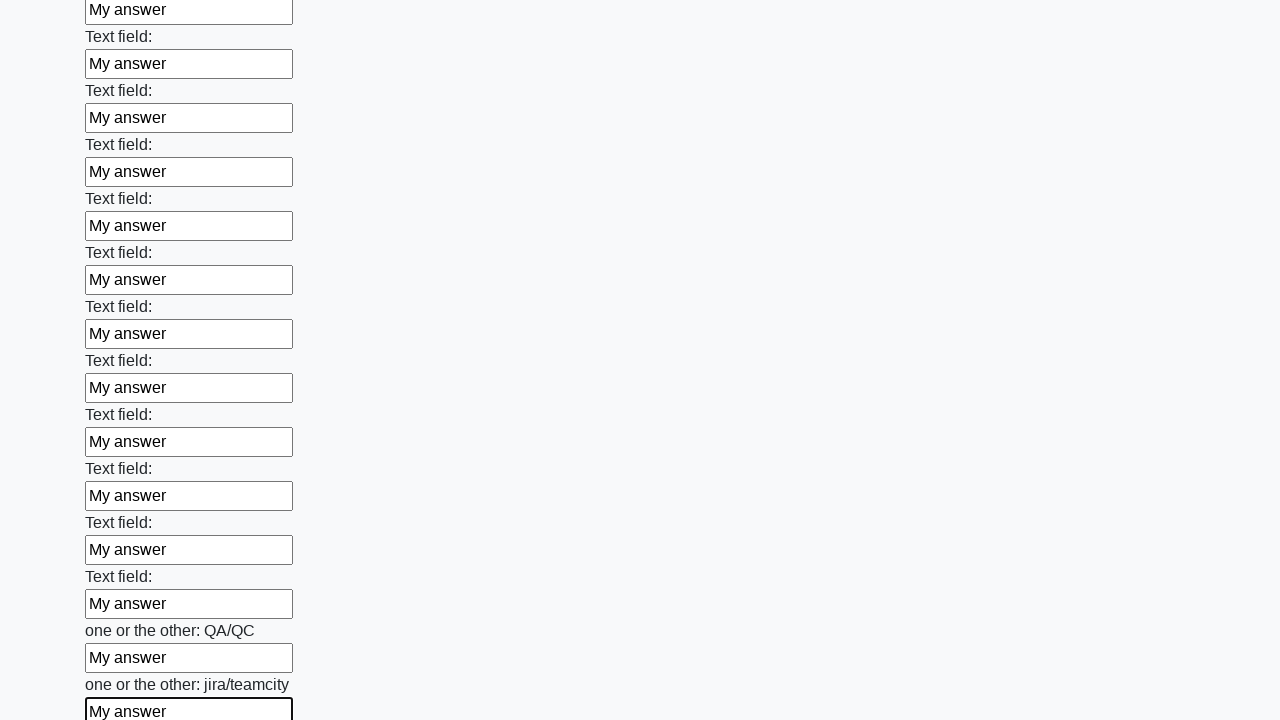

Filled an input field with 'My answer' on input >> nth=89
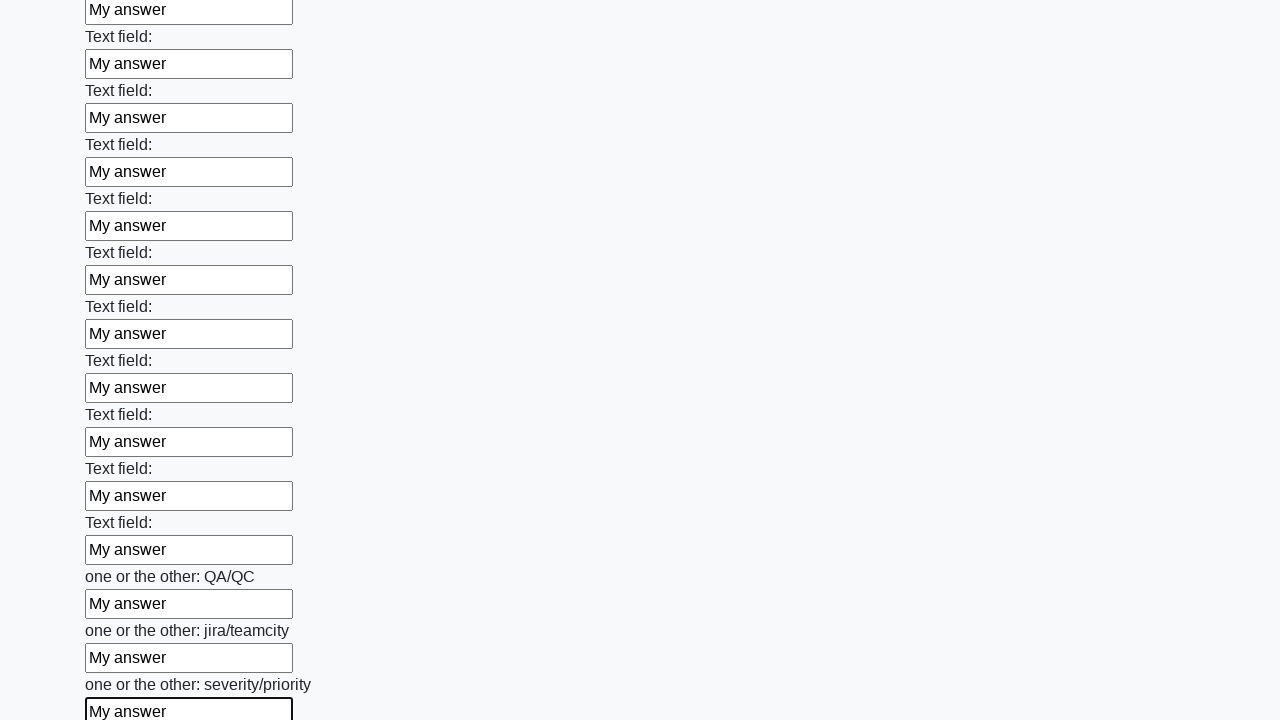

Filled an input field with 'My answer' on input >> nth=90
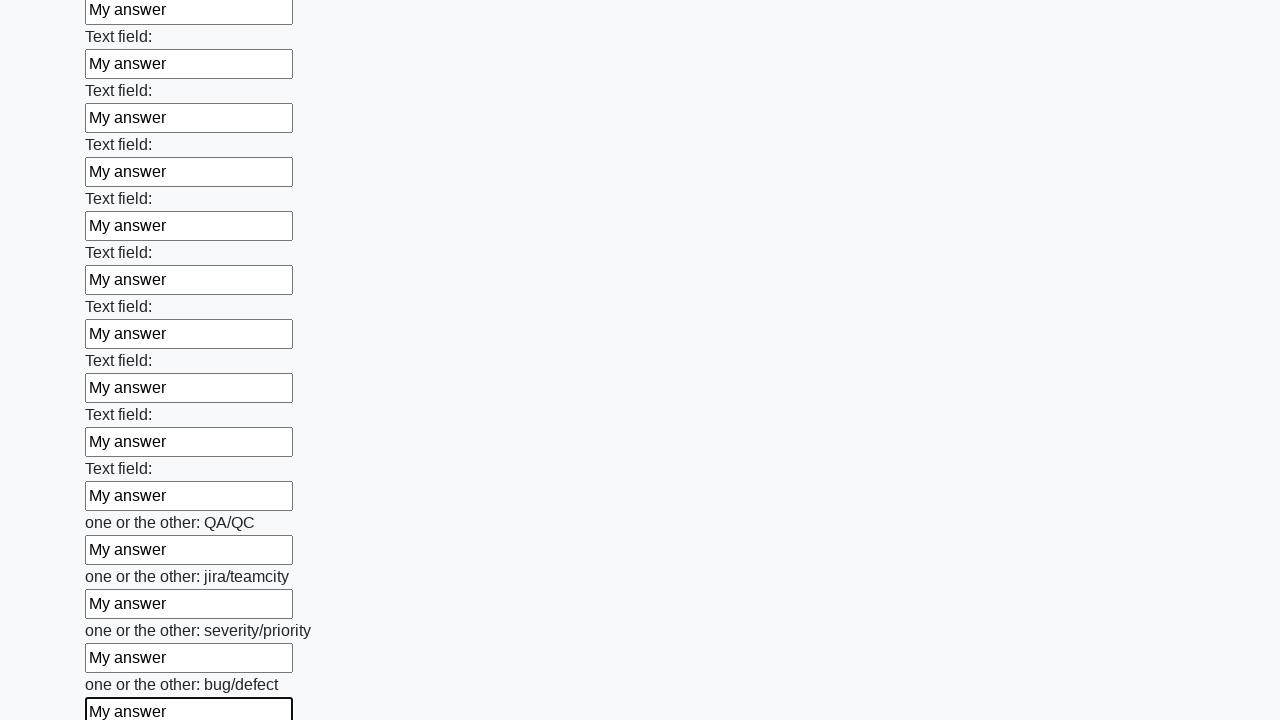

Filled an input field with 'My answer' on input >> nth=91
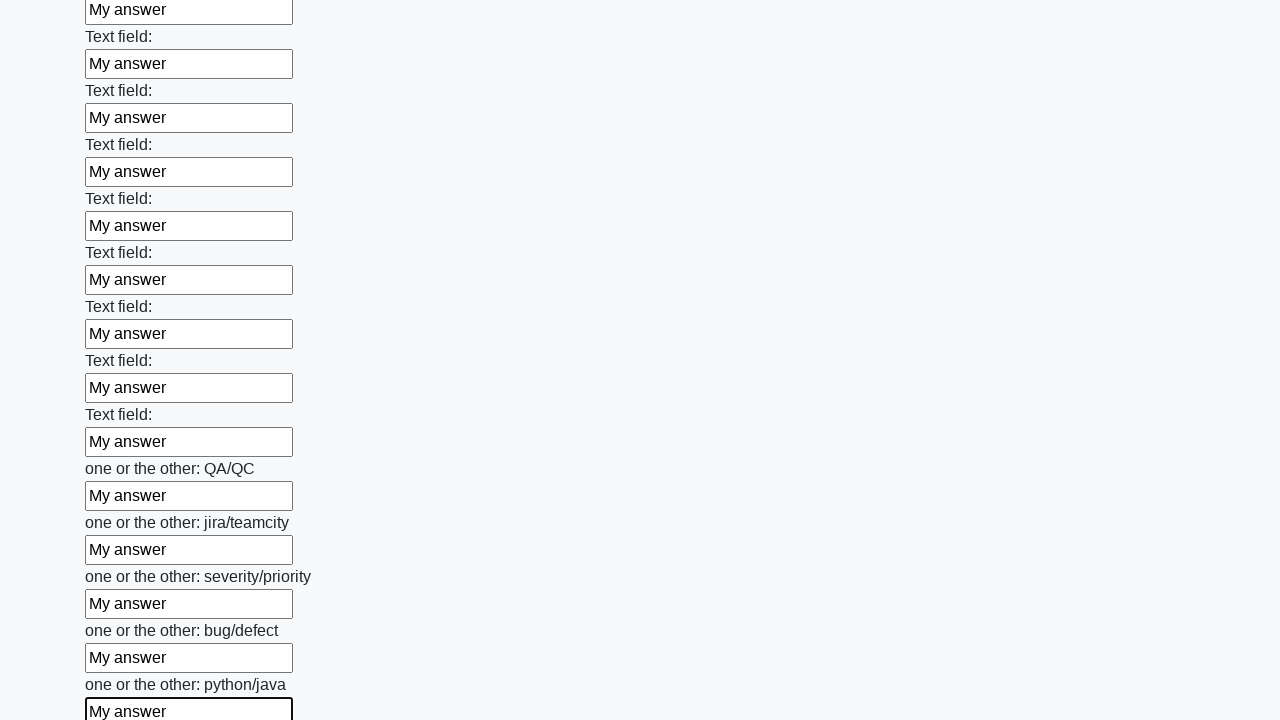

Filled an input field with 'My answer' on input >> nth=92
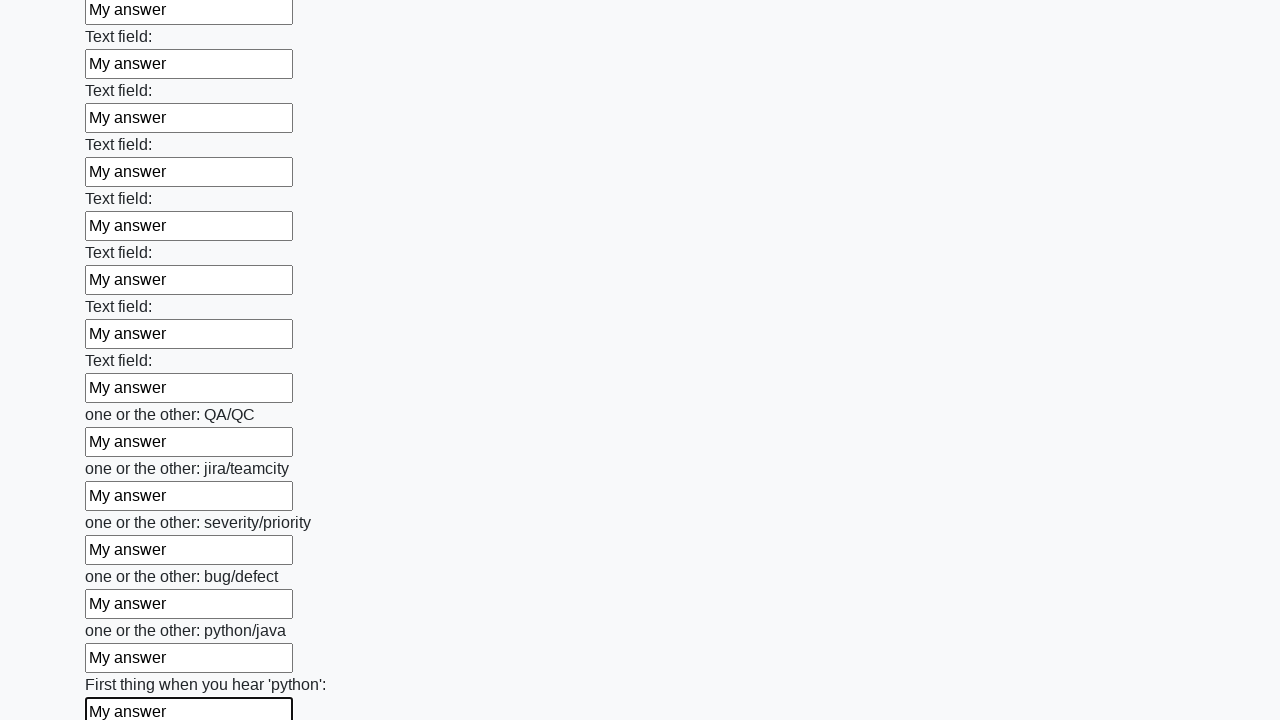

Filled an input field with 'My answer' on input >> nth=93
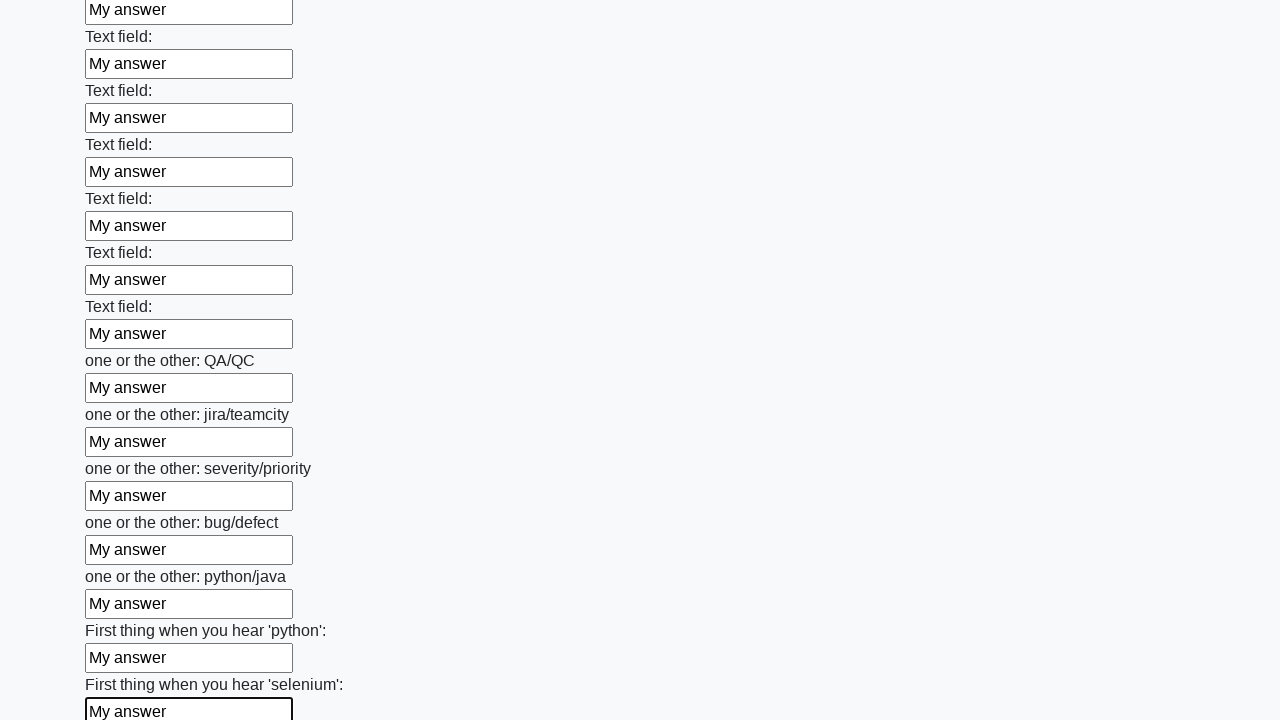

Filled an input field with 'My answer' on input >> nth=94
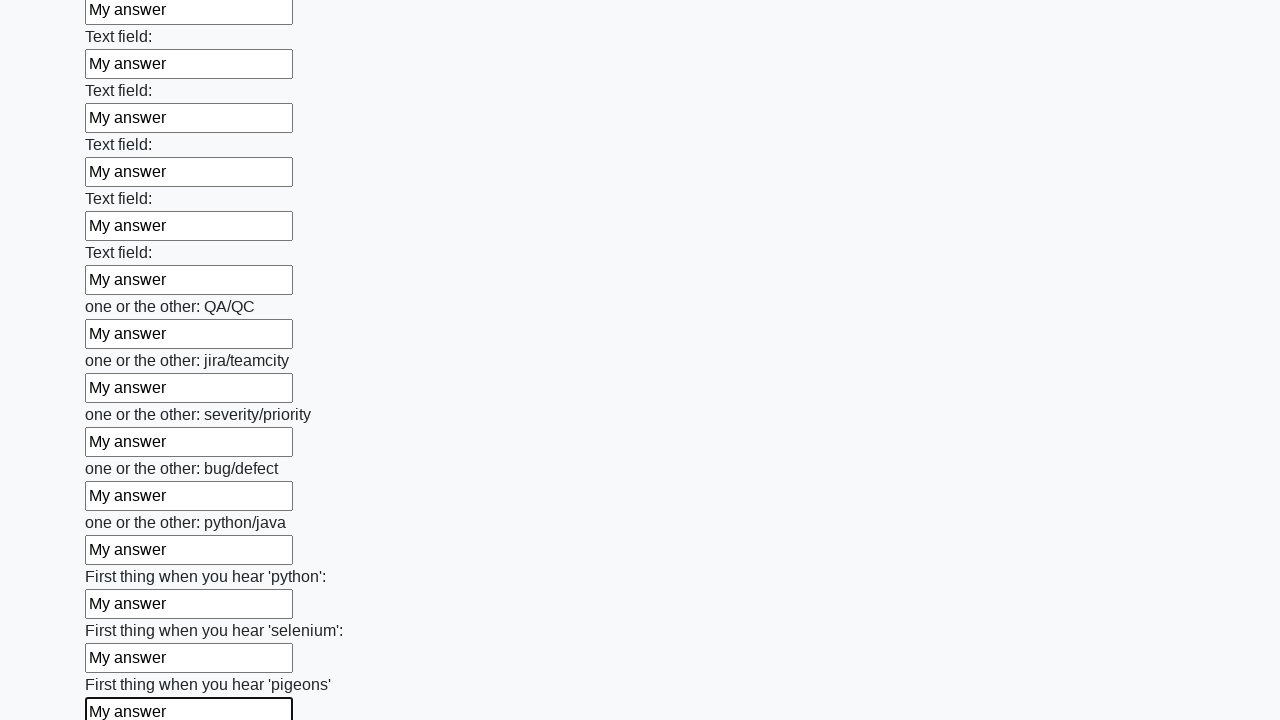

Filled an input field with 'My answer' on input >> nth=95
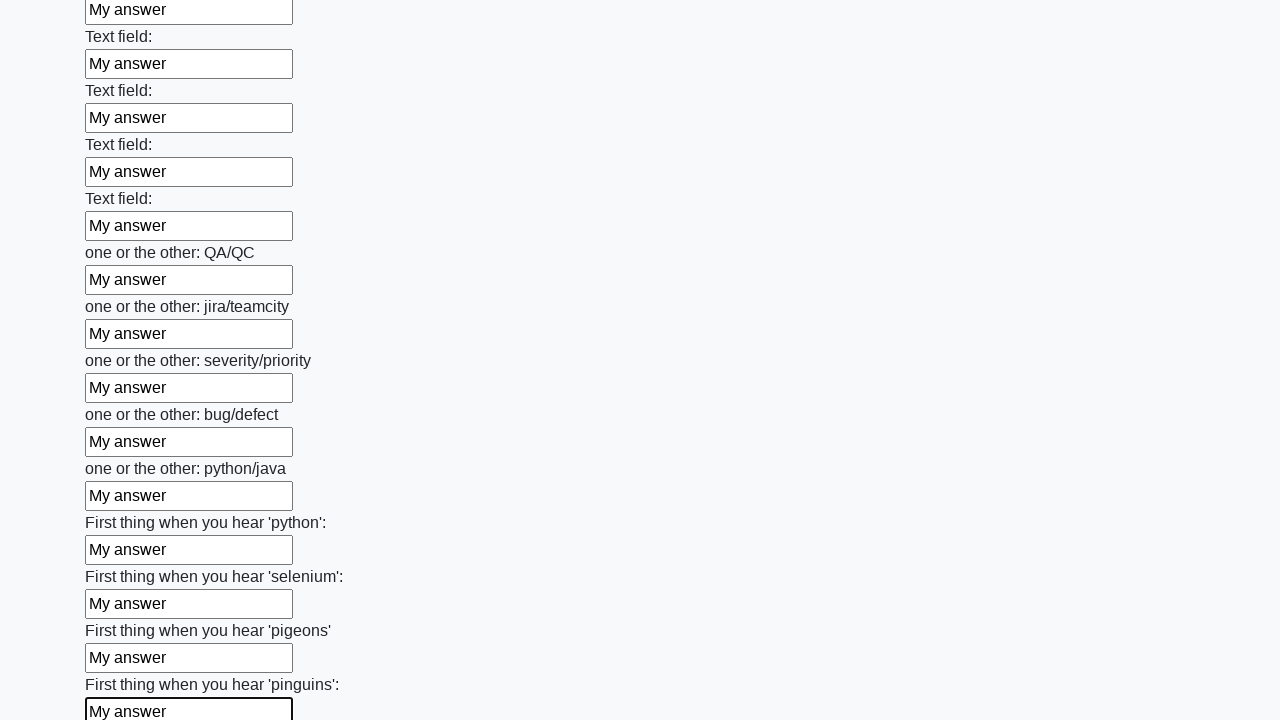

Filled an input field with 'My answer' on input >> nth=96
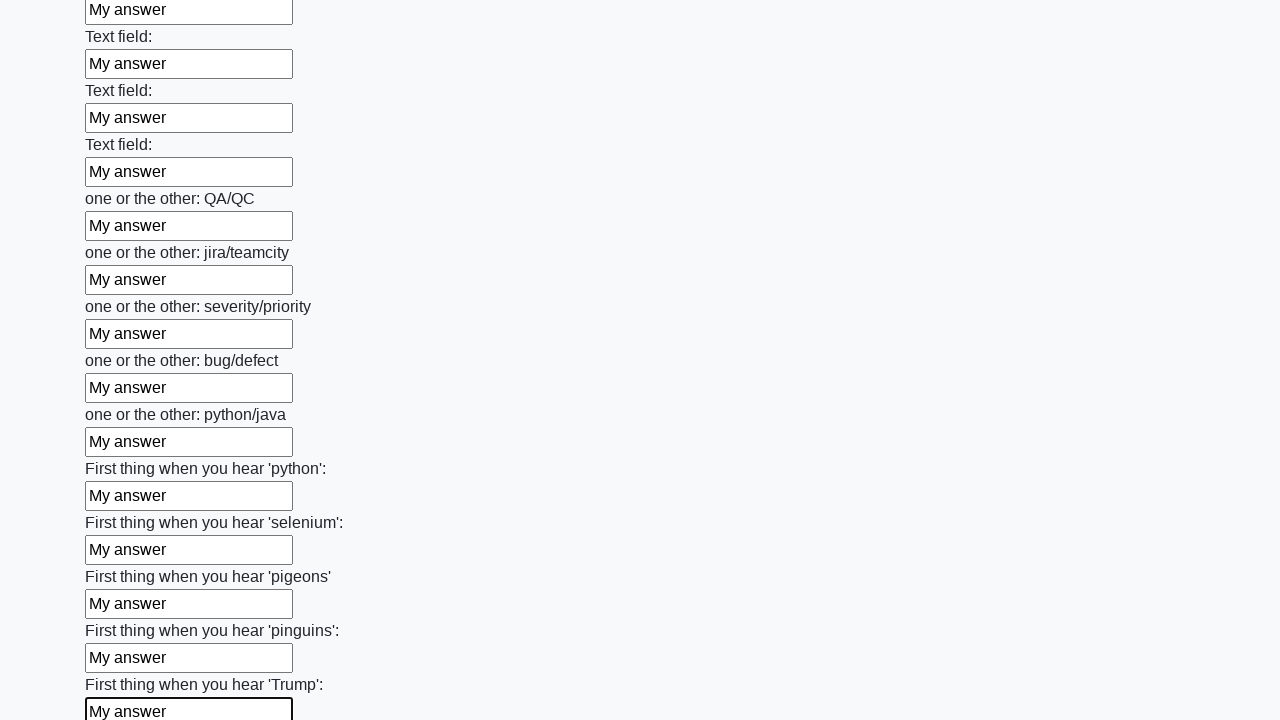

Filled an input field with 'My answer' on input >> nth=97
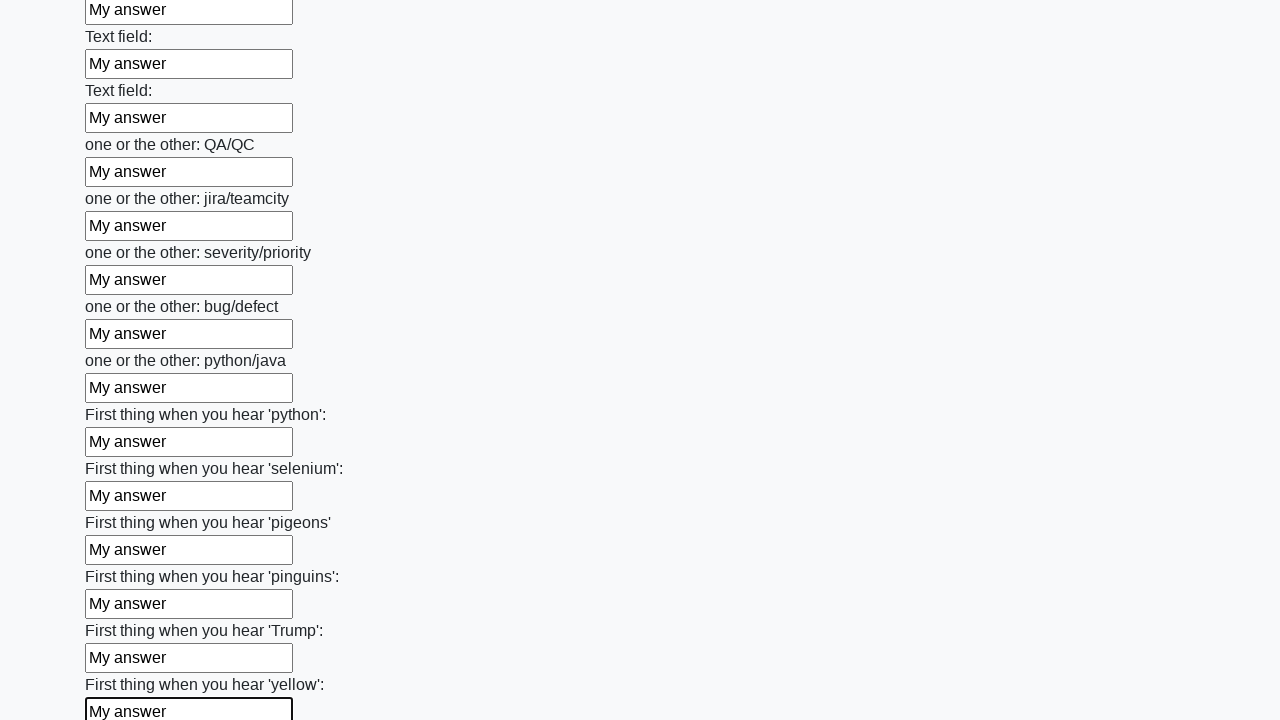

Filled an input field with 'My answer' on input >> nth=98
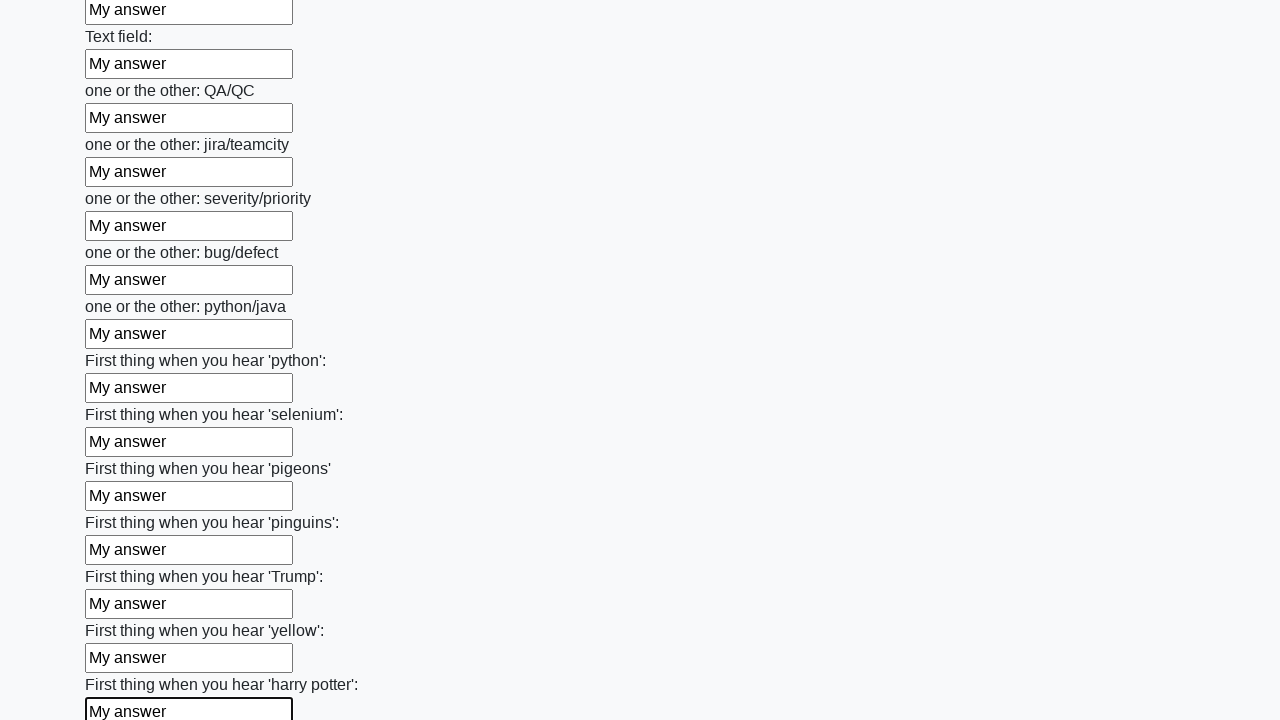

Filled an input field with 'My answer' on input >> nth=99
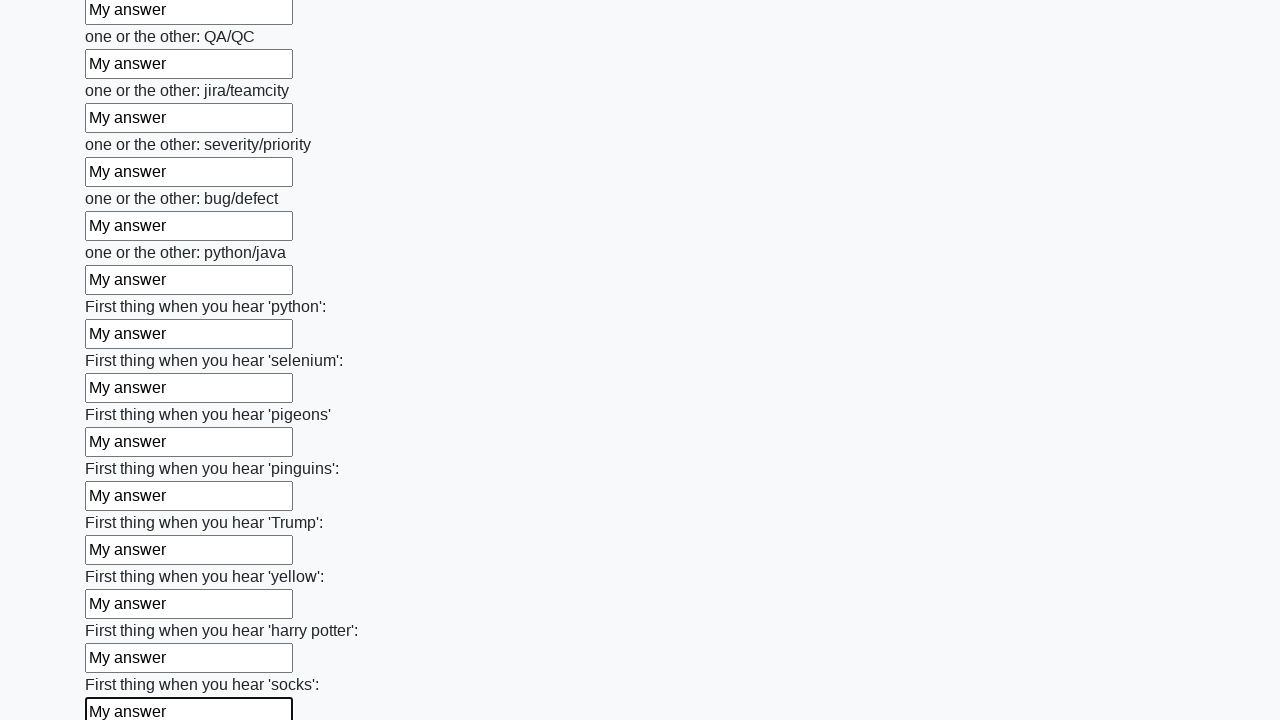

Clicked the submit button at (123, 611) on button.btn
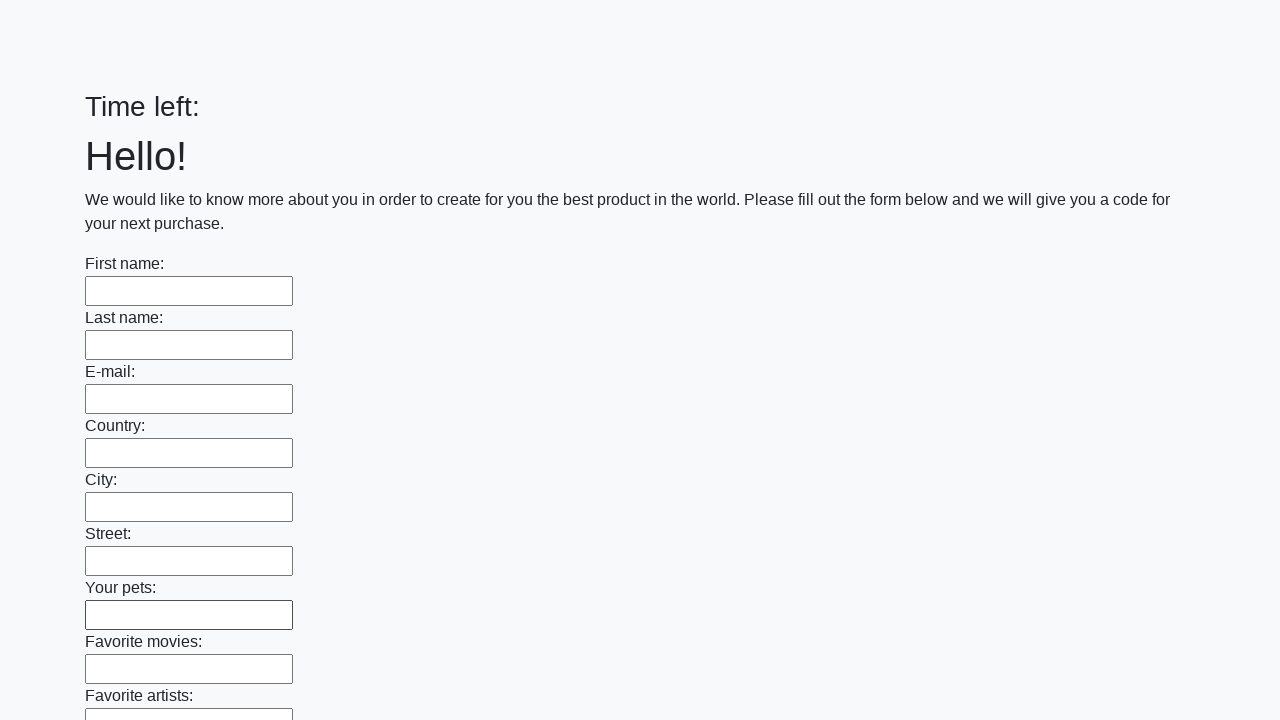

Waited 2 seconds for form submission result
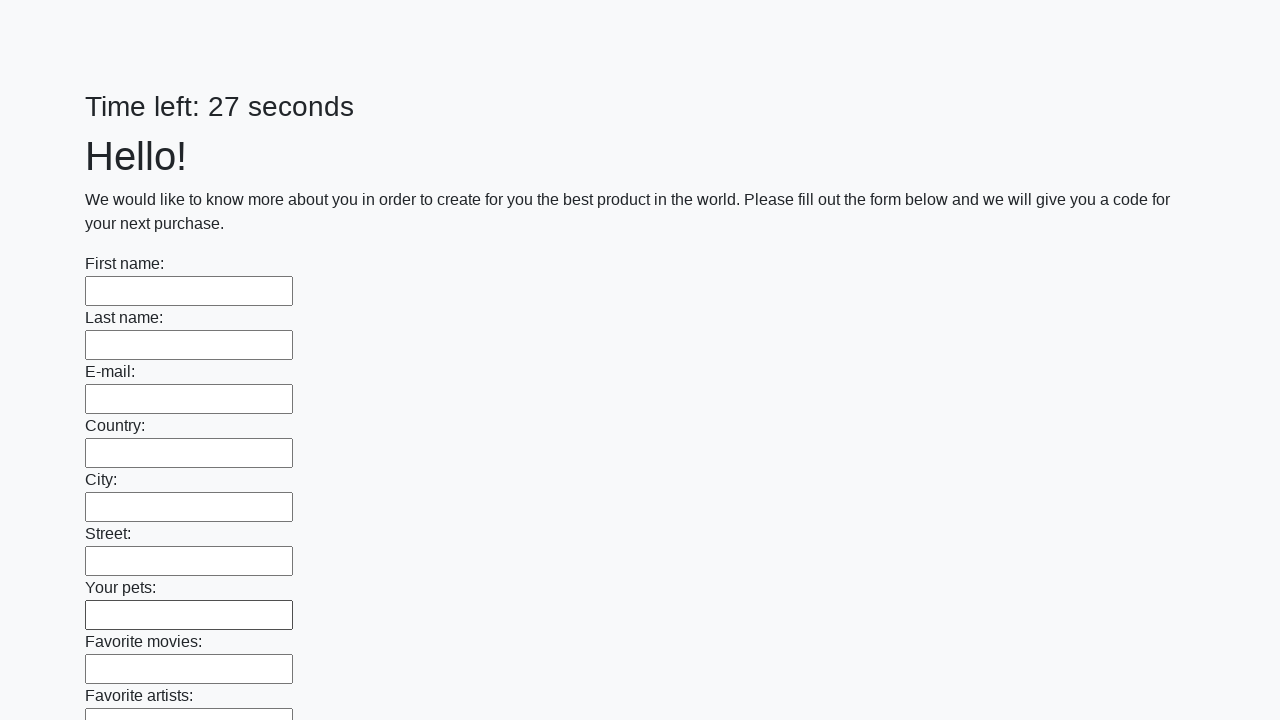

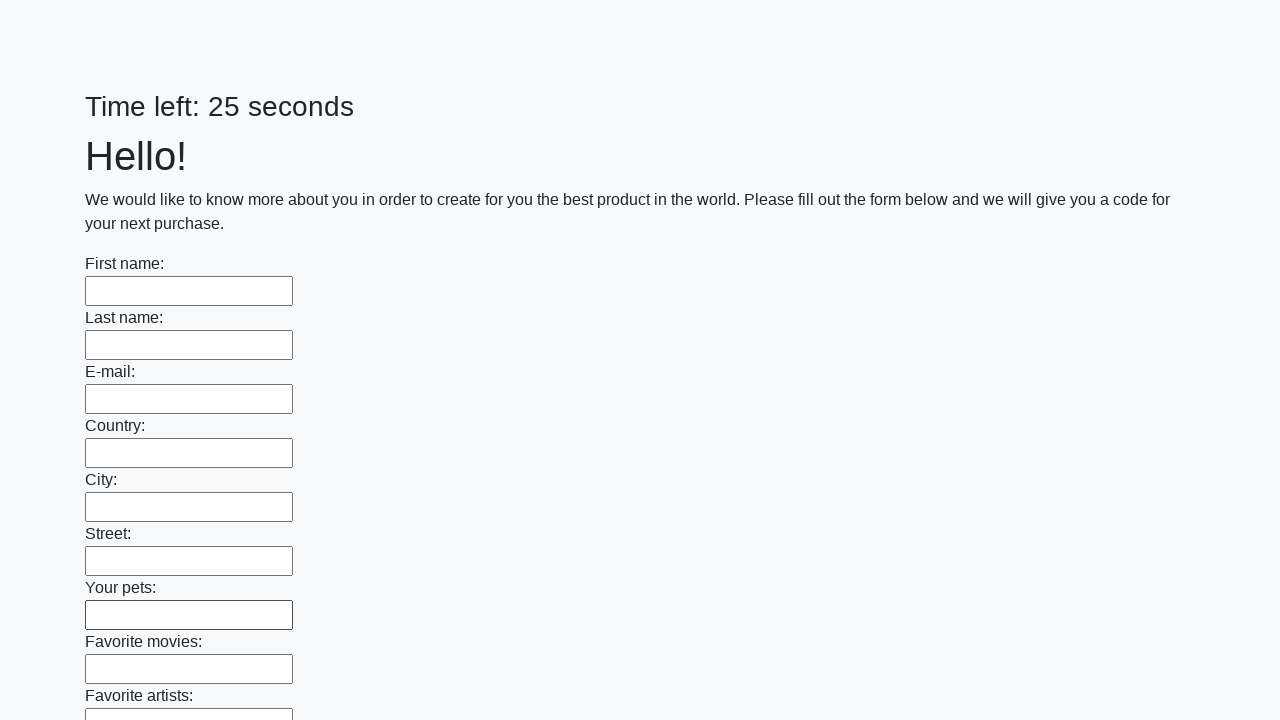